Tests filling a large form by entering text into all text input fields and clicking the submit button

Starting URL: http://suninjuly.github.io/huge_form.html

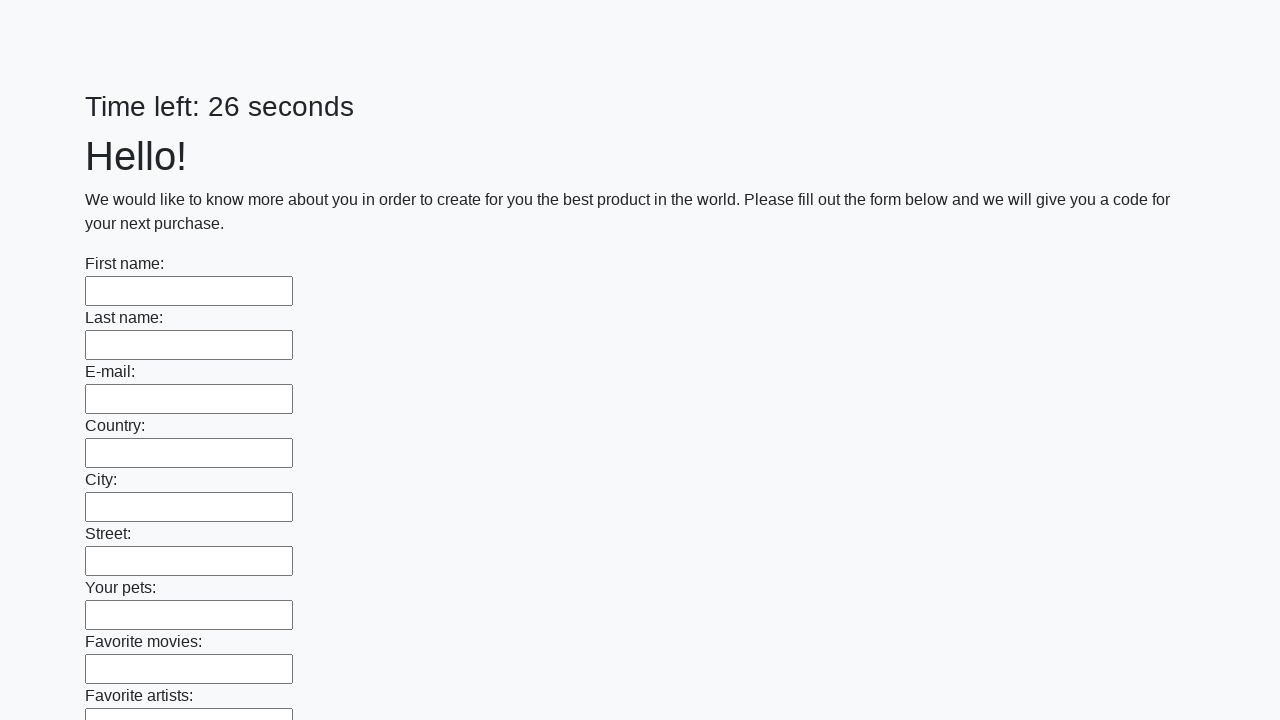

Located all text input fields on the huge form
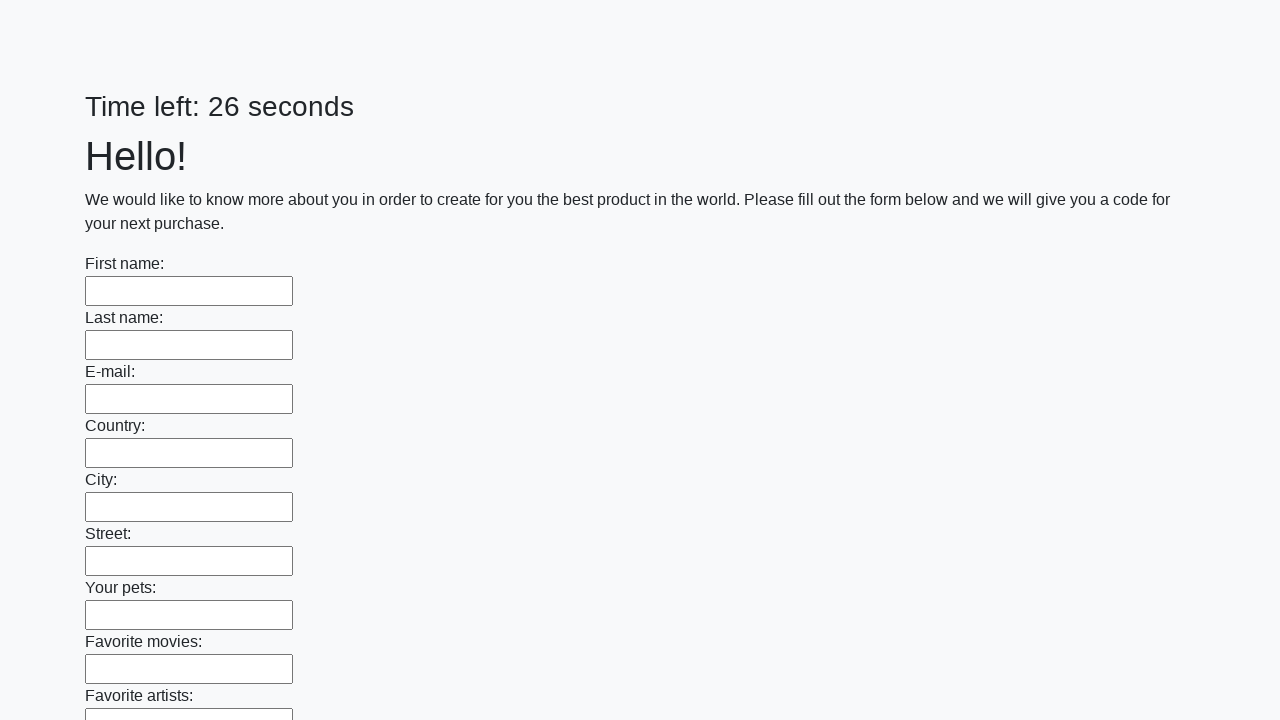

Filled a text input field with 'Test Data 12345' on [type='text'] >> nth=0
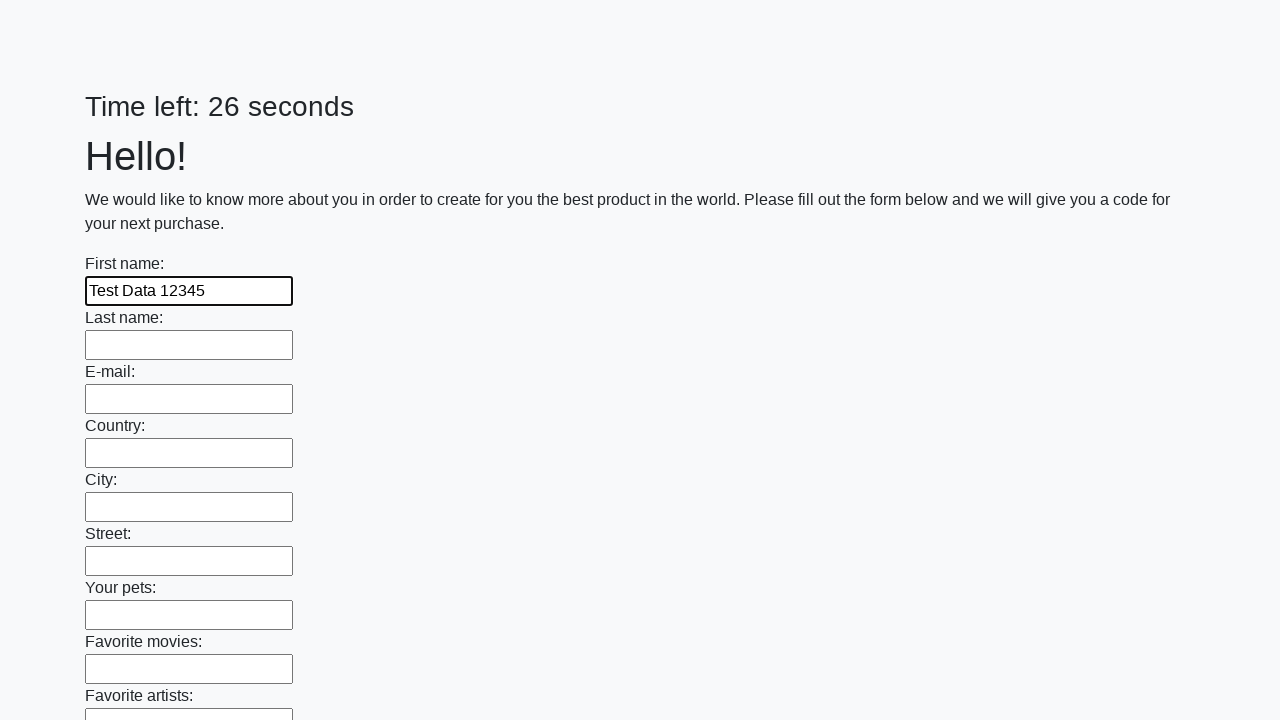

Filled a text input field with 'Test Data 12345' on [type='text'] >> nth=1
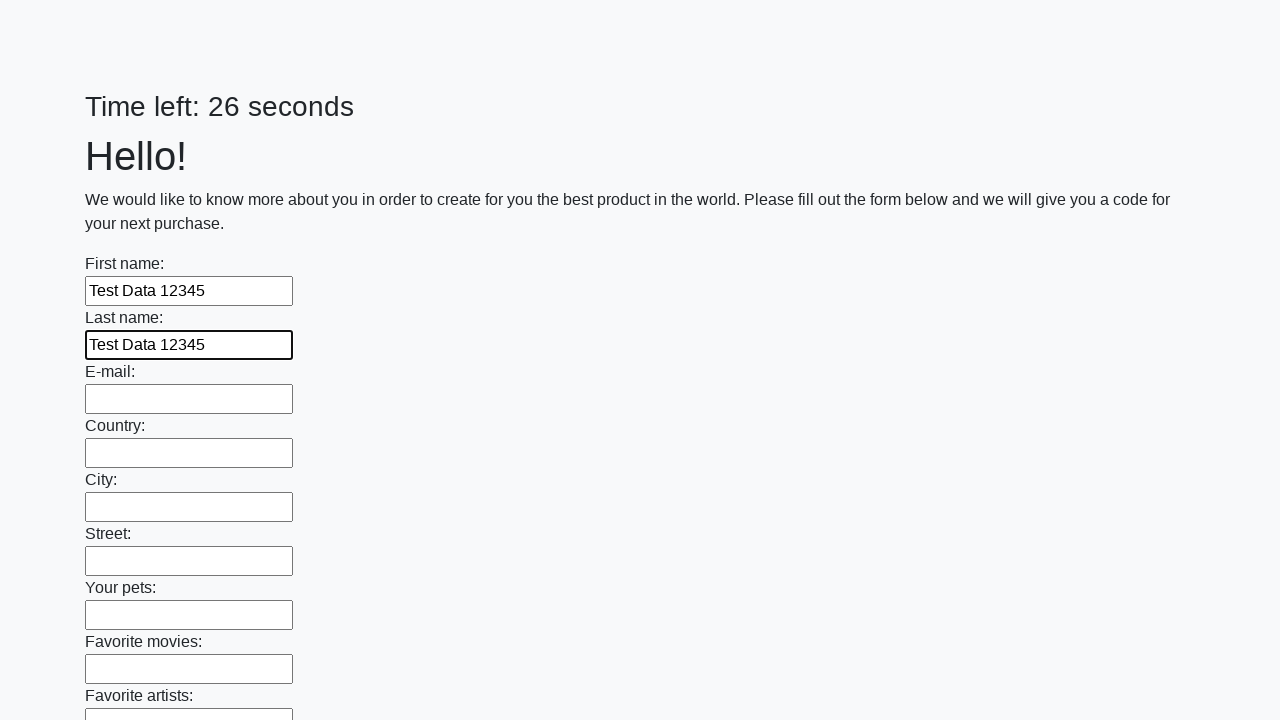

Filled a text input field with 'Test Data 12345' on [type='text'] >> nth=2
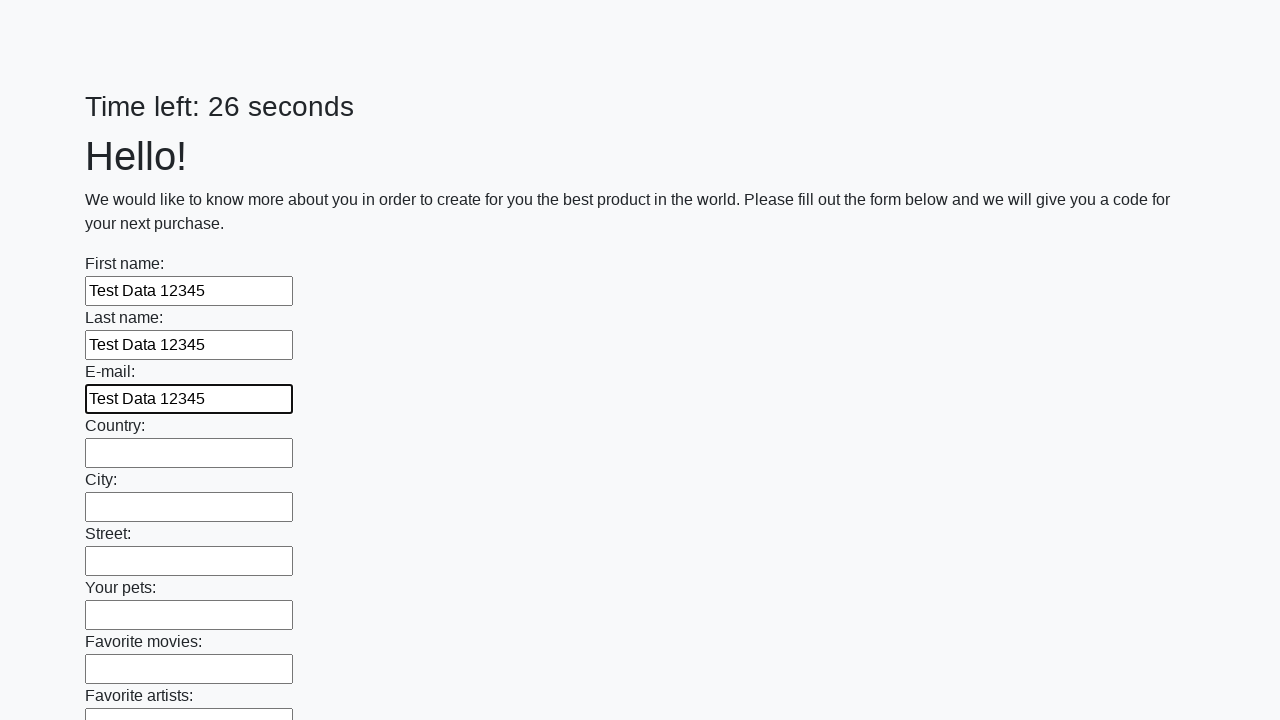

Filled a text input field with 'Test Data 12345' on [type='text'] >> nth=3
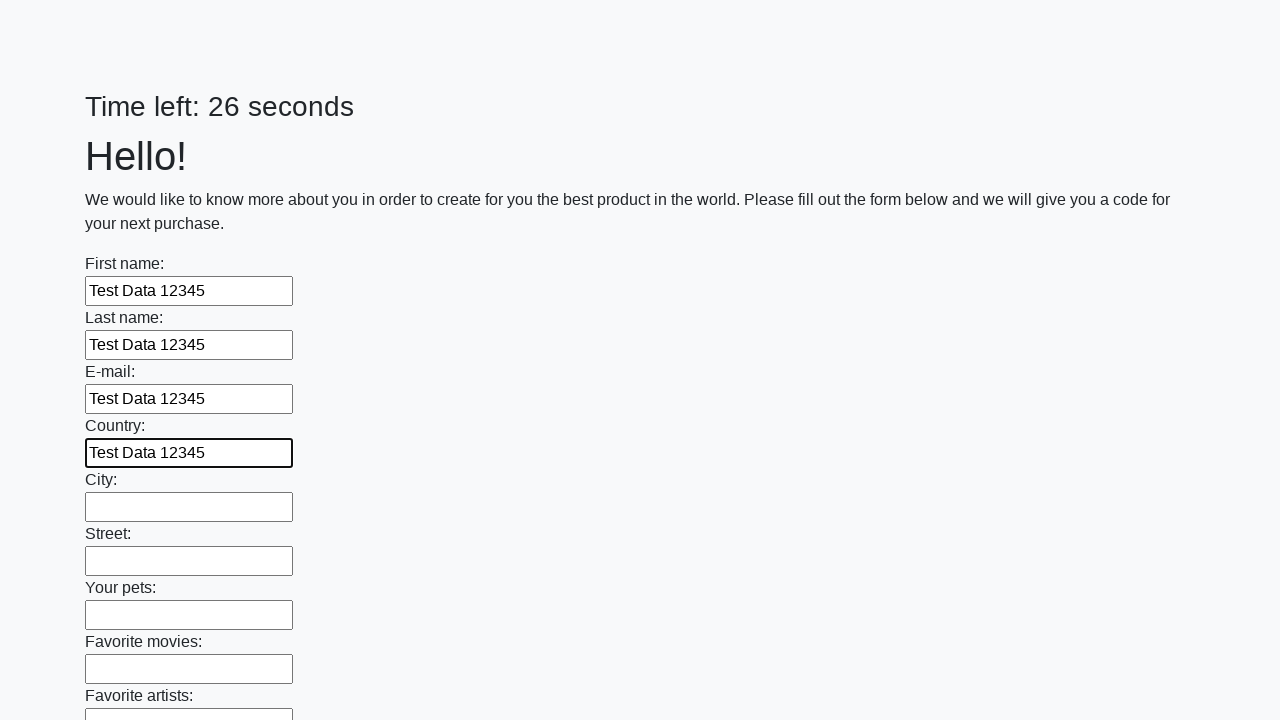

Filled a text input field with 'Test Data 12345' on [type='text'] >> nth=4
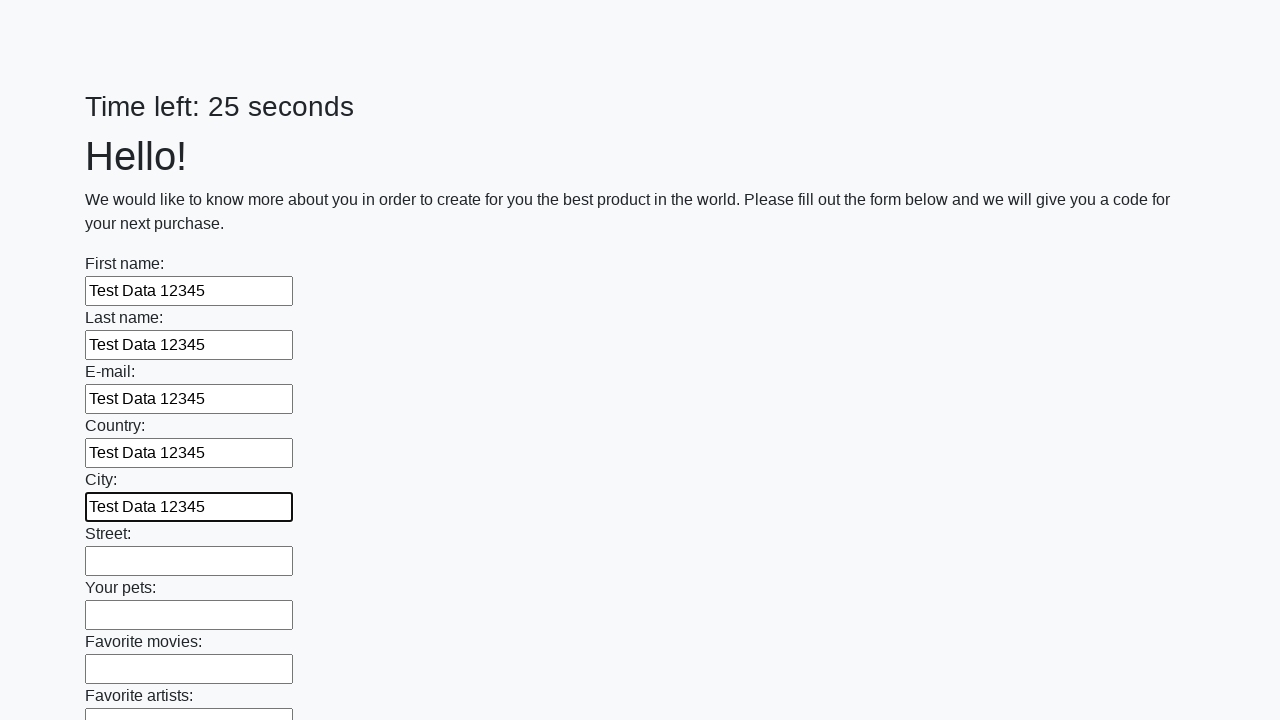

Filled a text input field with 'Test Data 12345' on [type='text'] >> nth=5
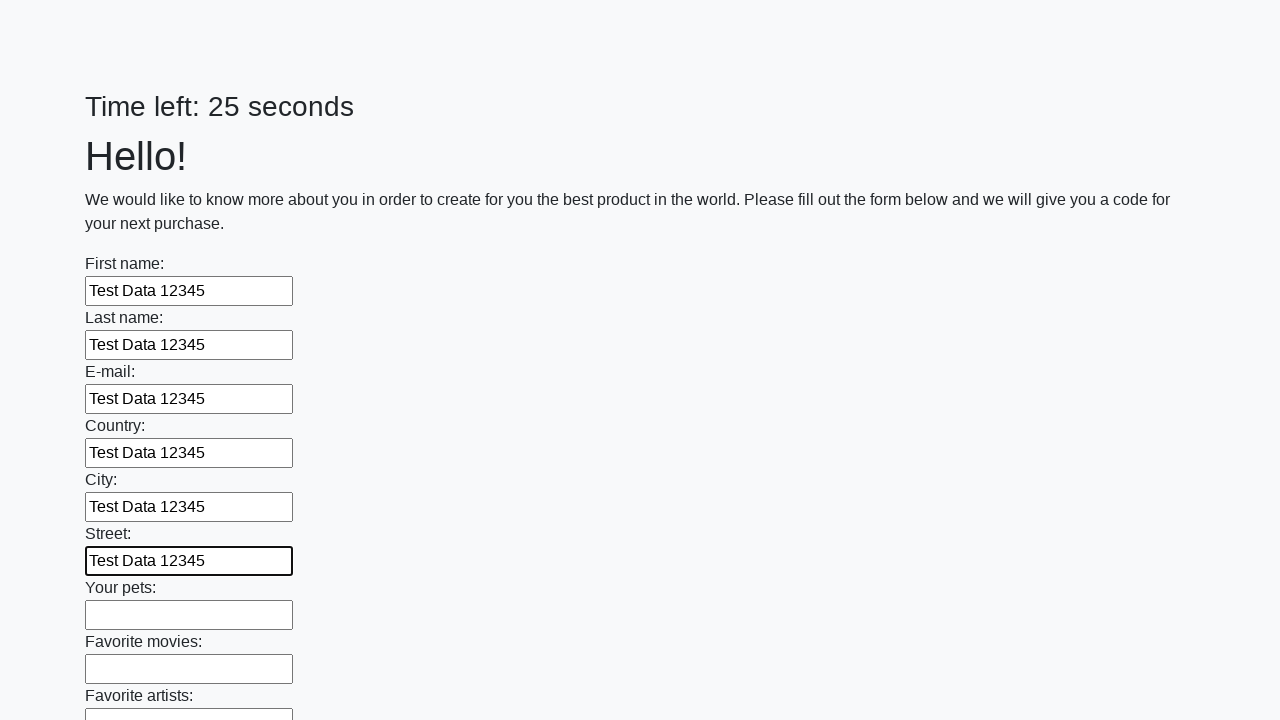

Filled a text input field with 'Test Data 12345' on [type='text'] >> nth=6
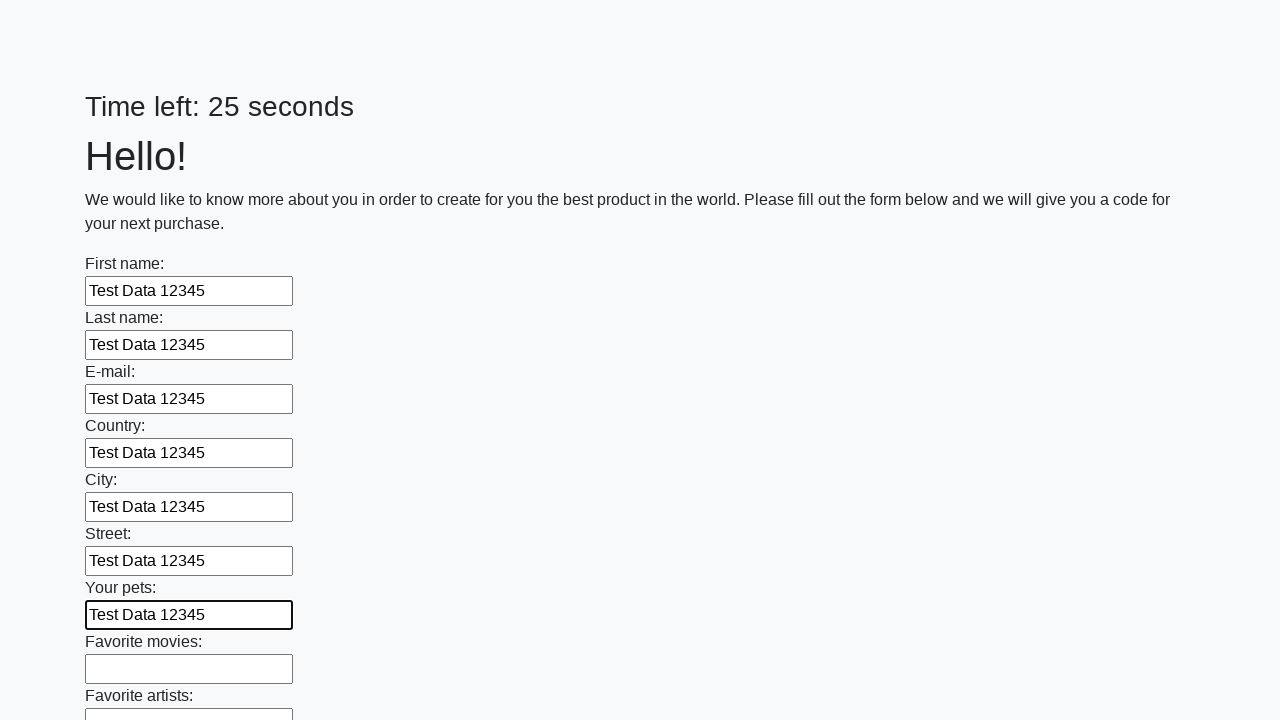

Filled a text input field with 'Test Data 12345' on [type='text'] >> nth=7
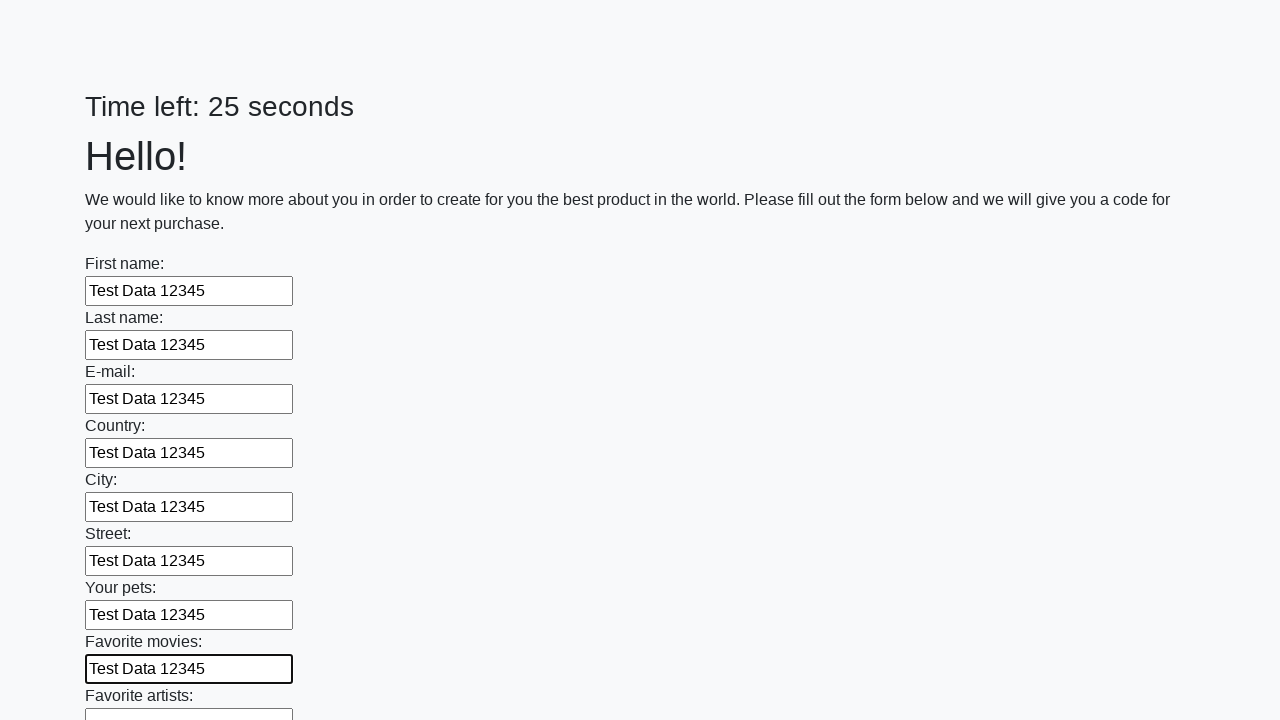

Filled a text input field with 'Test Data 12345' on [type='text'] >> nth=8
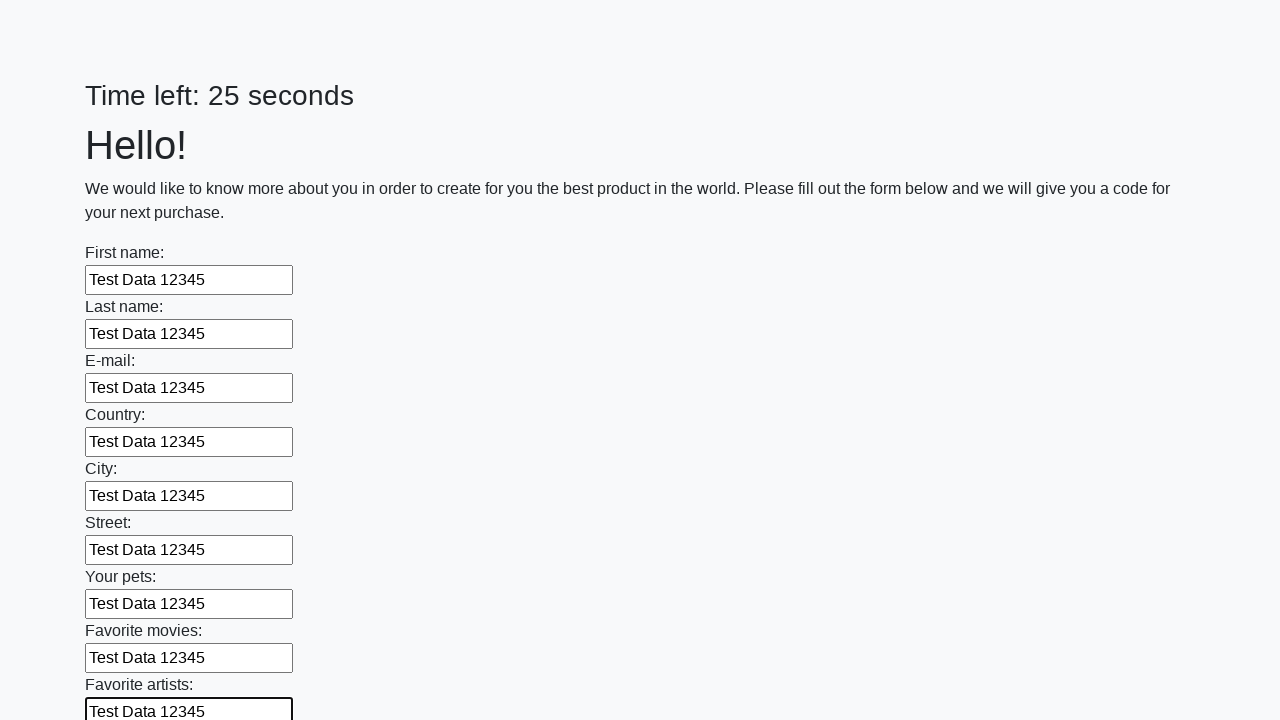

Filled a text input field with 'Test Data 12345' on [type='text'] >> nth=9
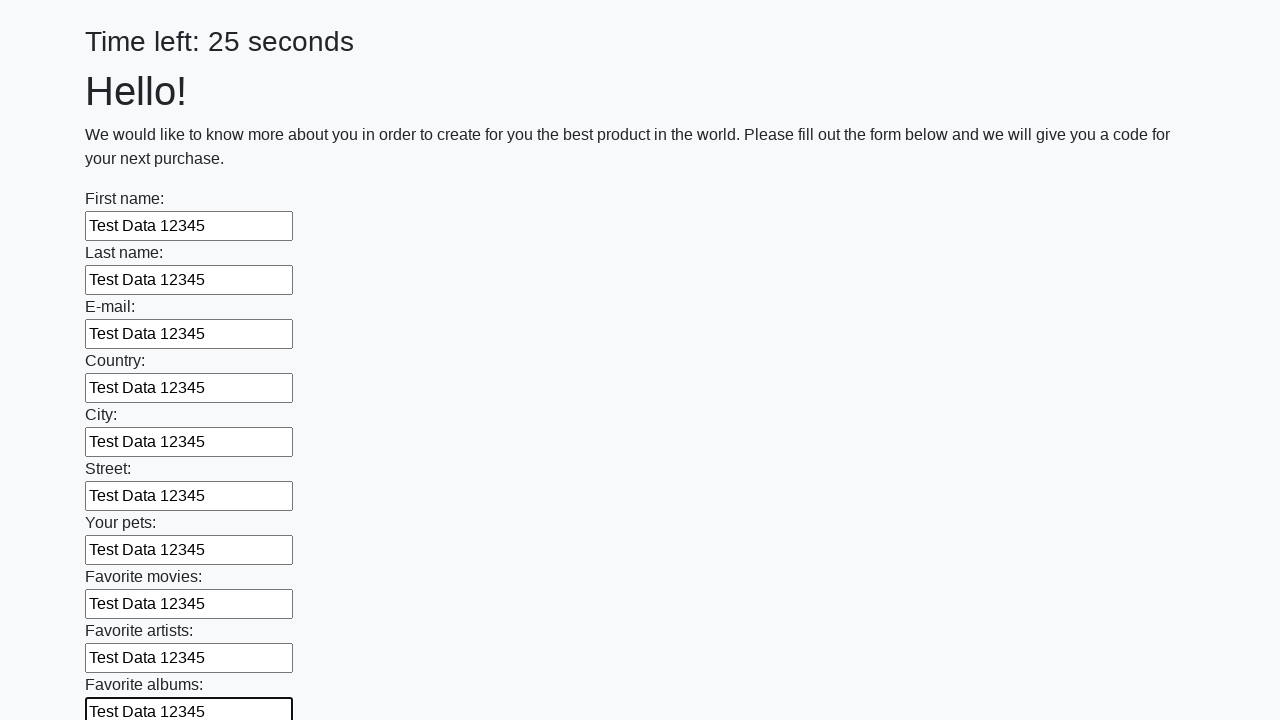

Filled a text input field with 'Test Data 12345' on [type='text'] >> nth=10
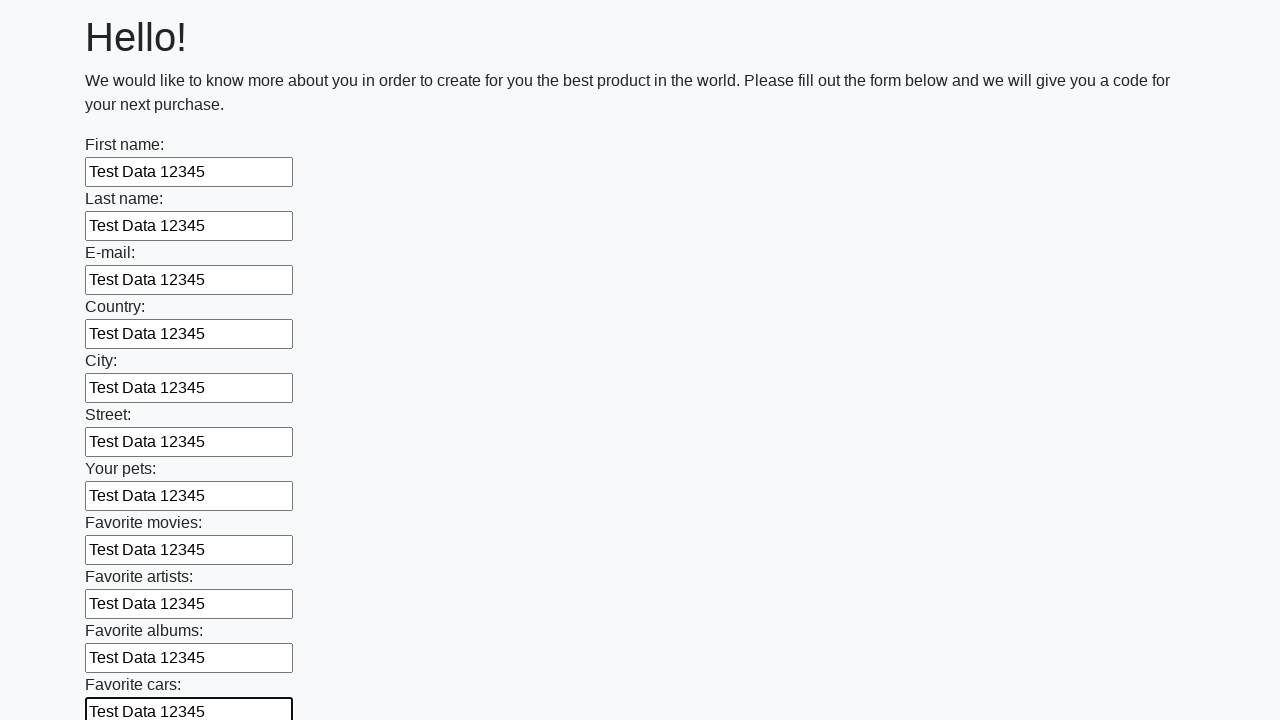

Filled a text input field with 'Test Data 12345' on [type='text'] >> nth=11
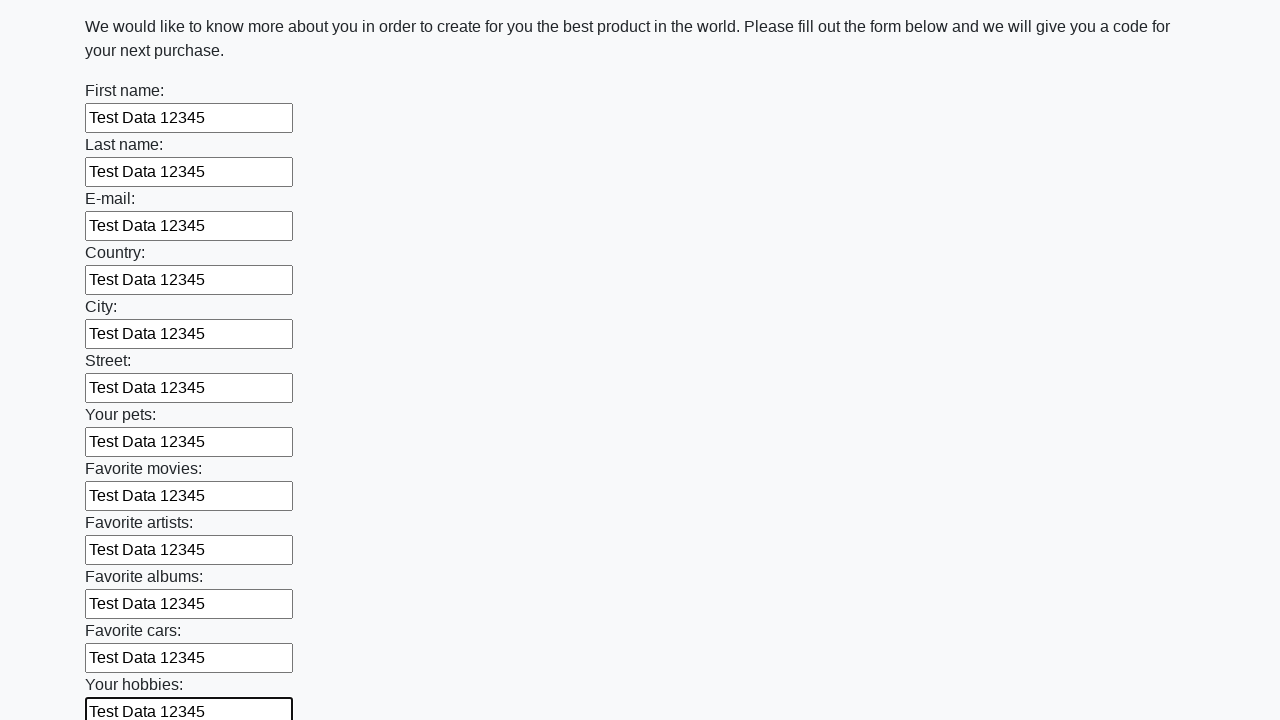

Filled a text input field with 'Test Data 12345' on [type='text'] >> nth=12
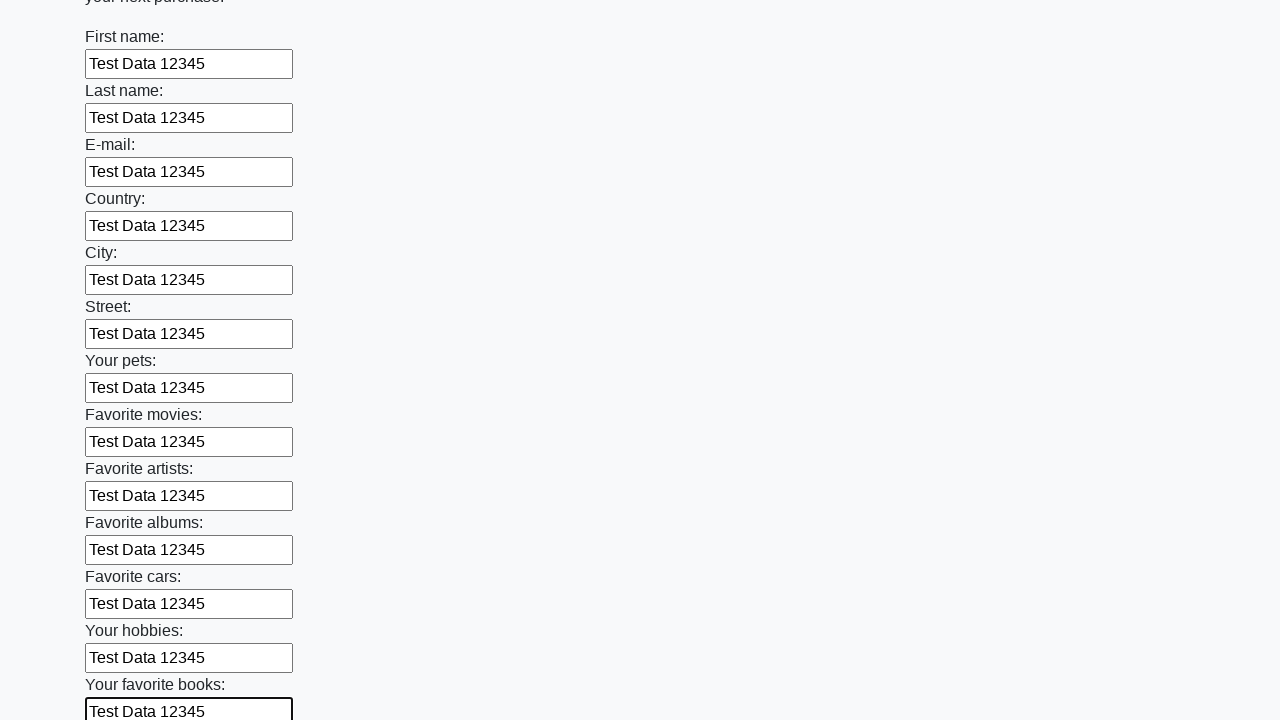

Filled a text input field with 'Test Data 12345' on [type='text'] >> nth=13
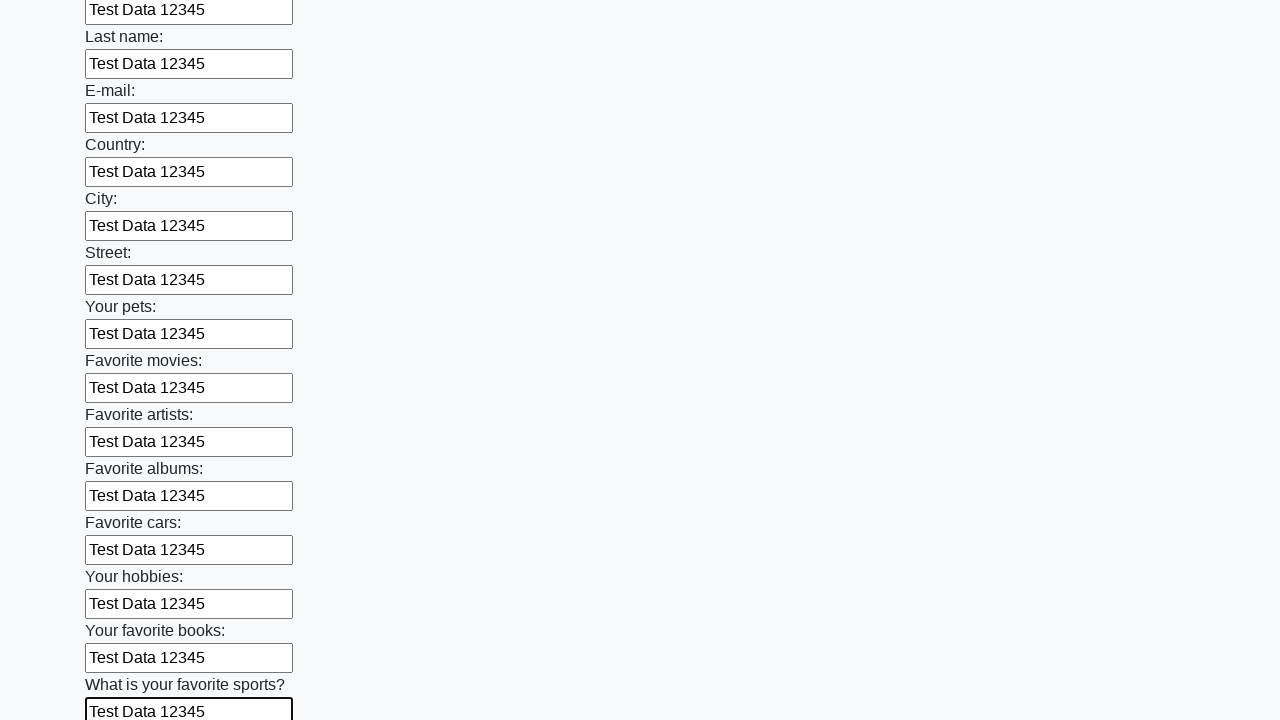

Filled a text input field with 'Test Data 12345' on [type='text'] >> nth=14
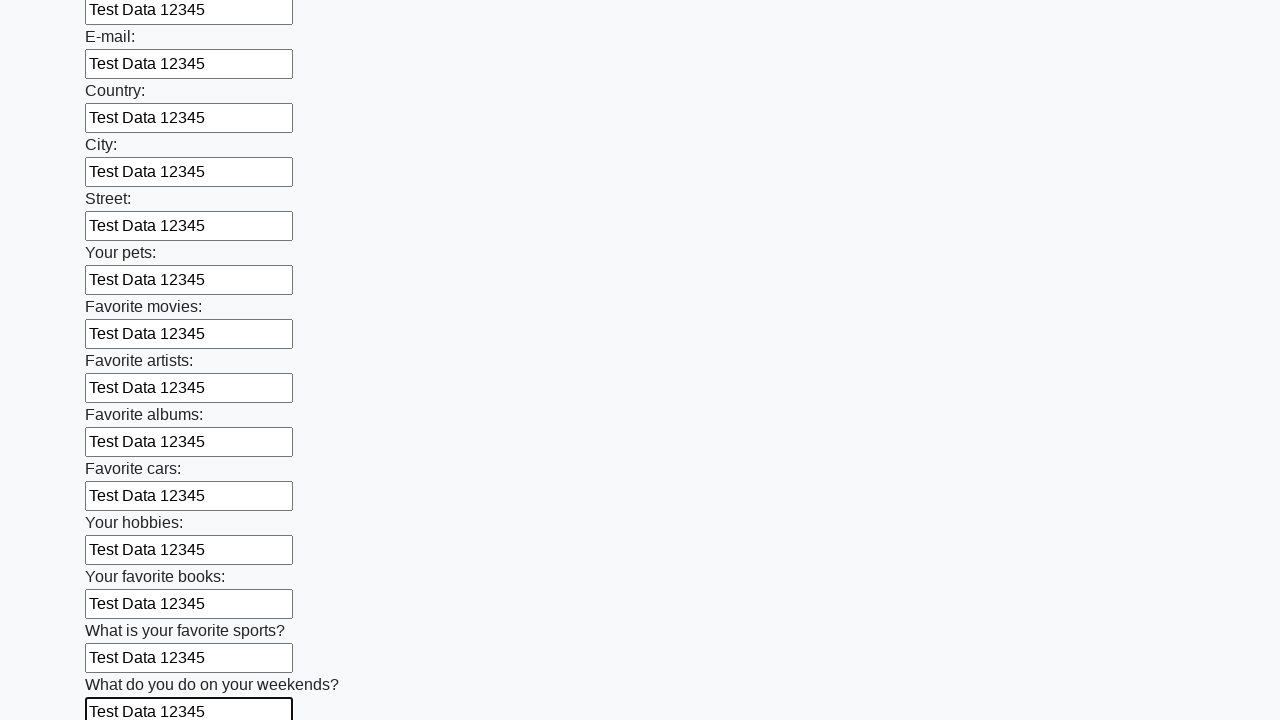

Filled a text input field with 'Test Data 12345' on [type='text'] >> nth=15
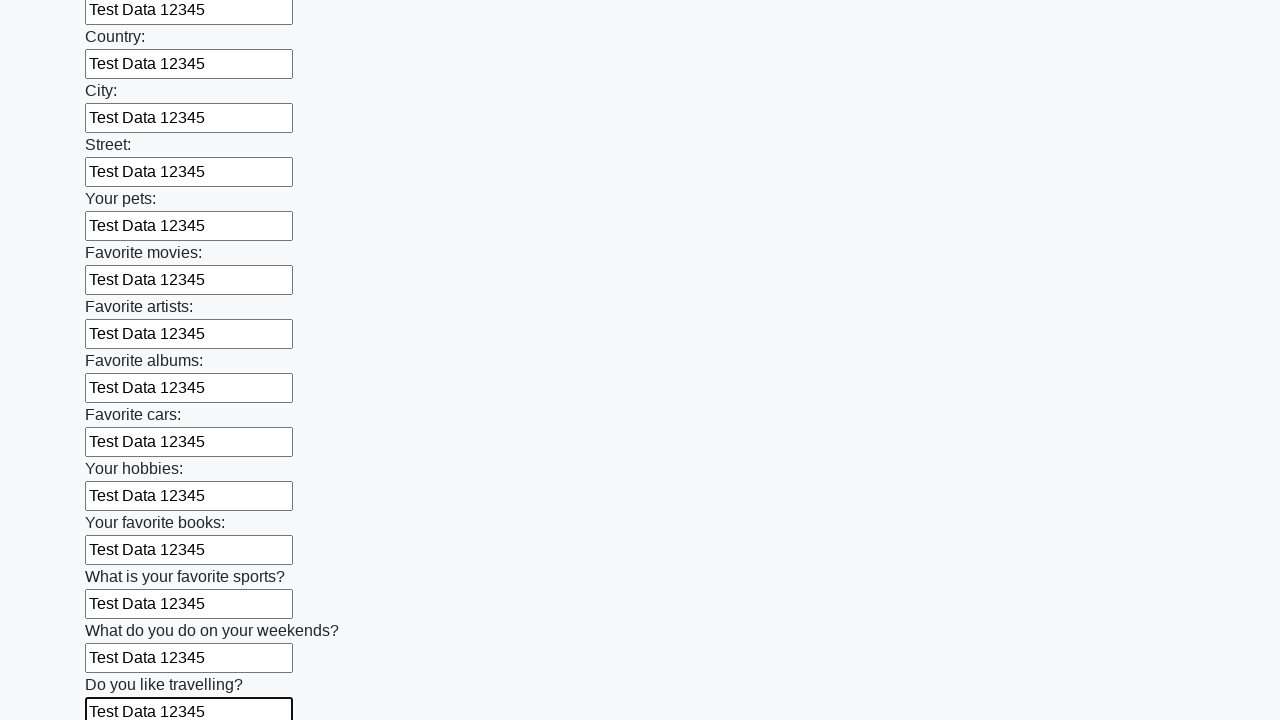

Filled a text input field with 'Test Data 12345' on [type='text'] >> nth=16
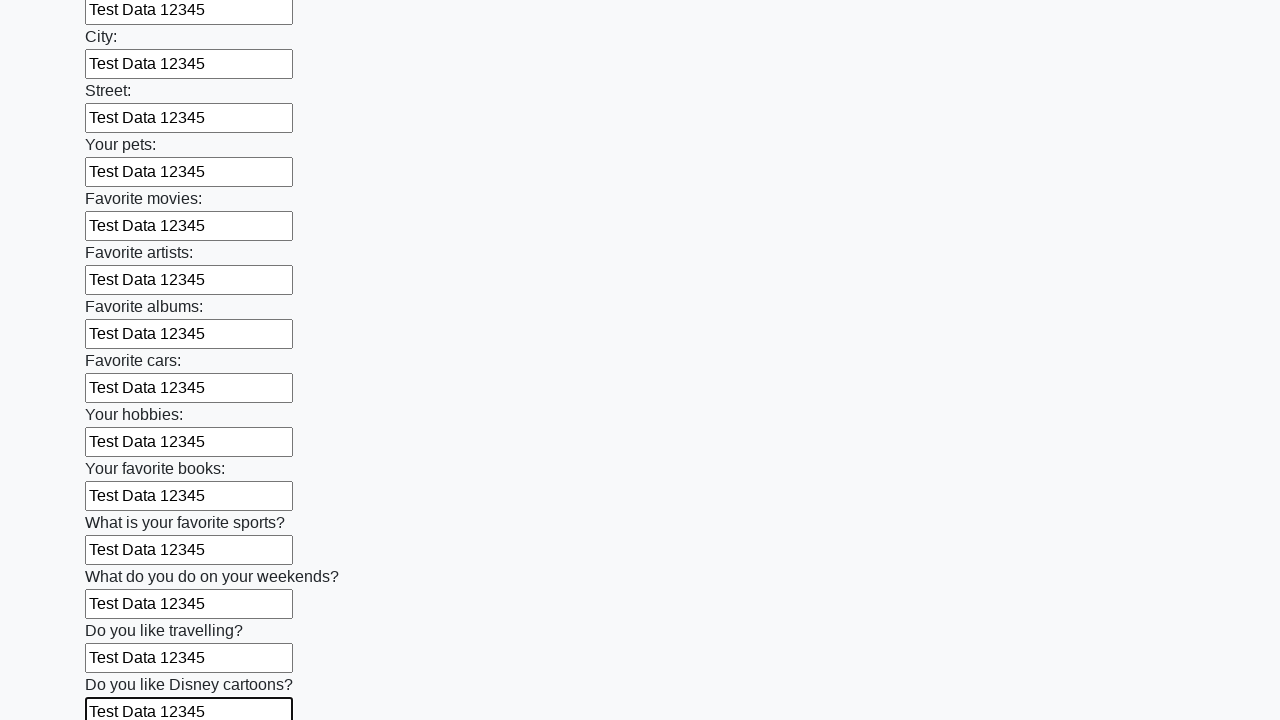

Filled a text input field with 'Test Data 12345' on [type='text'] >> nth=17
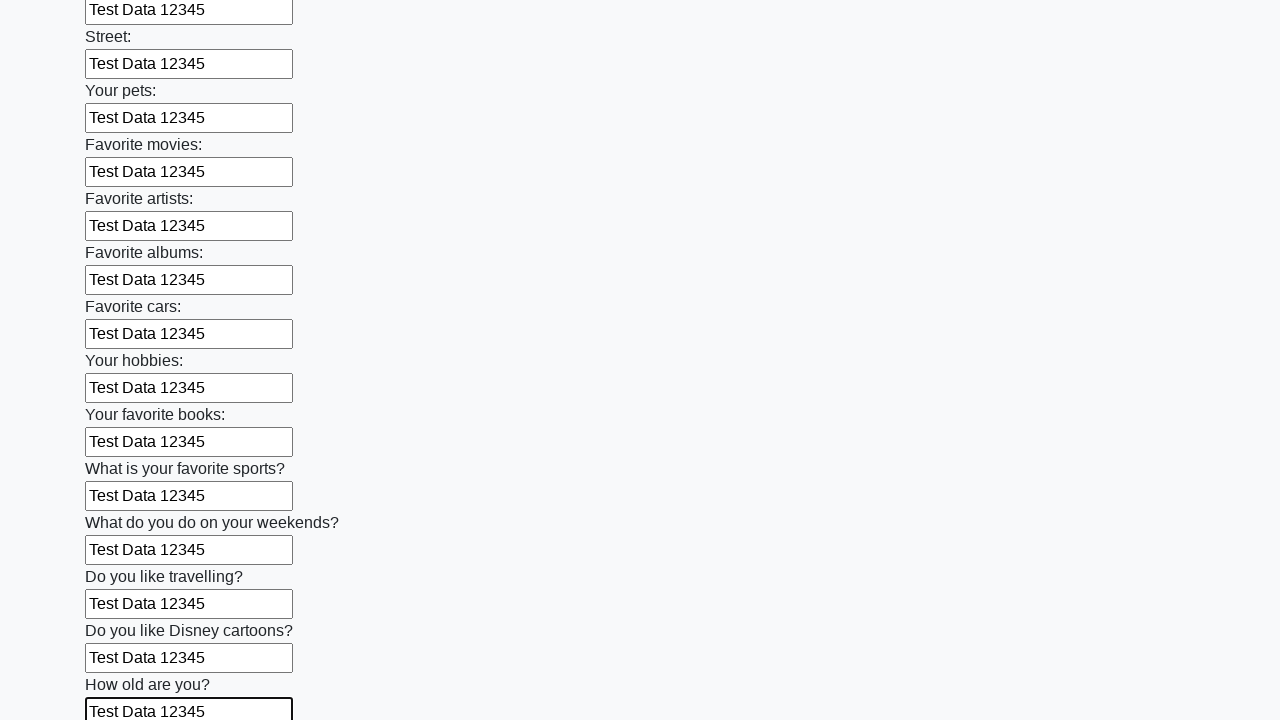

Filled a text input field with 'Test Data 12345' on [type='text'] >> nth=18
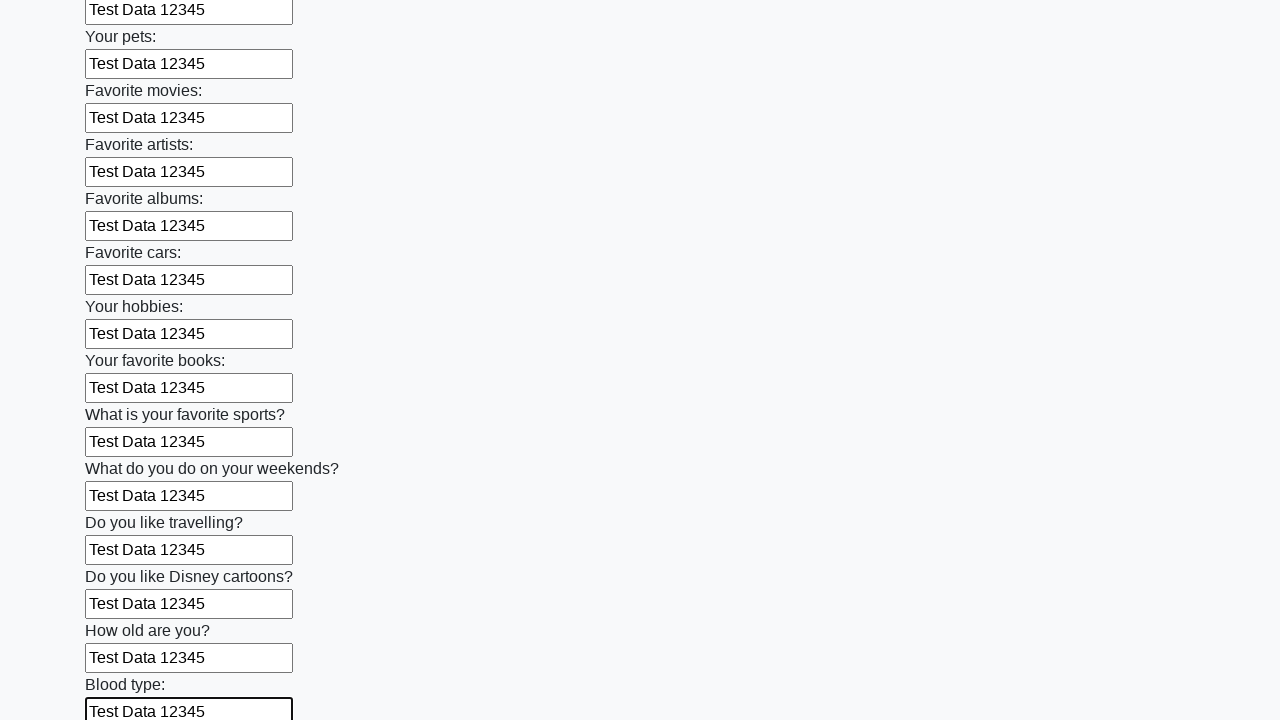

Filled a text input field with 'Test Data 12345' on [type='text'] >> nth=19
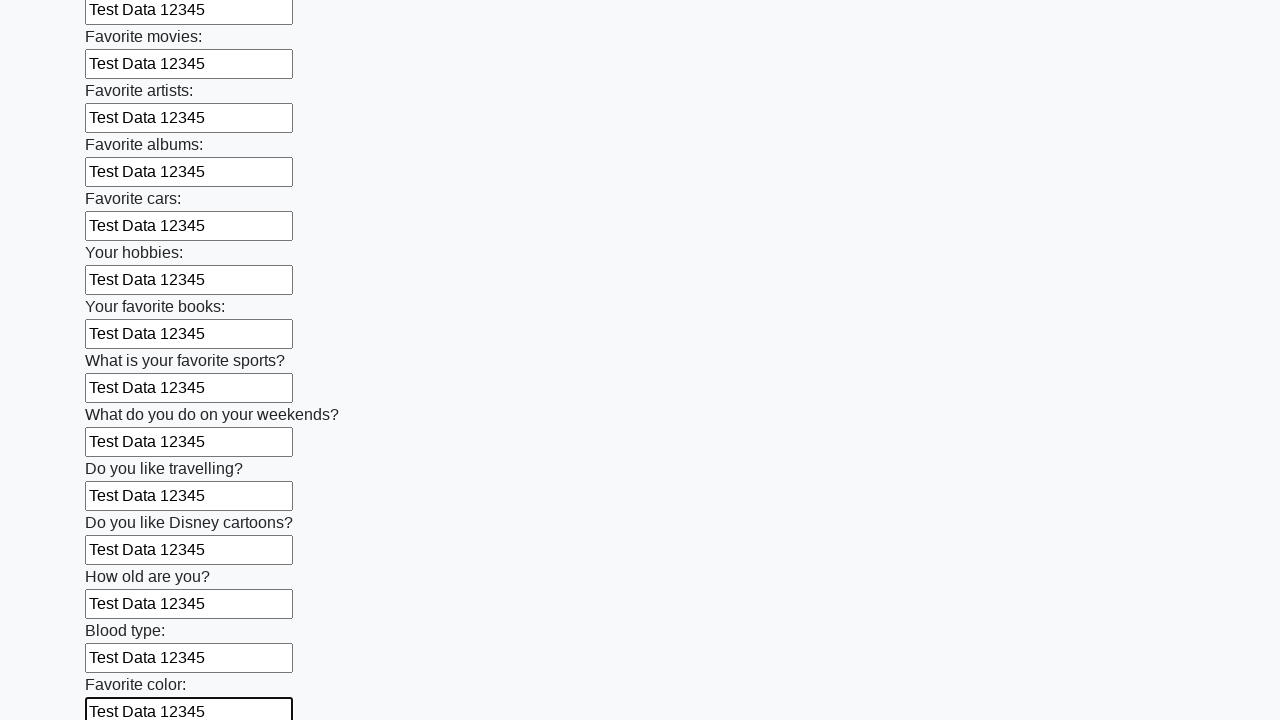

Filled a text input field with 'Test Data 12345' on [type='text'] >> nth=20
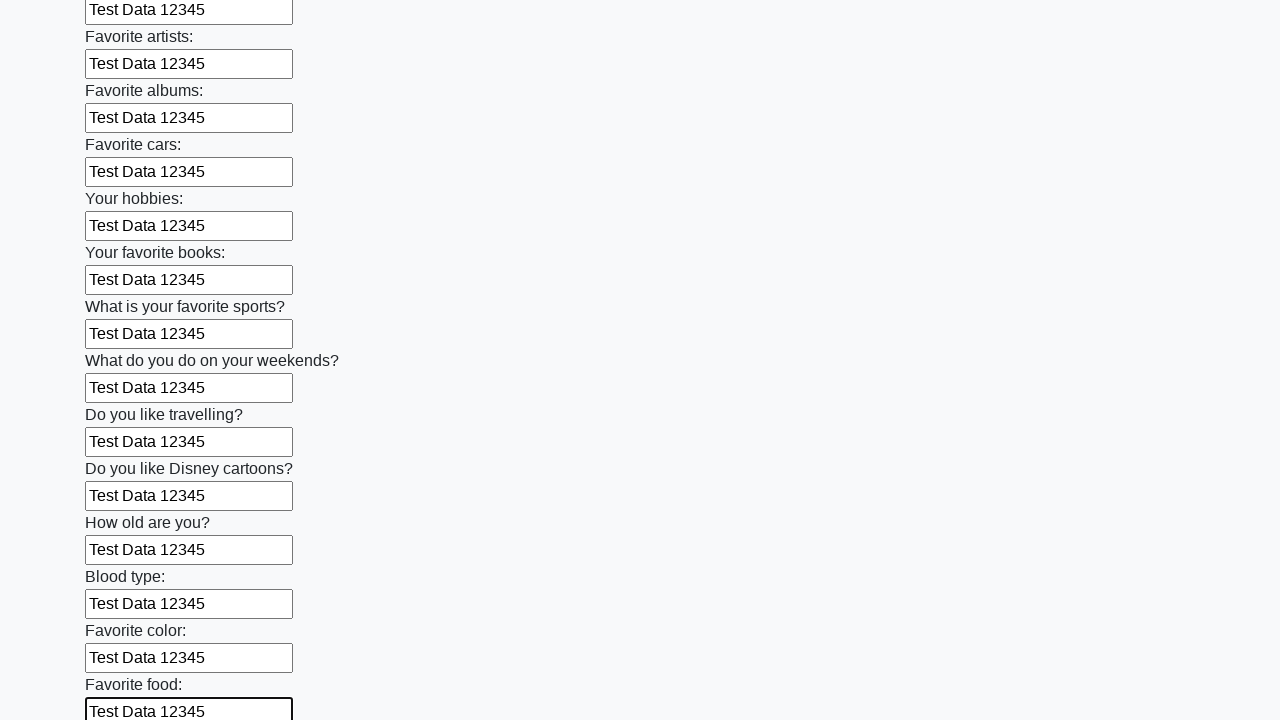

Filled a text input field with 'Test Data 12345' on [type='text'] >> nth=21
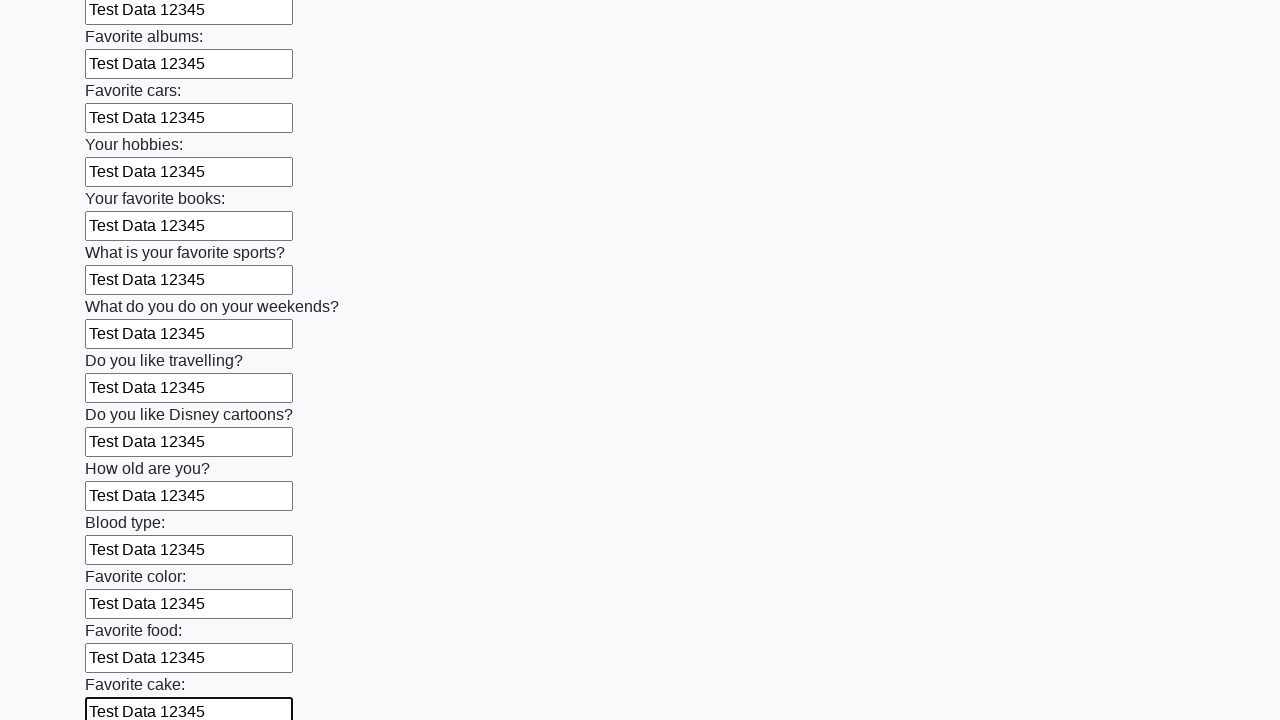

Filled a text input field with 'Test Data 12345' on [type='text'] >> nth=22
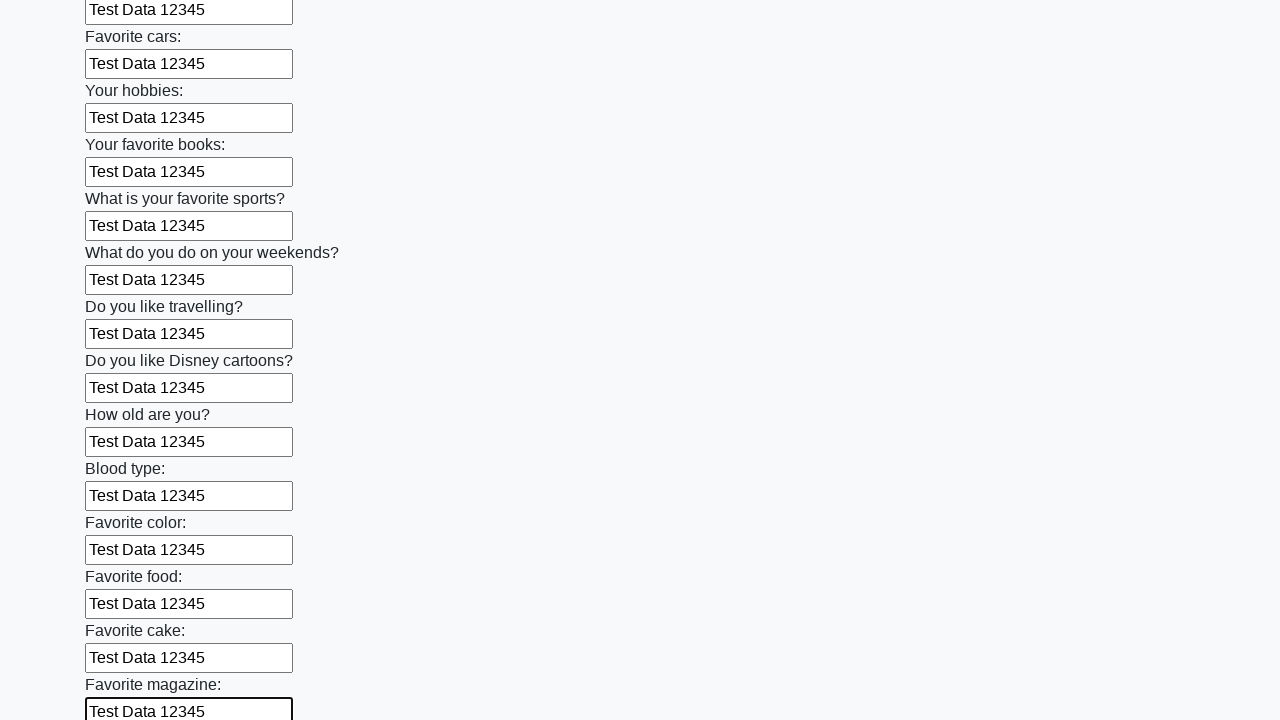

Filled a text input field with 'Test Data 12345' on [type='text'] >> nth=23
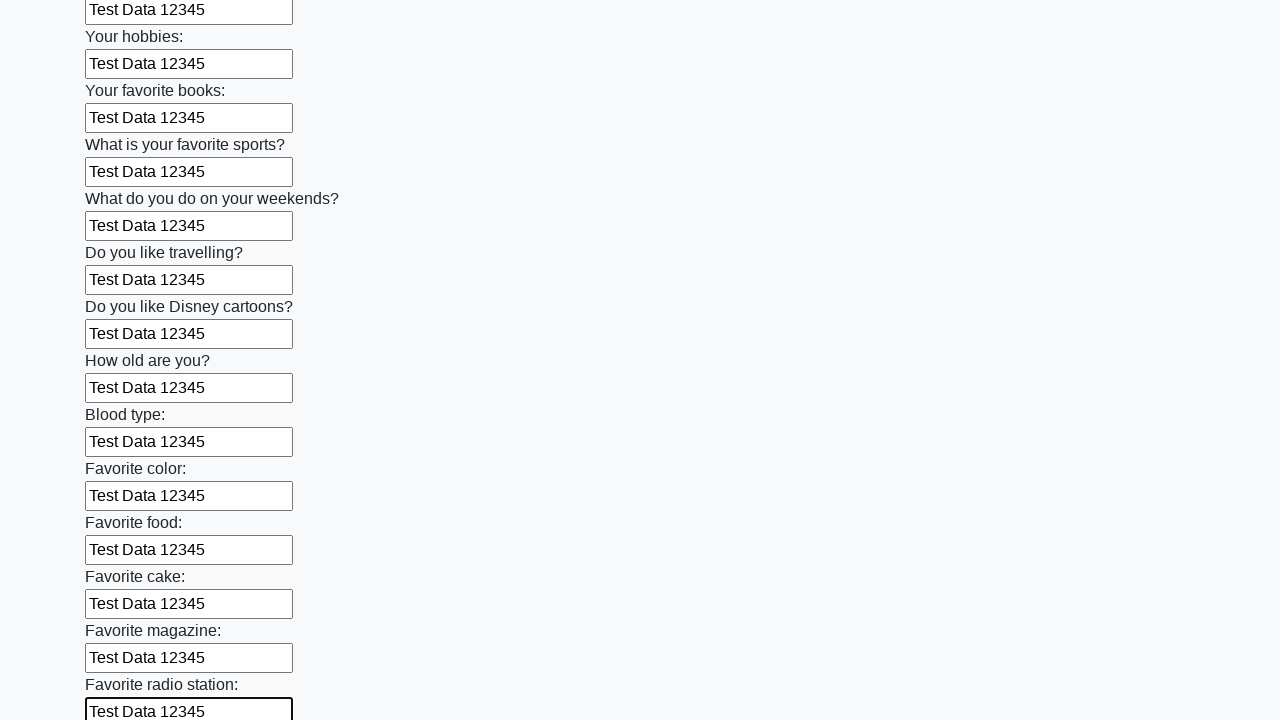

Filled a text input field with 'Test Data 12345' on [type='text'] >> nth=24
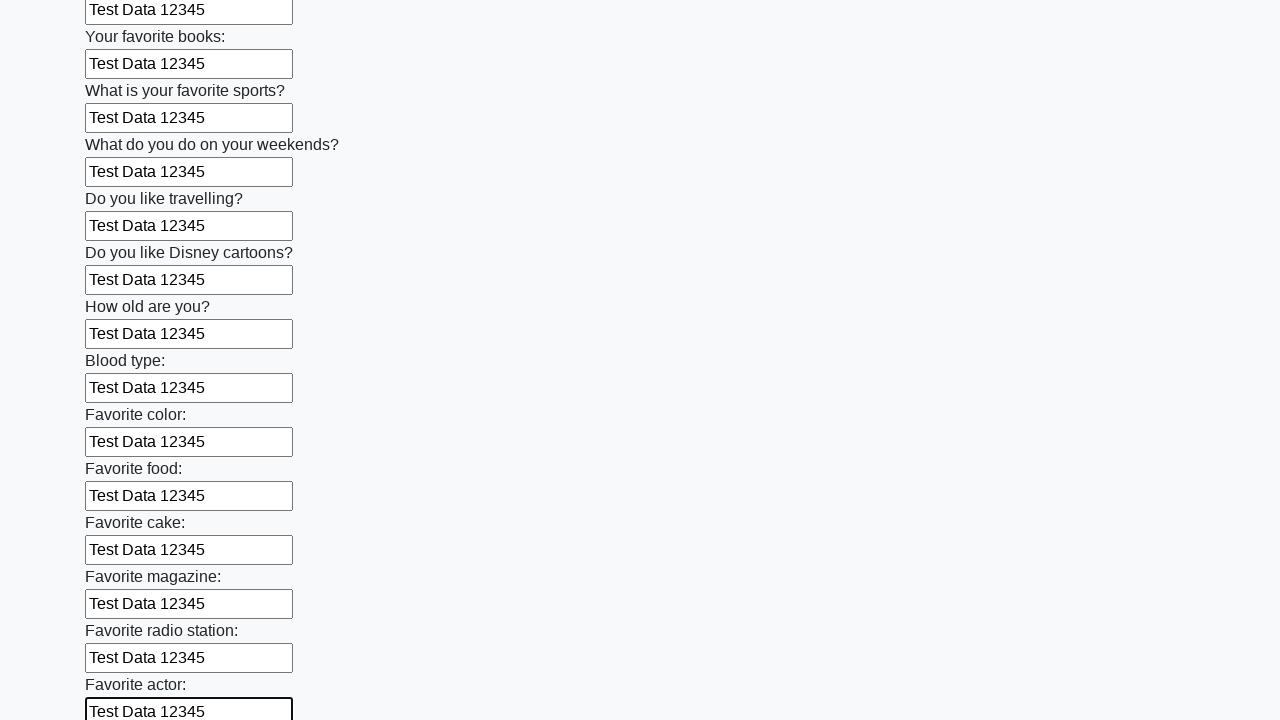

Filled a text input field with 'Test Data 12345' on [type='text'] >> nth=25
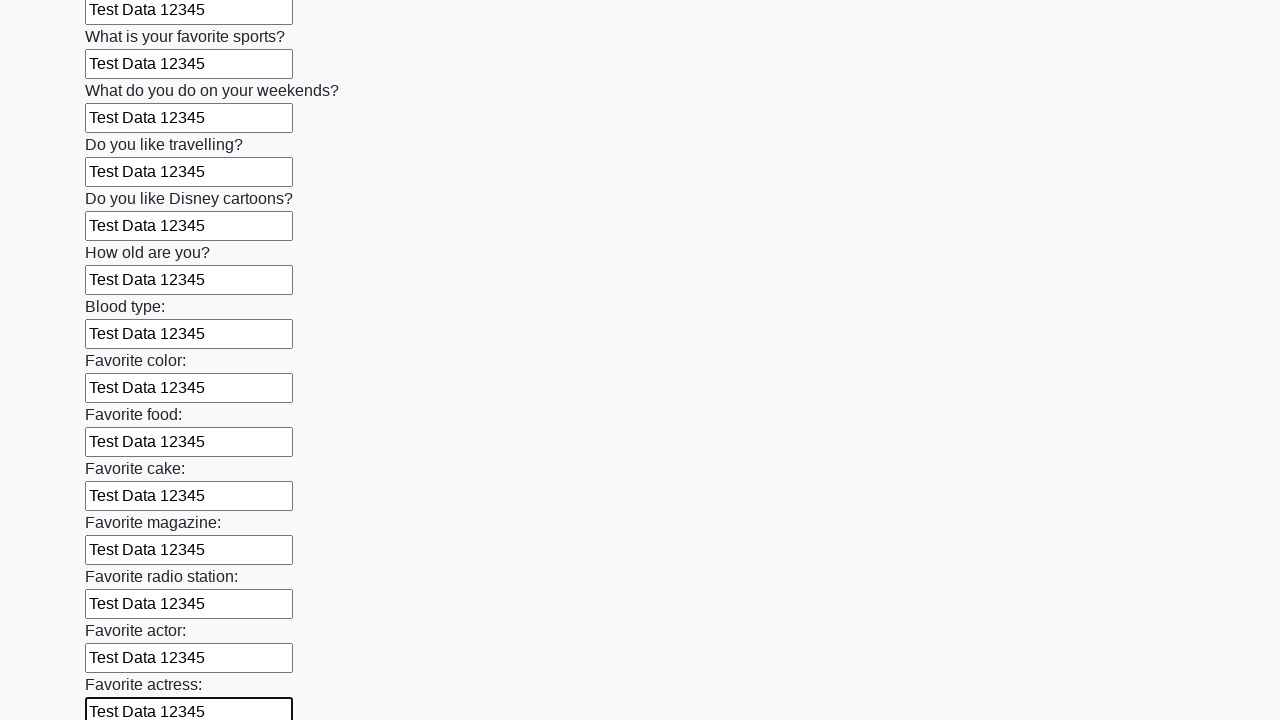

Filled a text input field with 'Test Data 12345' on [type='text'] >> nth=26
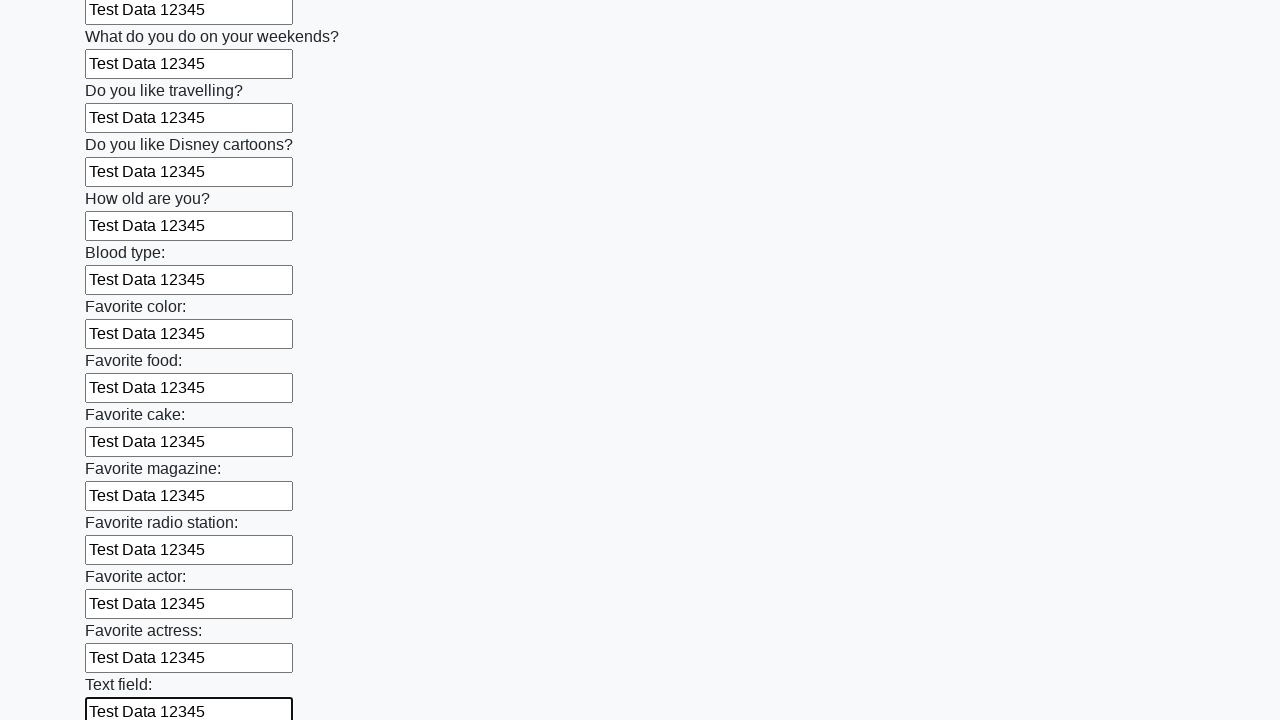

Filled a text input field with 'Test Data 12345' on [type='text'] >> nth=27
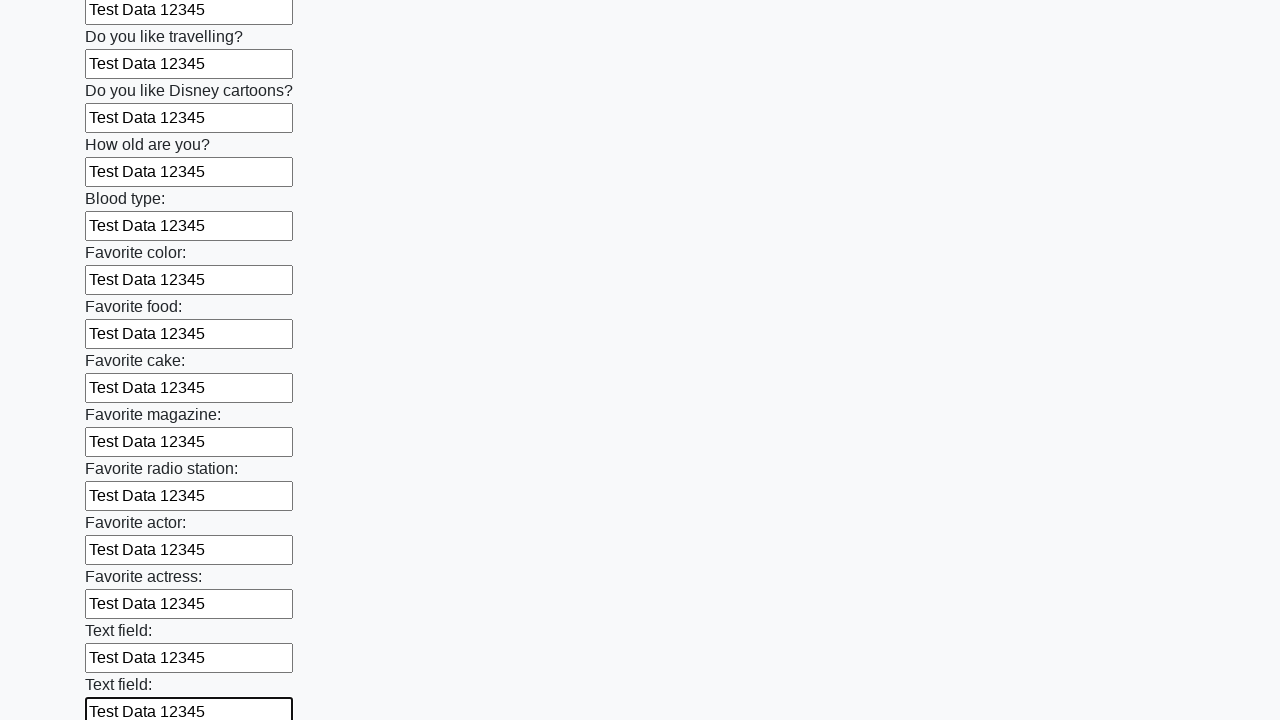

Filled a text input field with 'Test Data 12345' on [type='text'] >> nth=28
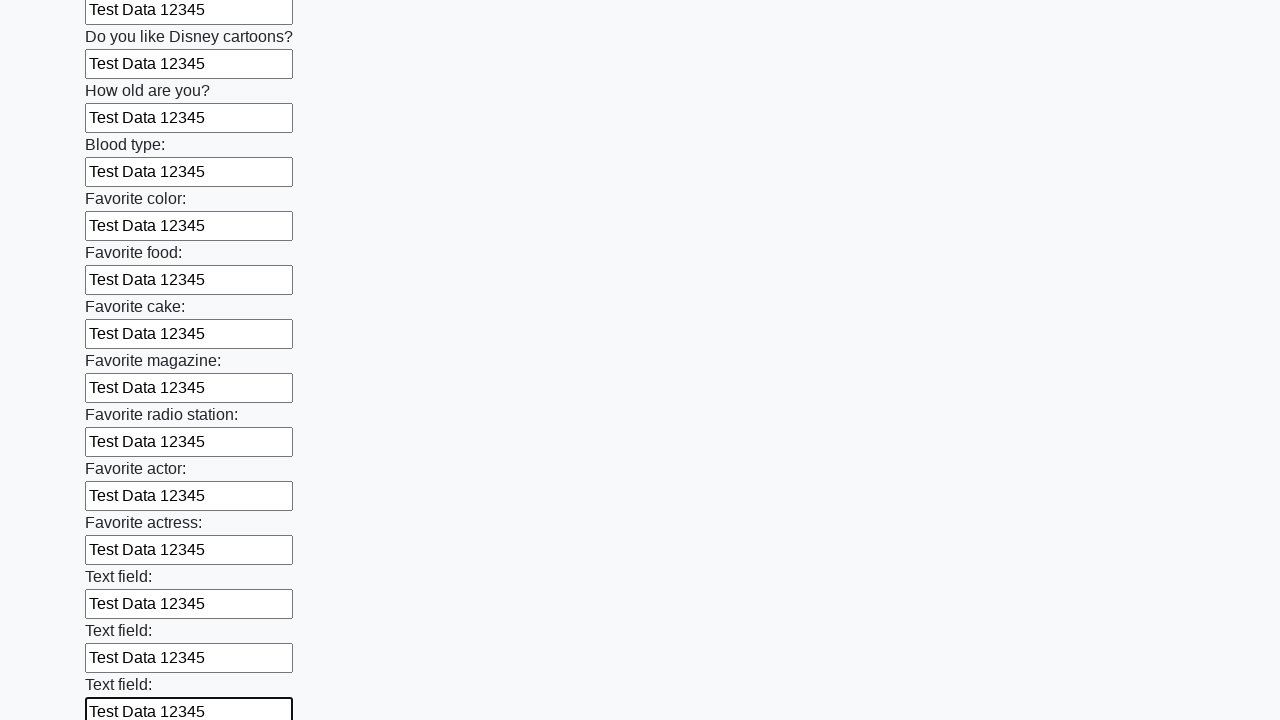

Filled a text input field with 'Test Data 12345' on [type='text'] >> nth=29
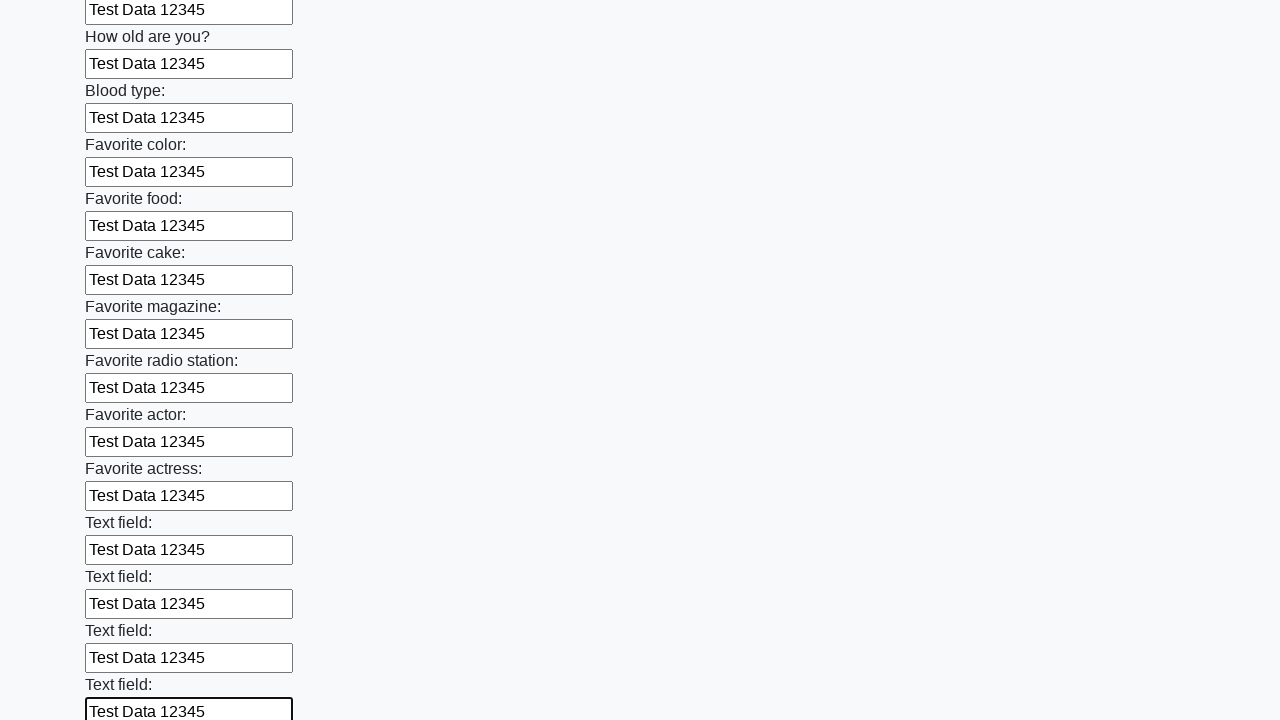

Filled a text input field with 'Test Data 12345' on [type='text'] >> nth=30
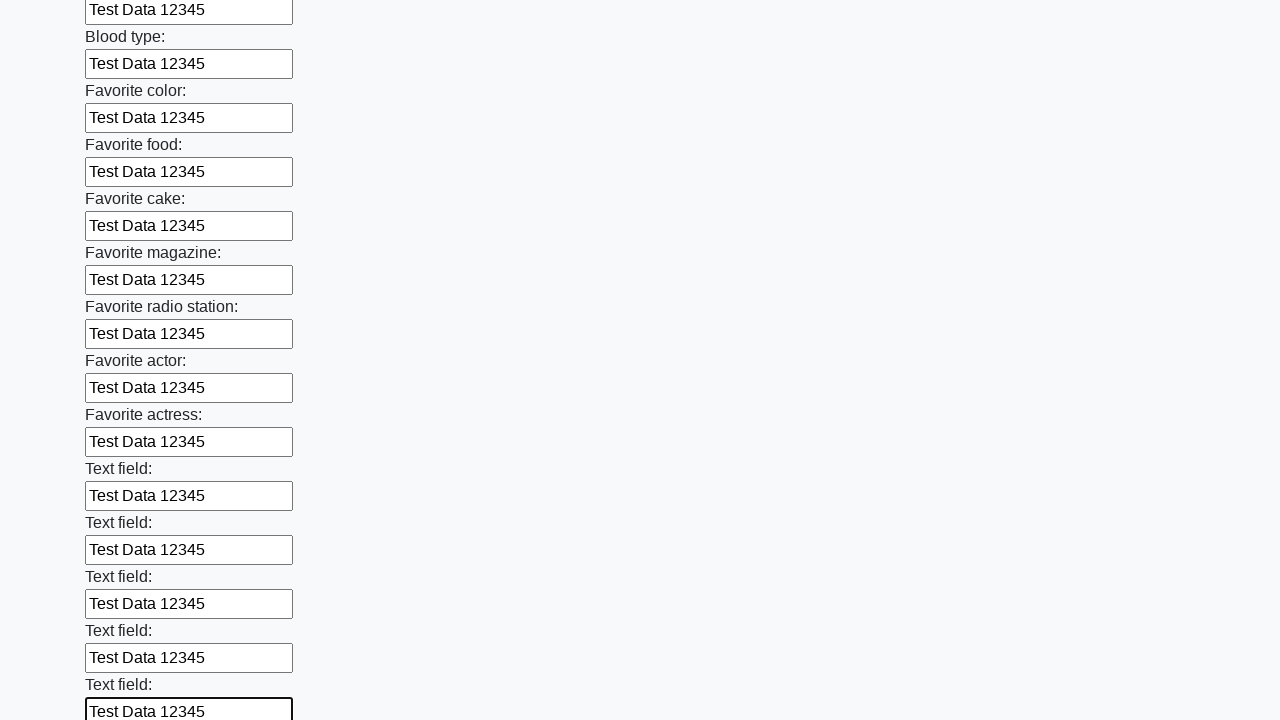

Filled a text input field with 'Test Data 12345' on [type='text'] >> nth=31
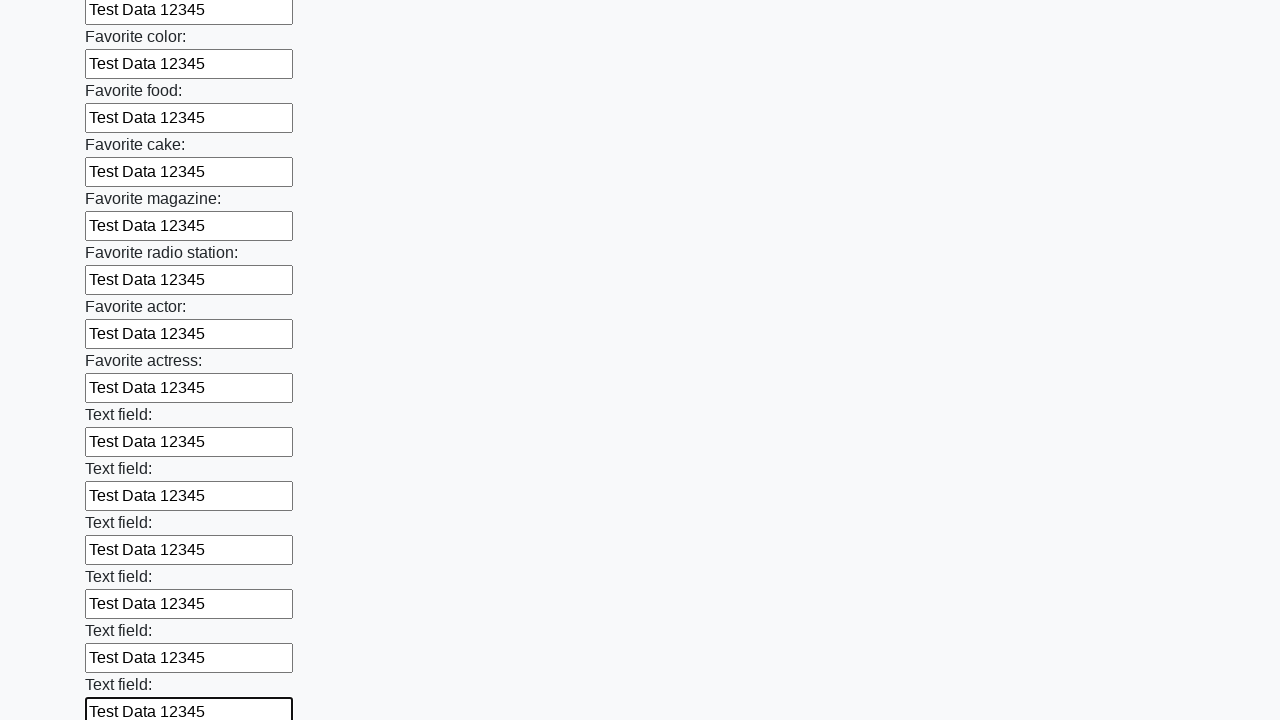

Filled a text input field with 'Test Data 12345' on [type='text'] >> nth=32
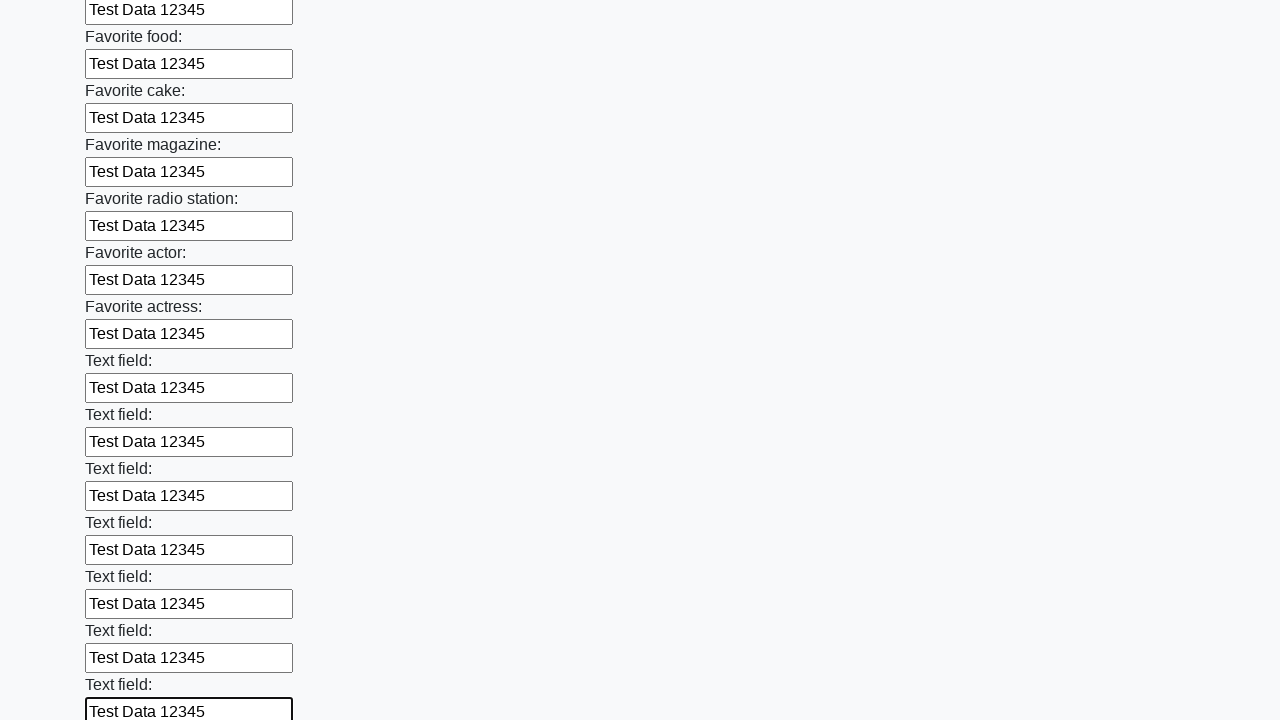

Filled a text input field with 'Test Data 12345' on [type='text'] >> nth=33
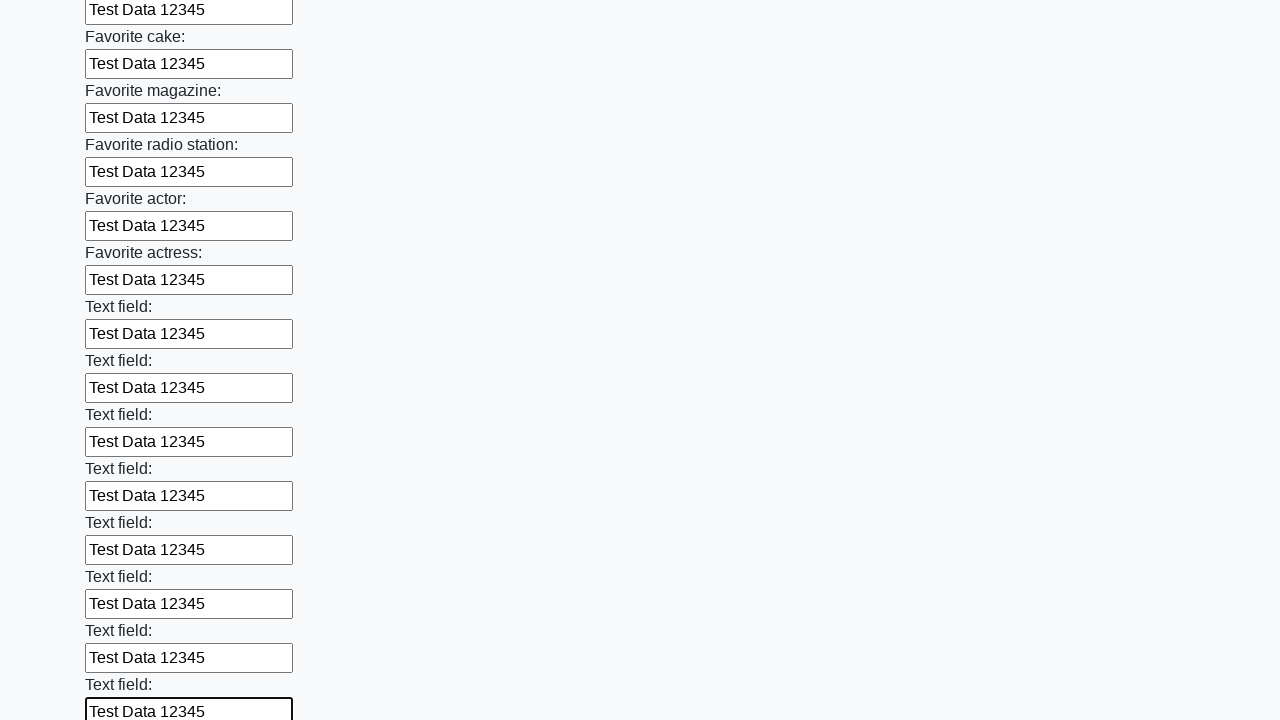

Filled a text input field with 'Test Data 12345' on [type='text'] >> nth=34
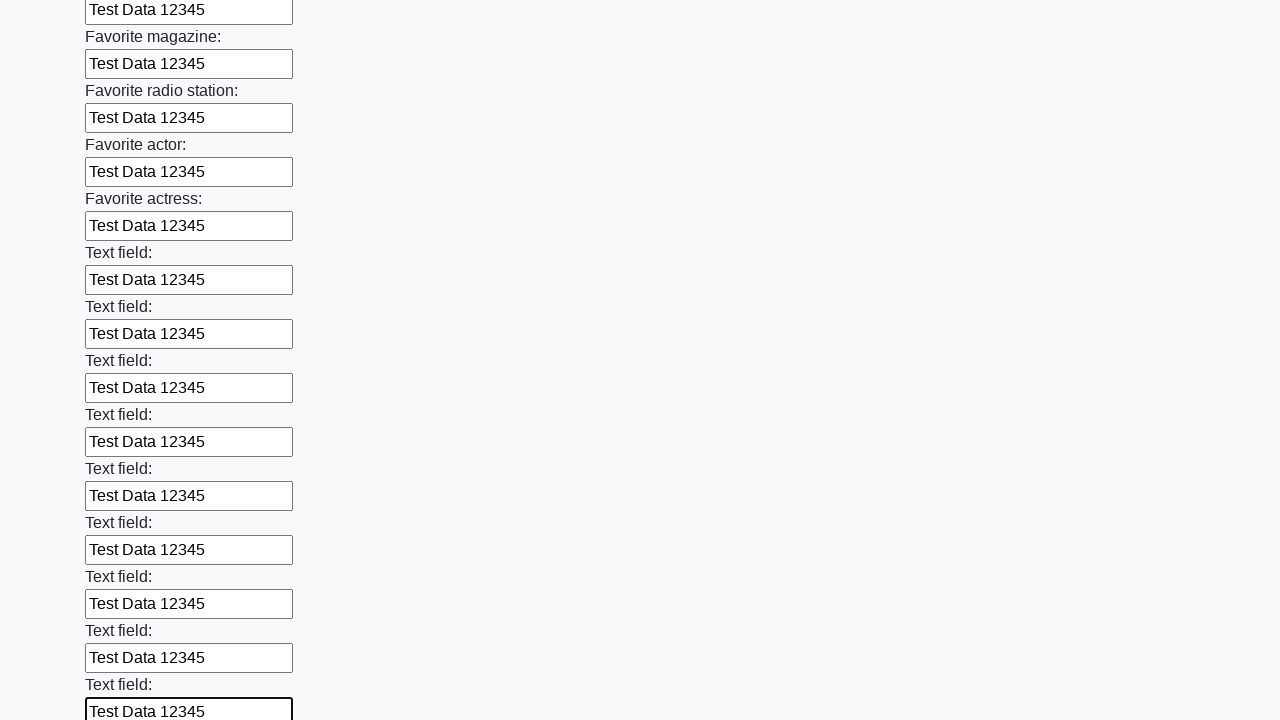

Filled a text input field with 'Test Data 12345' on [type='text'] >> nth=35
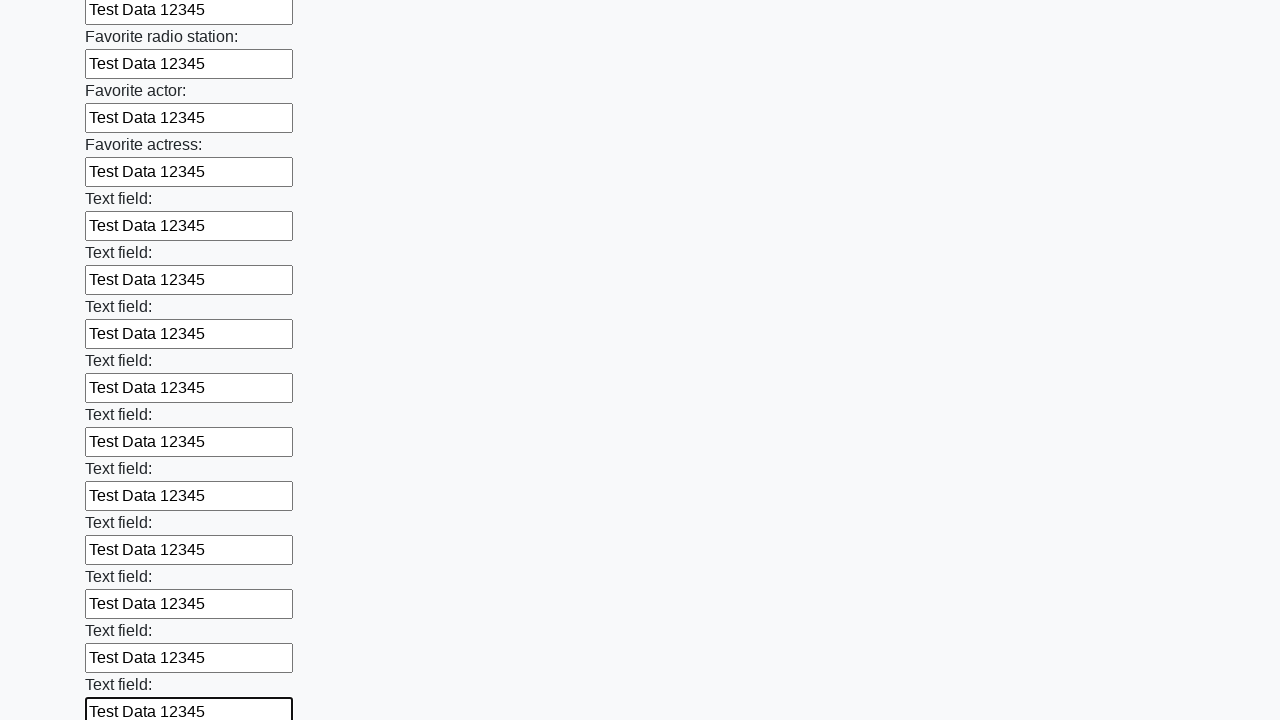

Filled a text input field with 'Test Data 12345' on [type='text'] >> nth=36
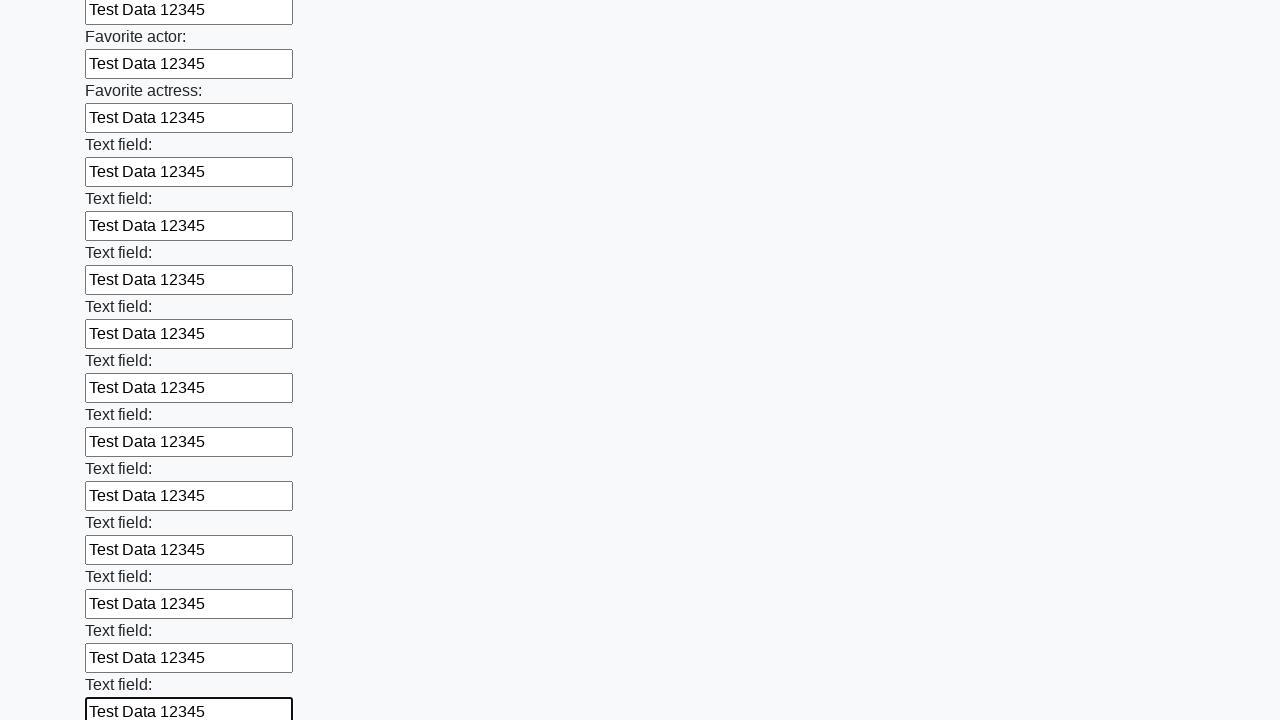

Filled a text input field with 'Test Data 12345' on [type='text'] >> nth=37
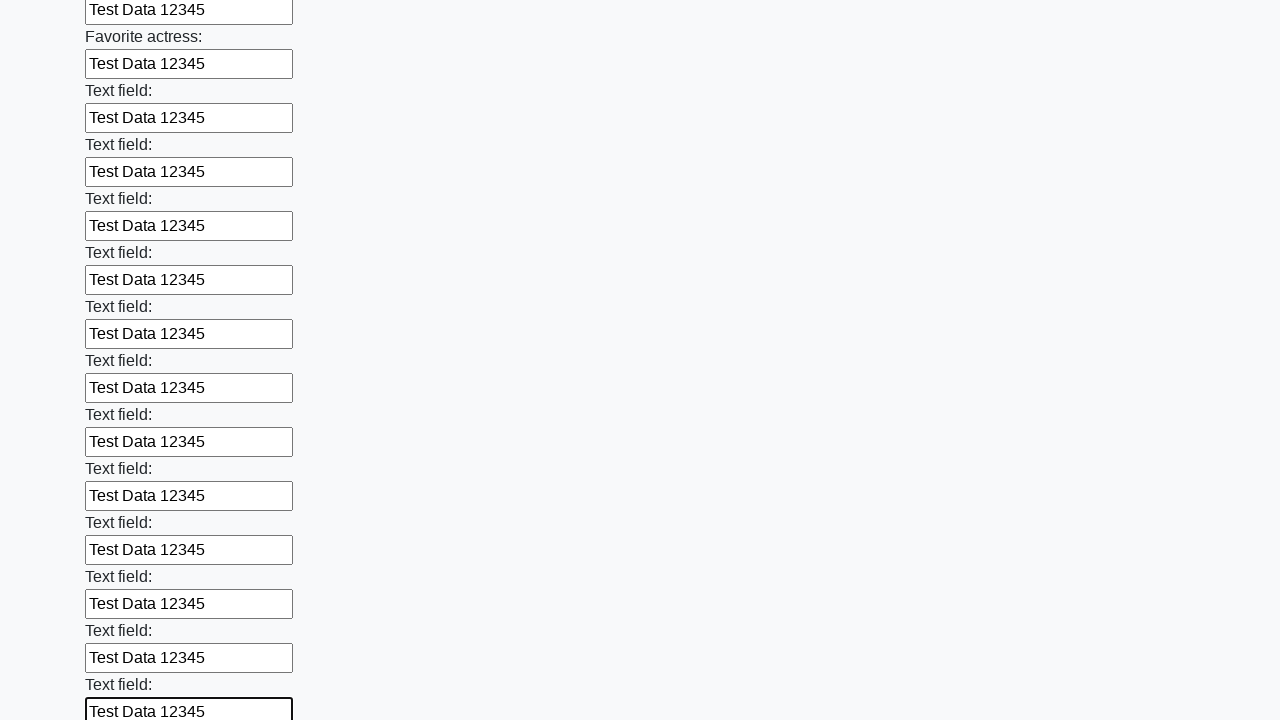

Filled a text input field with 'Test Data 12345' on [type='text'] >> nth=38
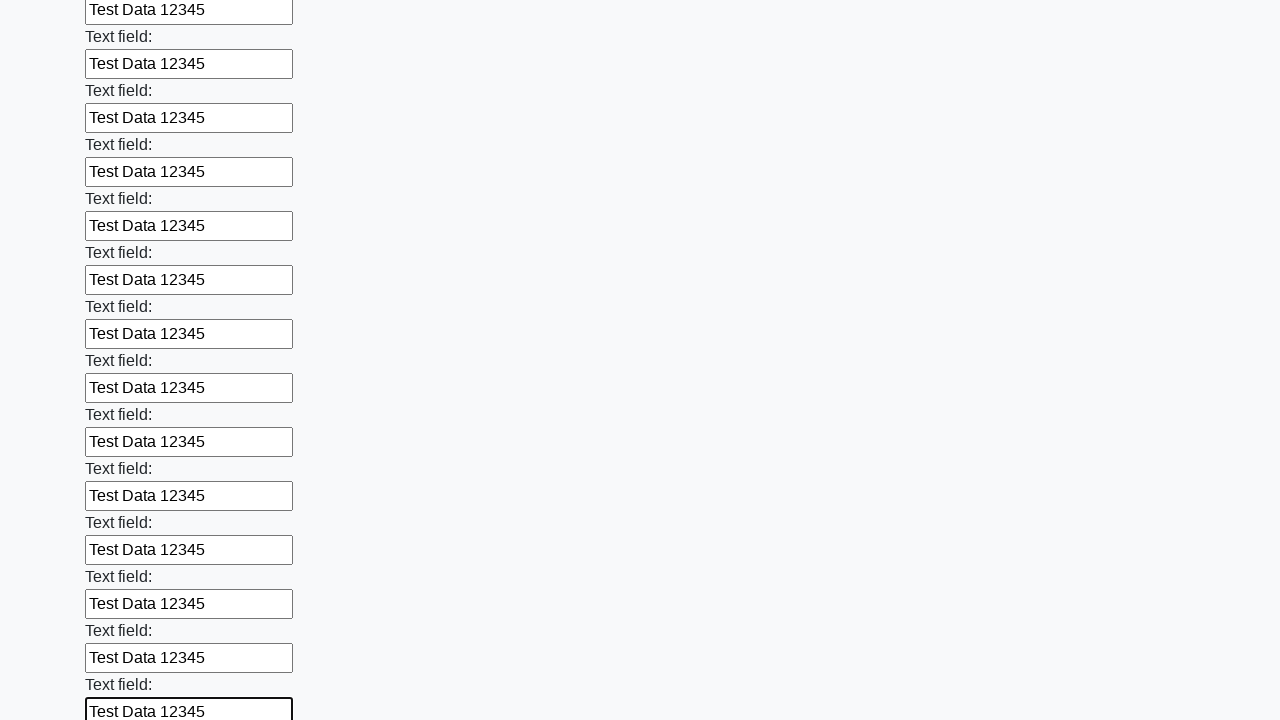

Filled a text input field with 'Test Data 12345' on [type='text'] >> nth=39
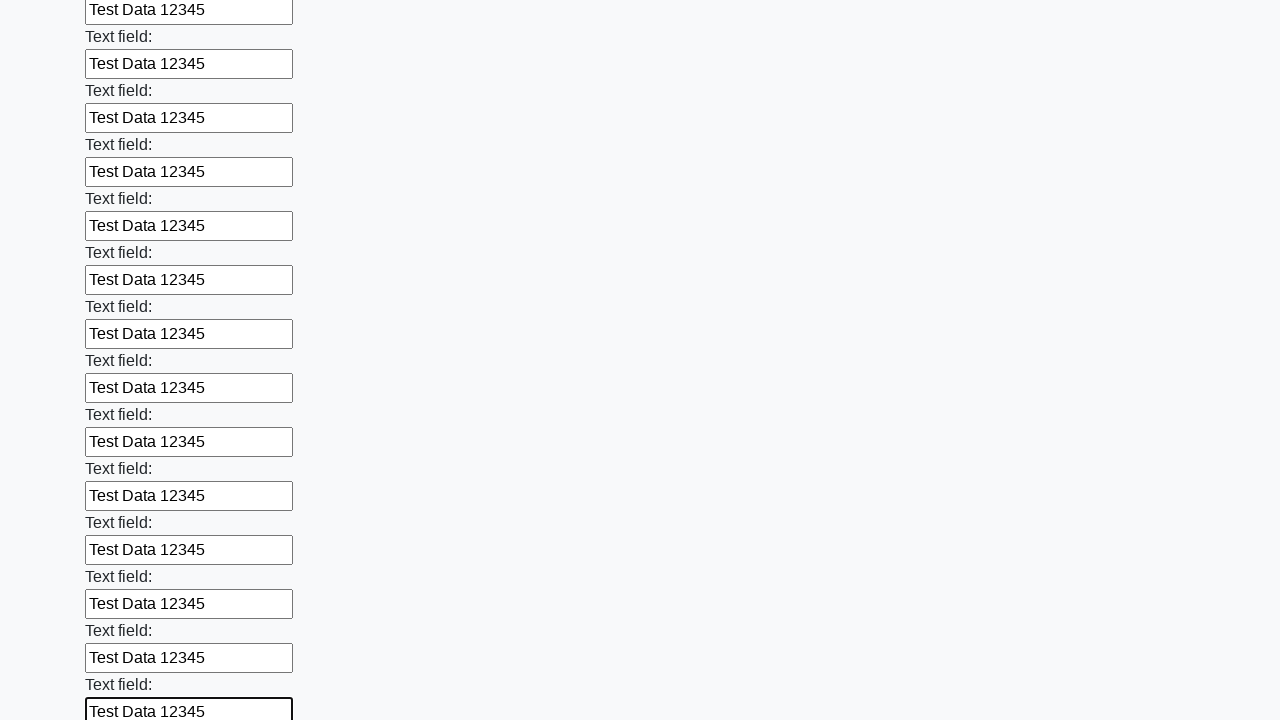

Filled a text input field with 'Test Data 12345' on [type='text'] >> nth=40
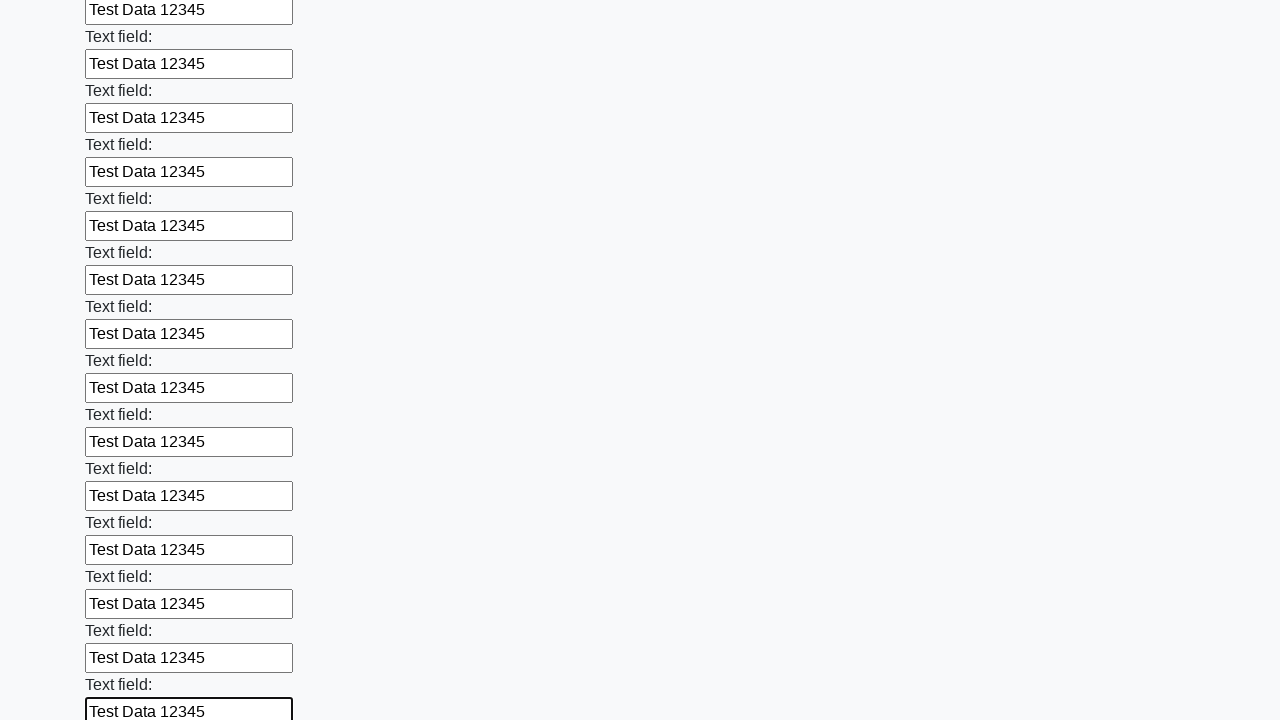

Filled a text input field with 'Test Data 12345' on [type='text'] >> nth=41
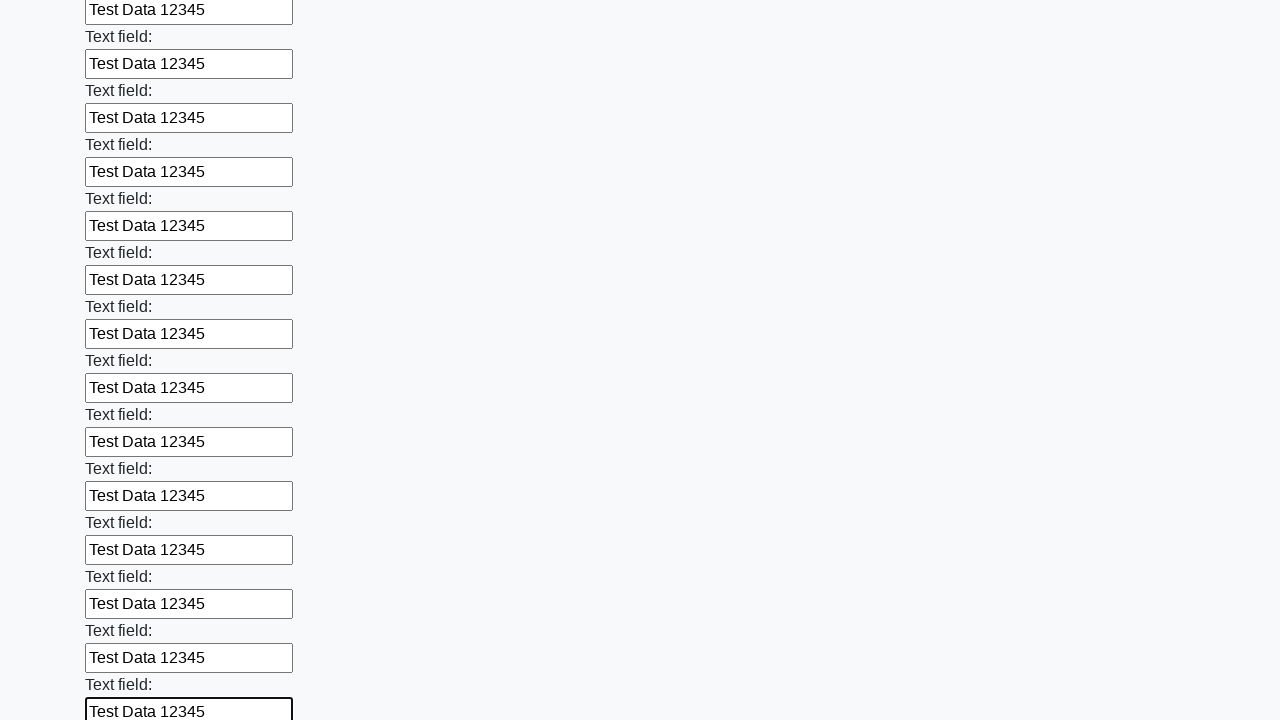

Filled a text input field with 'Test Data 12345' on [type='text'] >> nth=42
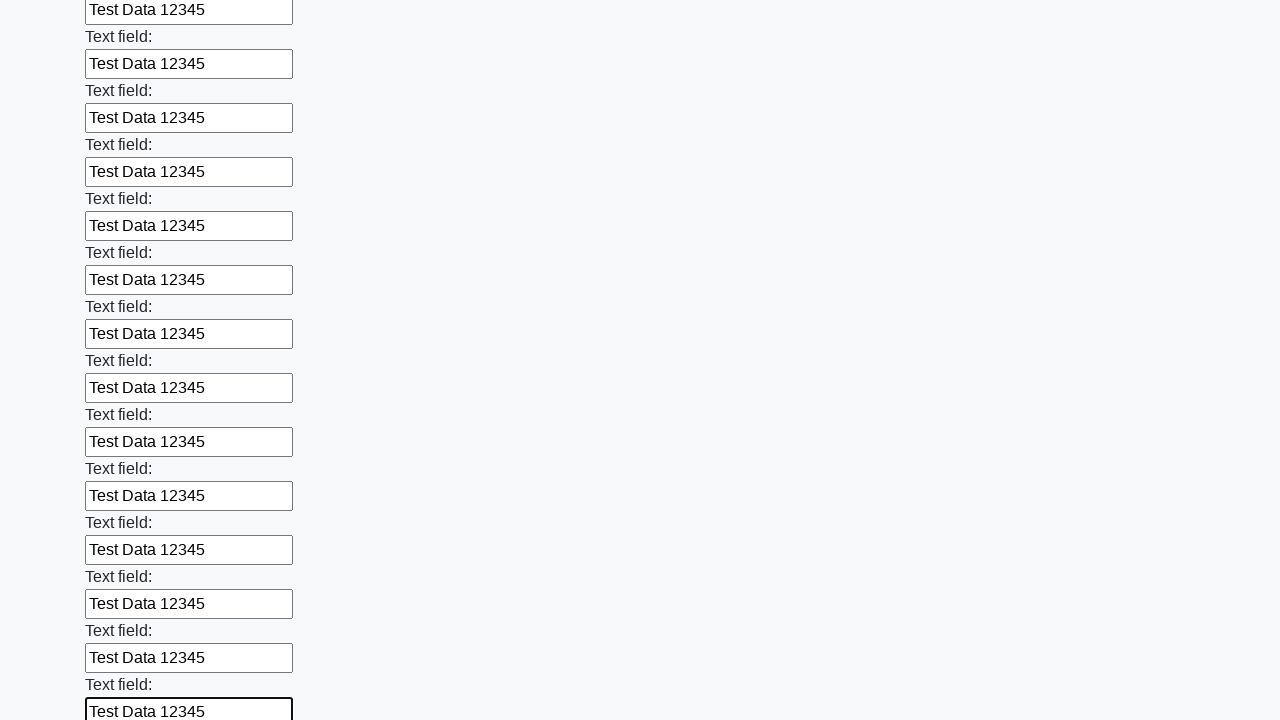

Filled a text input field with 'Test Data 12345' on [type='text'] >> nth=43
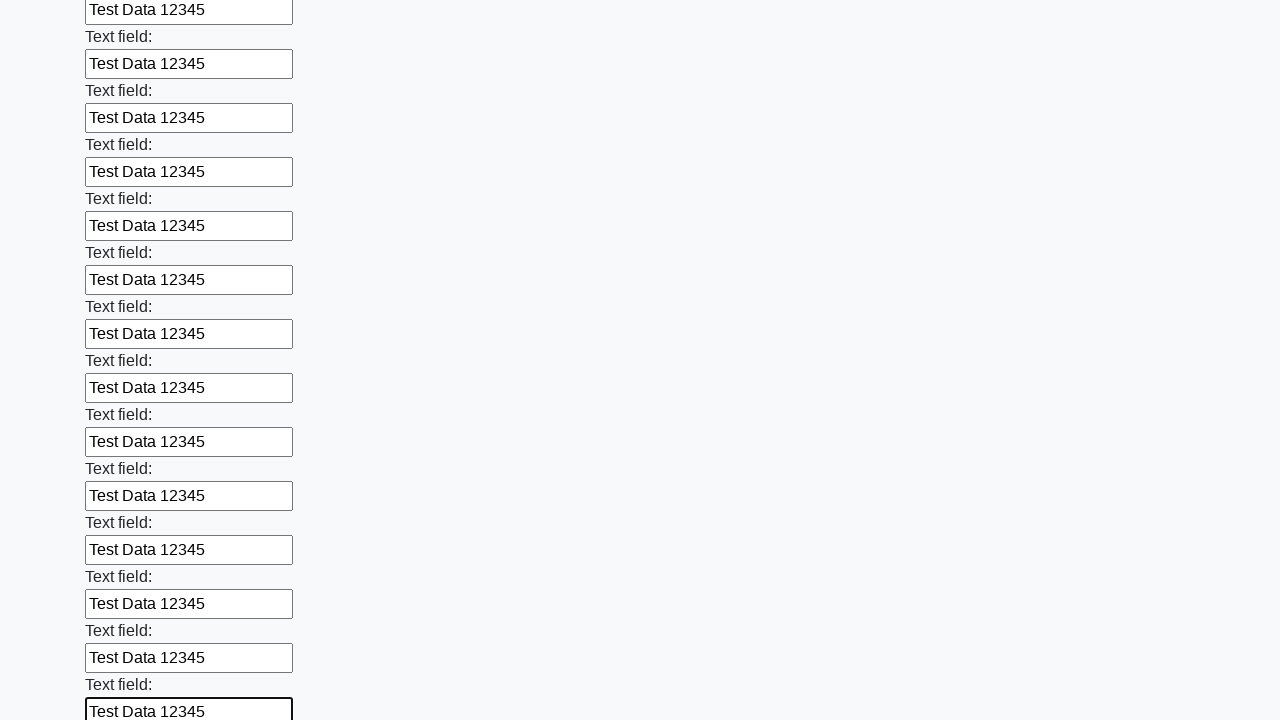

Filled a text input field with 'Test Data 12345' on [type='text'] >> nth=44
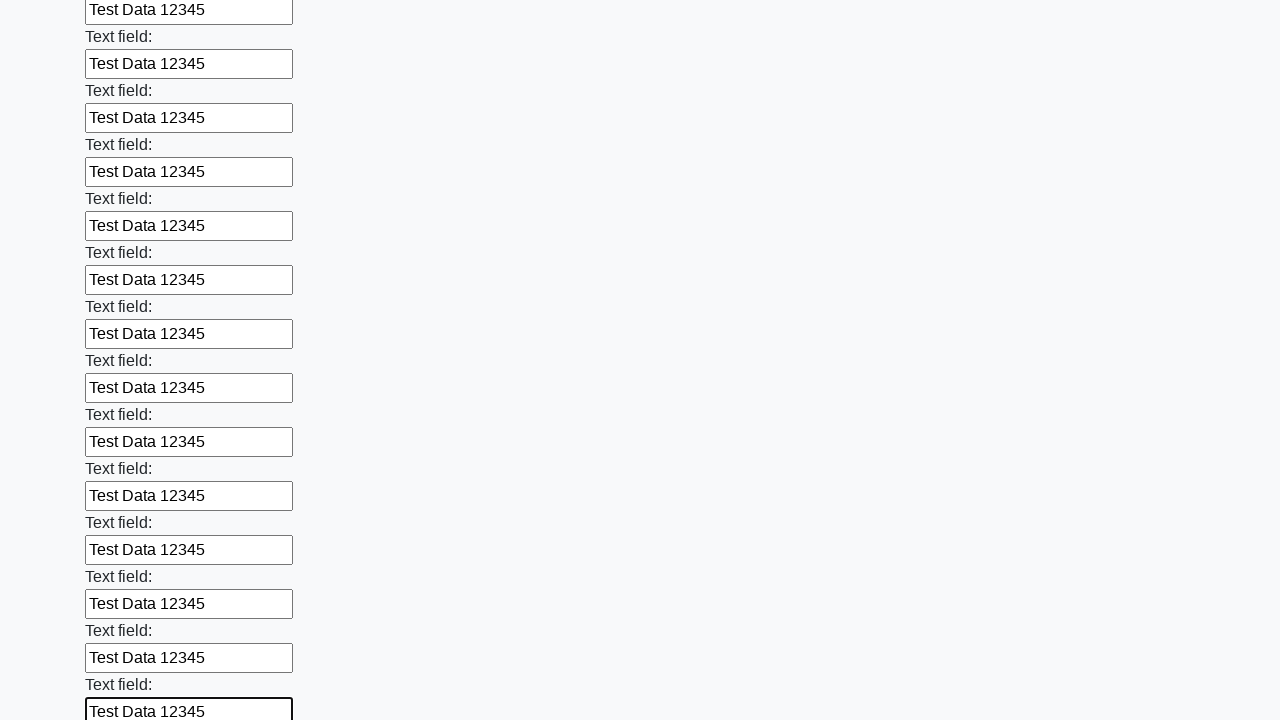

Filled a text input field with 'Test Data 12345' on [type='text'] >> nth=45
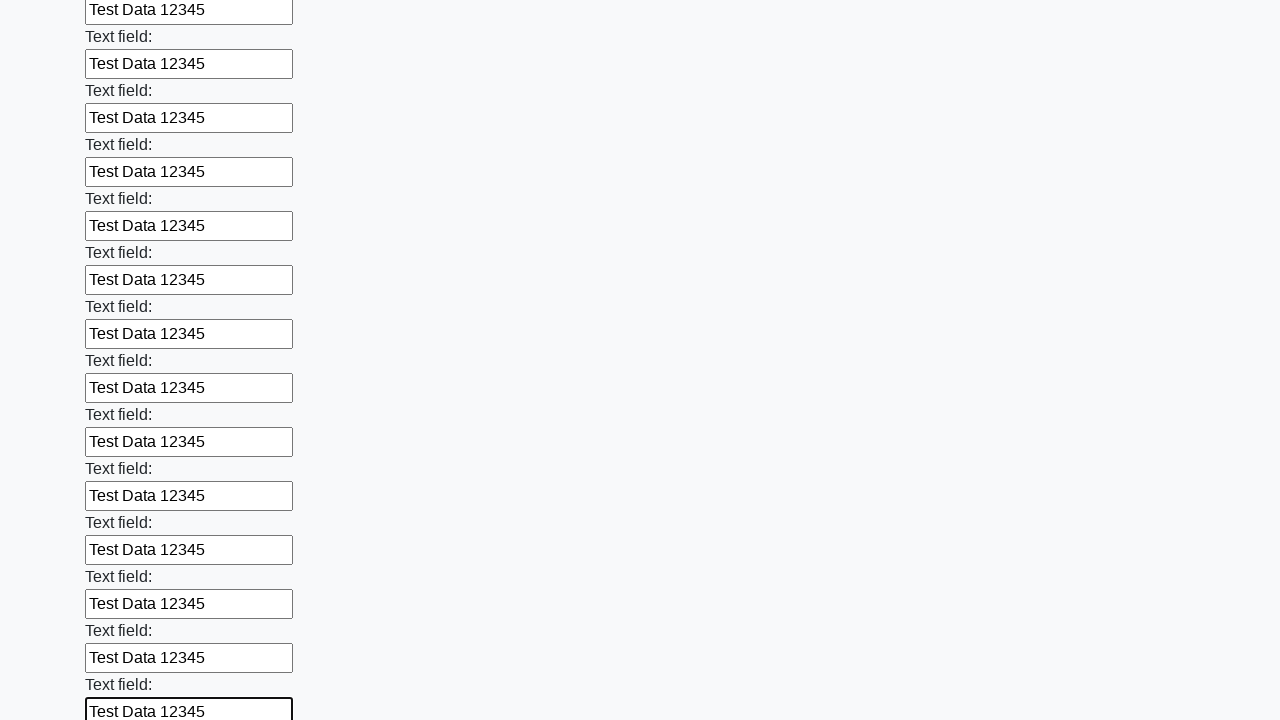

Filled a text input field with 'Test Data 12345' on [type='text'] >> nth=46
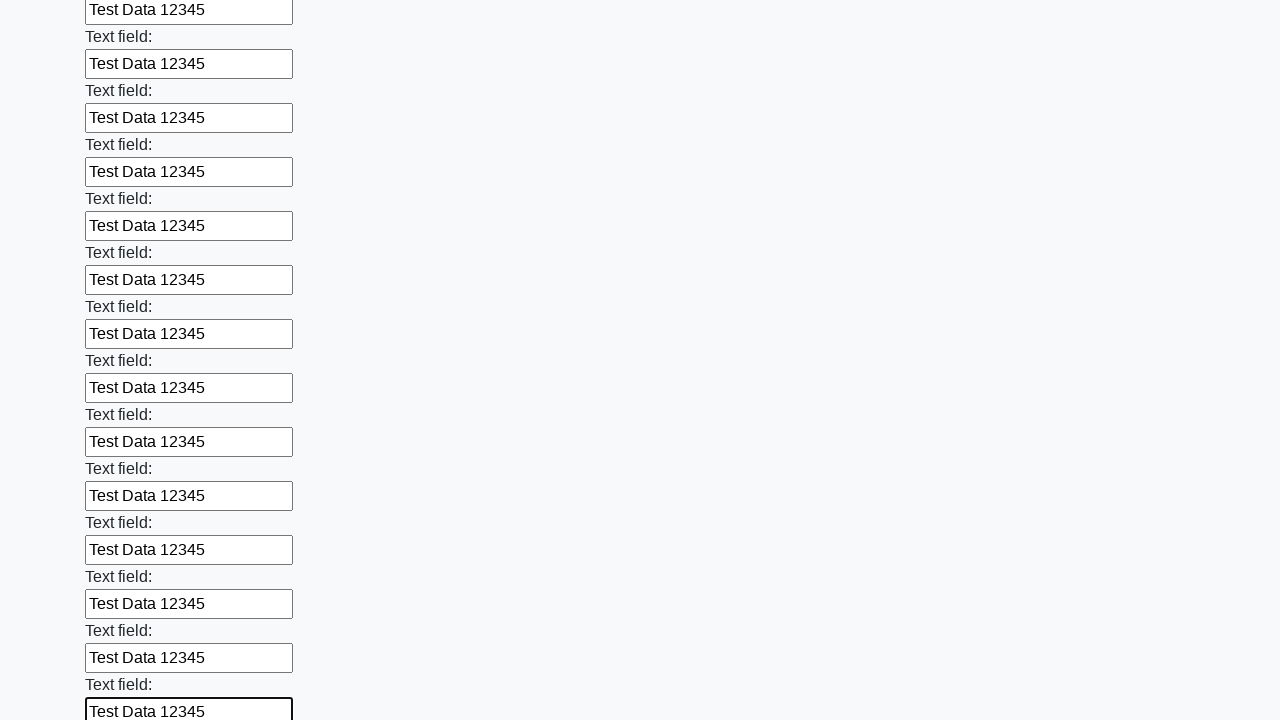

Filled a text input field with 'Test Data 12345' on [type='text'] >> nth=47
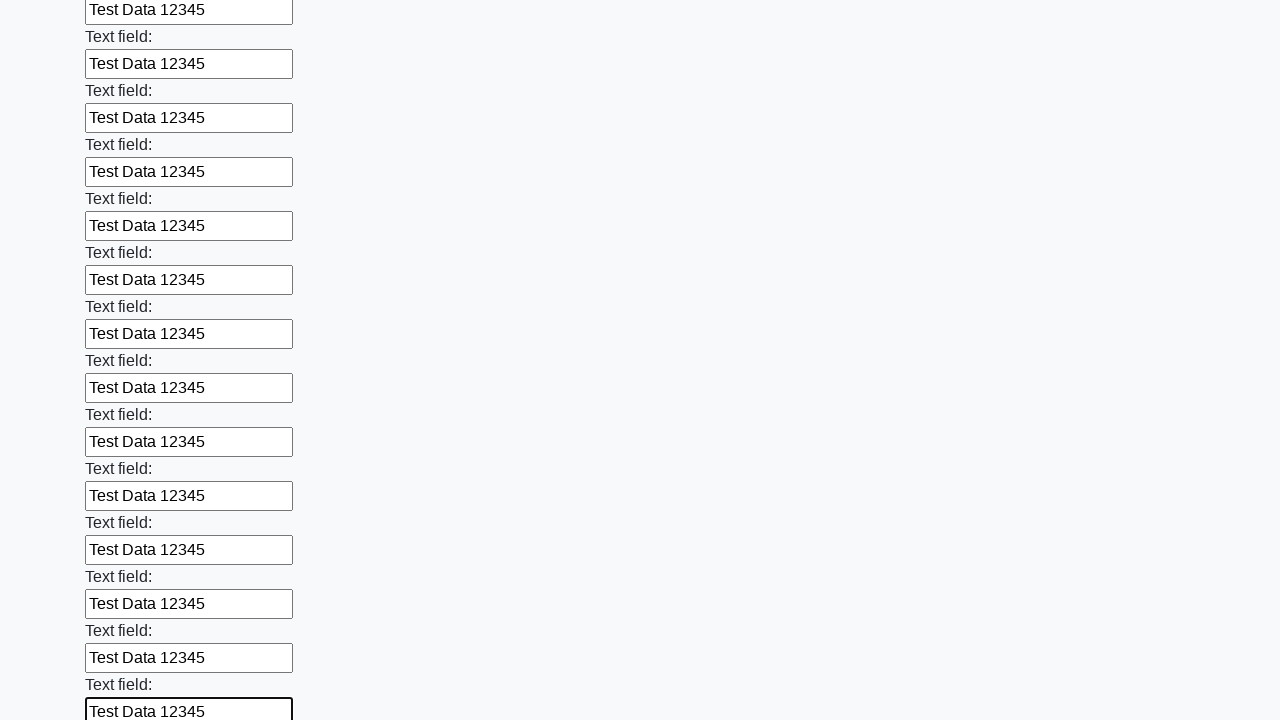

Filled a text input field with 'Test Data 12345' on [type='text'] >> nth=48
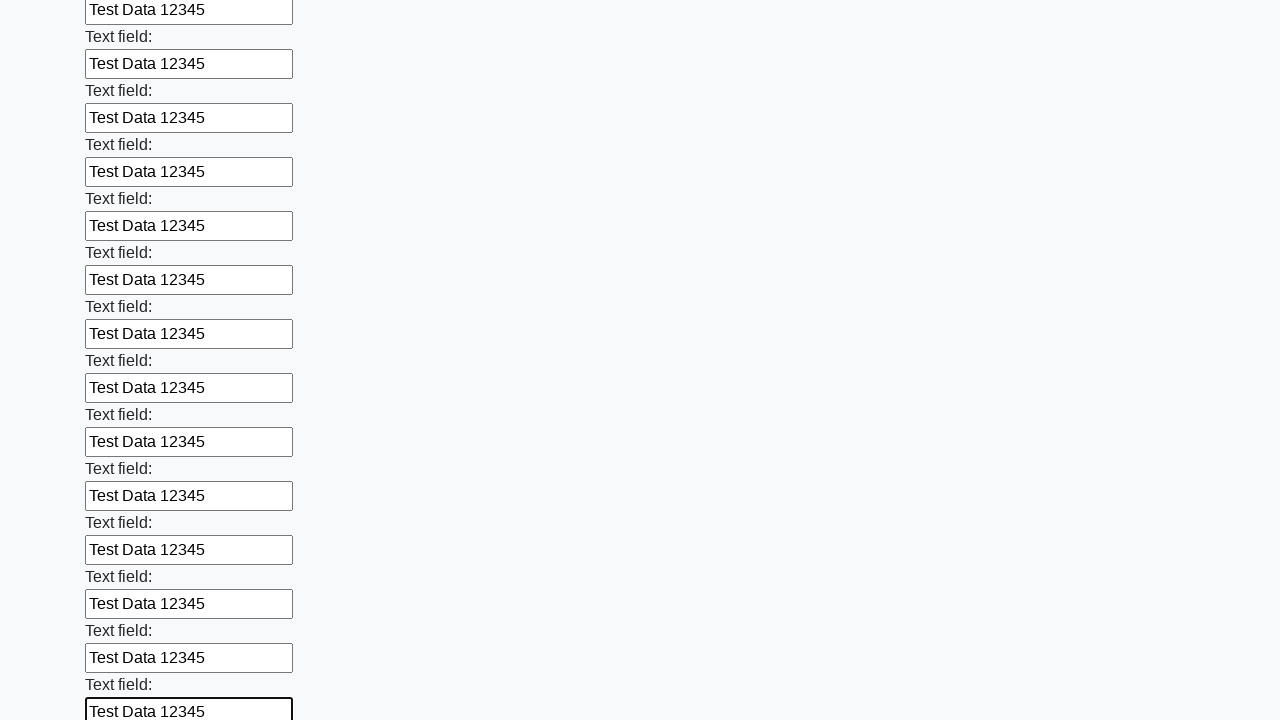

Filled a text input field with 'Test Data 12345' on [type='text'] >> nth=49
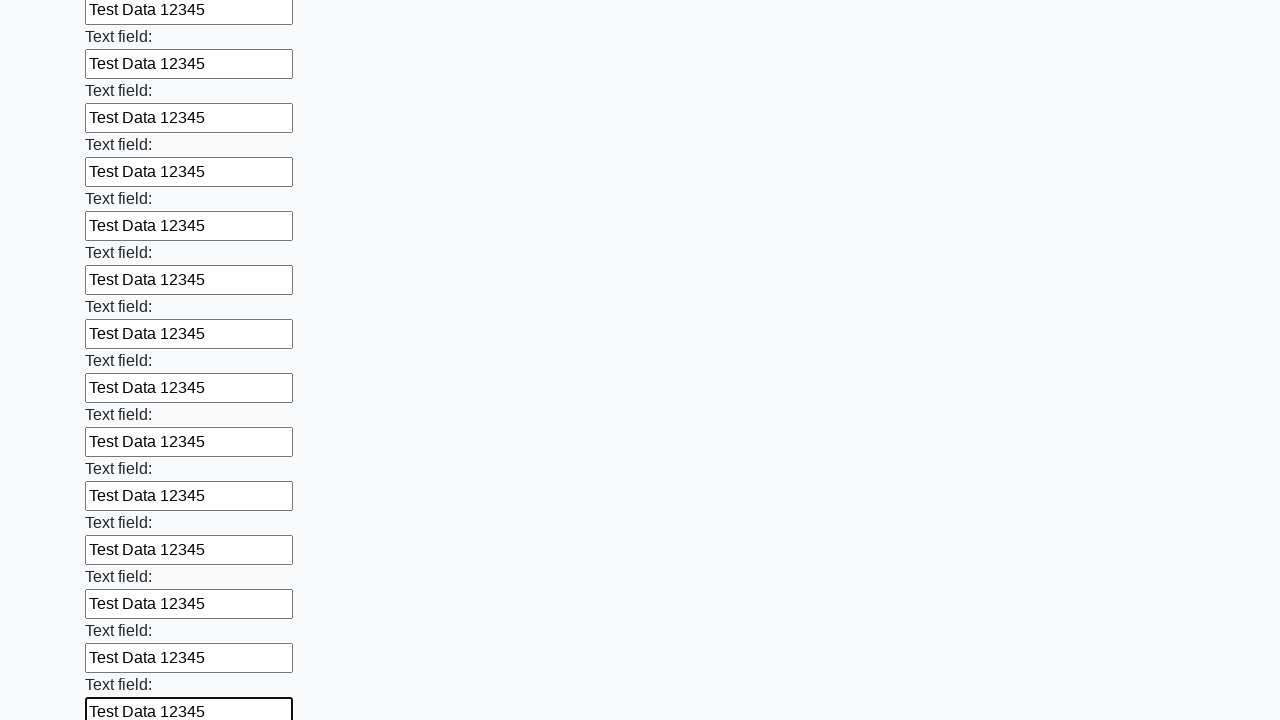

Filled a text input field with 'Test Data 12345' on [type='text'] >> nth=50
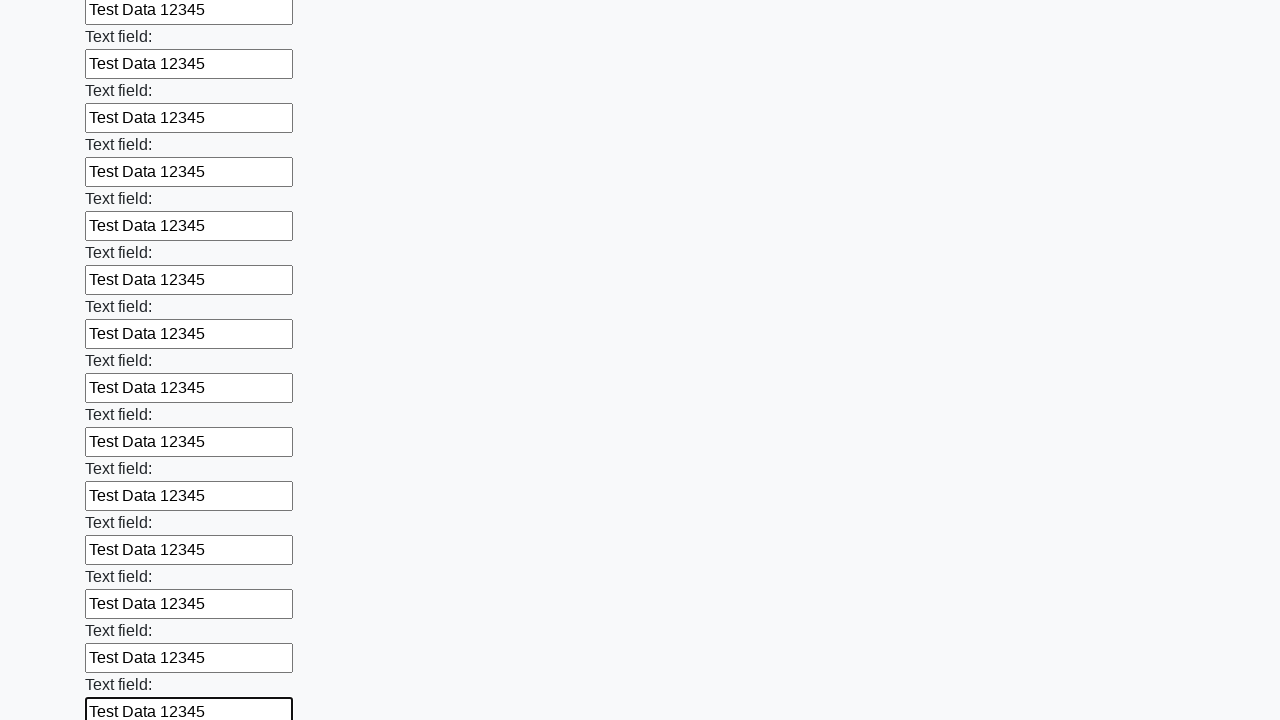

Filled a text input field with 'Test Data 12345' on [type='text'] >> nth=51
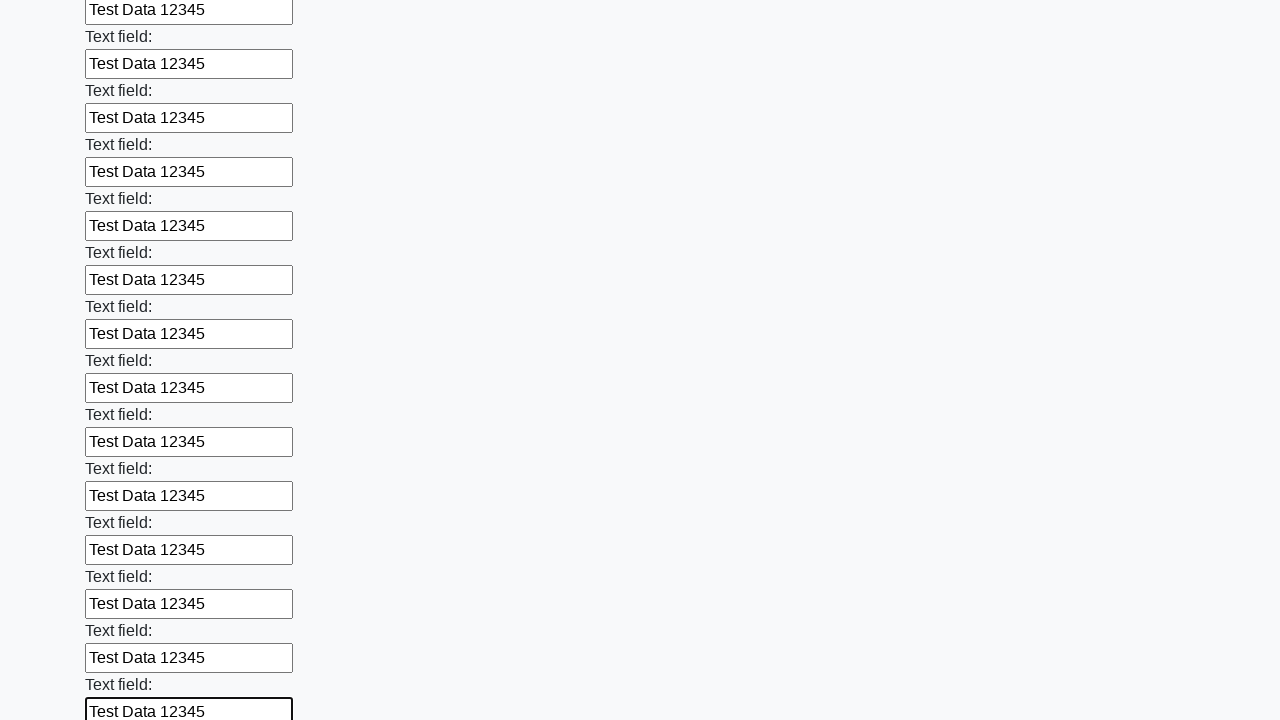

Filled a text input field with 'Test Data 12345' on [type='text'] >> nth=52
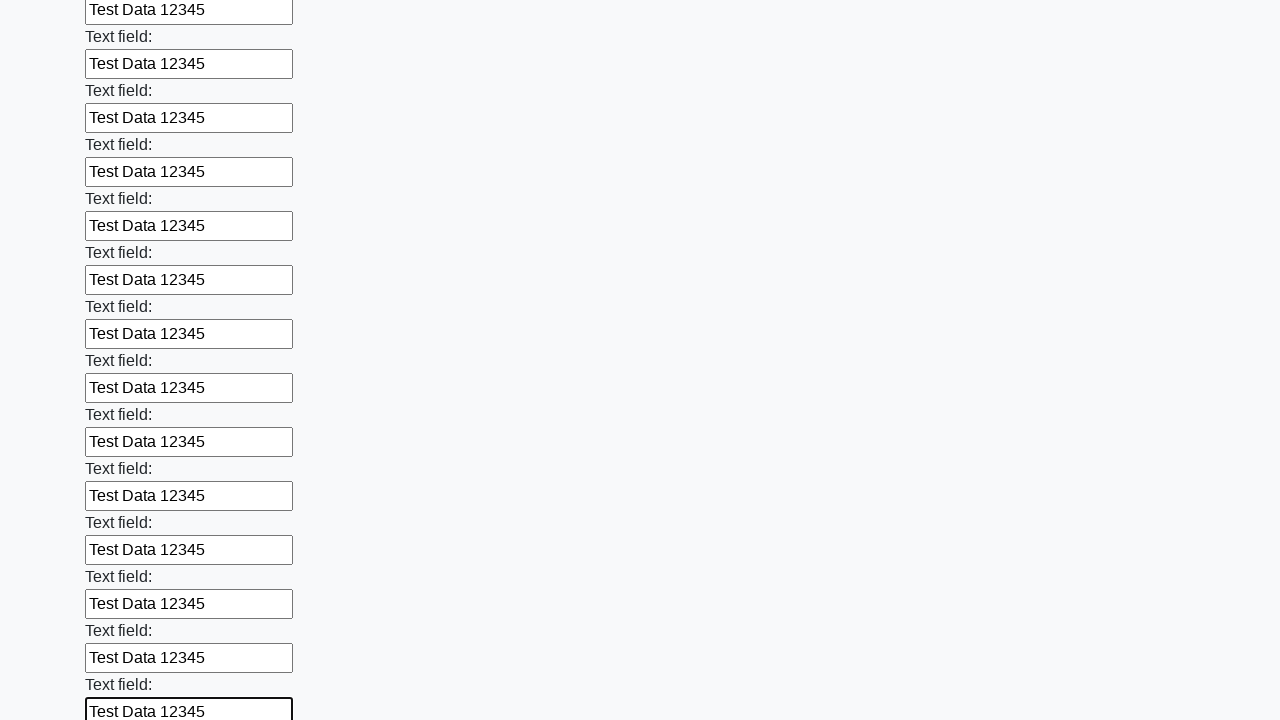

Filled a text input field with 'Test Data 12345' on [type='text'] >> nth=53
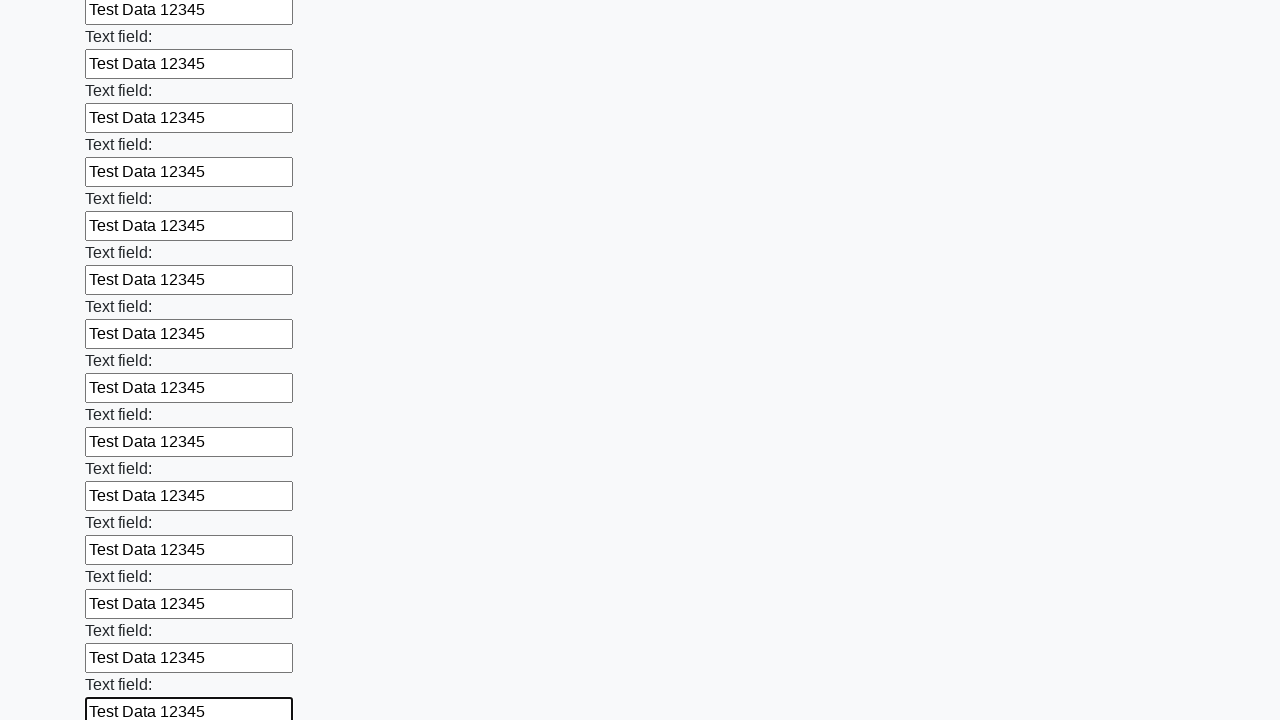

Filled a text input field with 'Test Data 12345' on [type='text'] >> nth=54
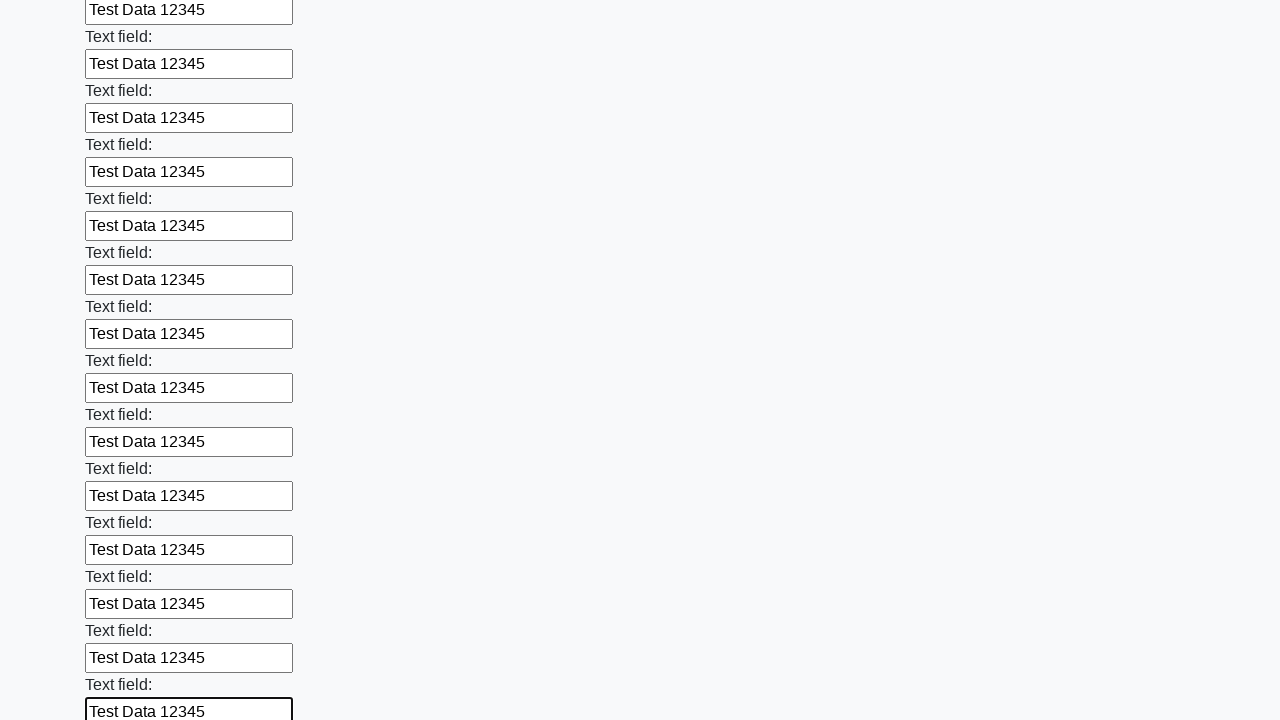

Filled a text input field with 'Test Data 12345' on [type='text'] >> nth=55
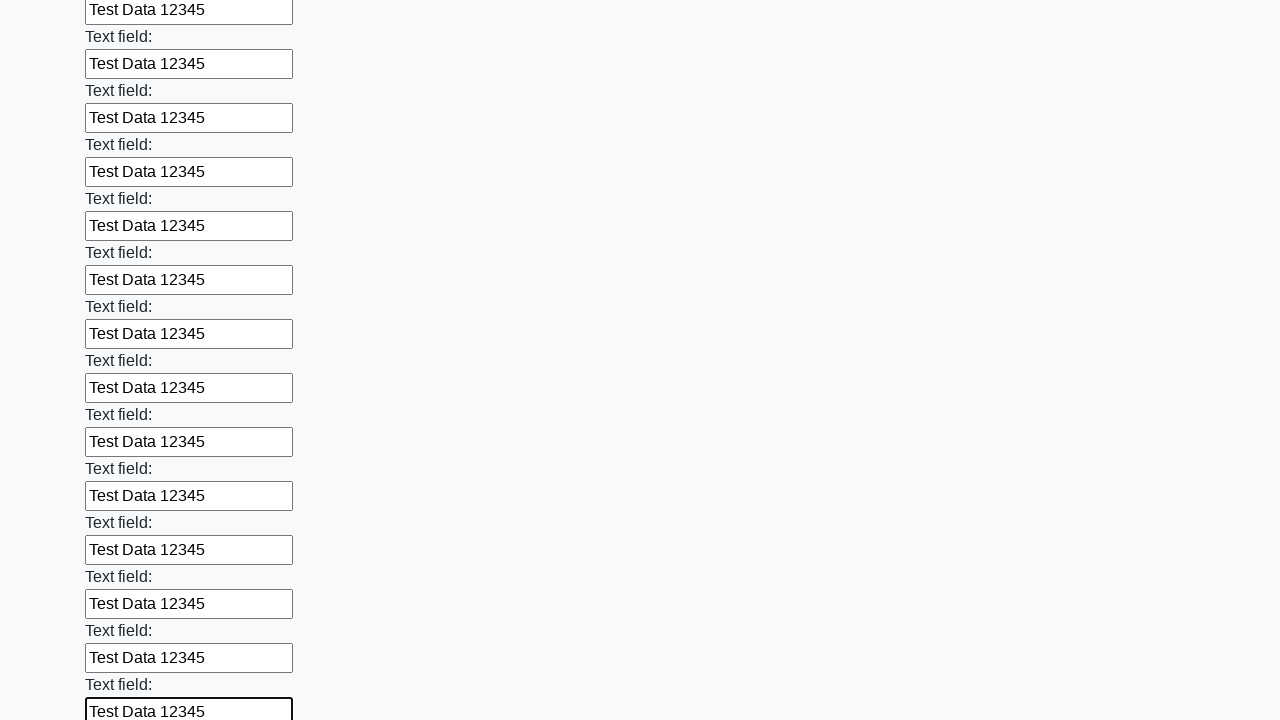

Filled a text input field with 'Test Data 12345' on [type='text'] >> nth=56
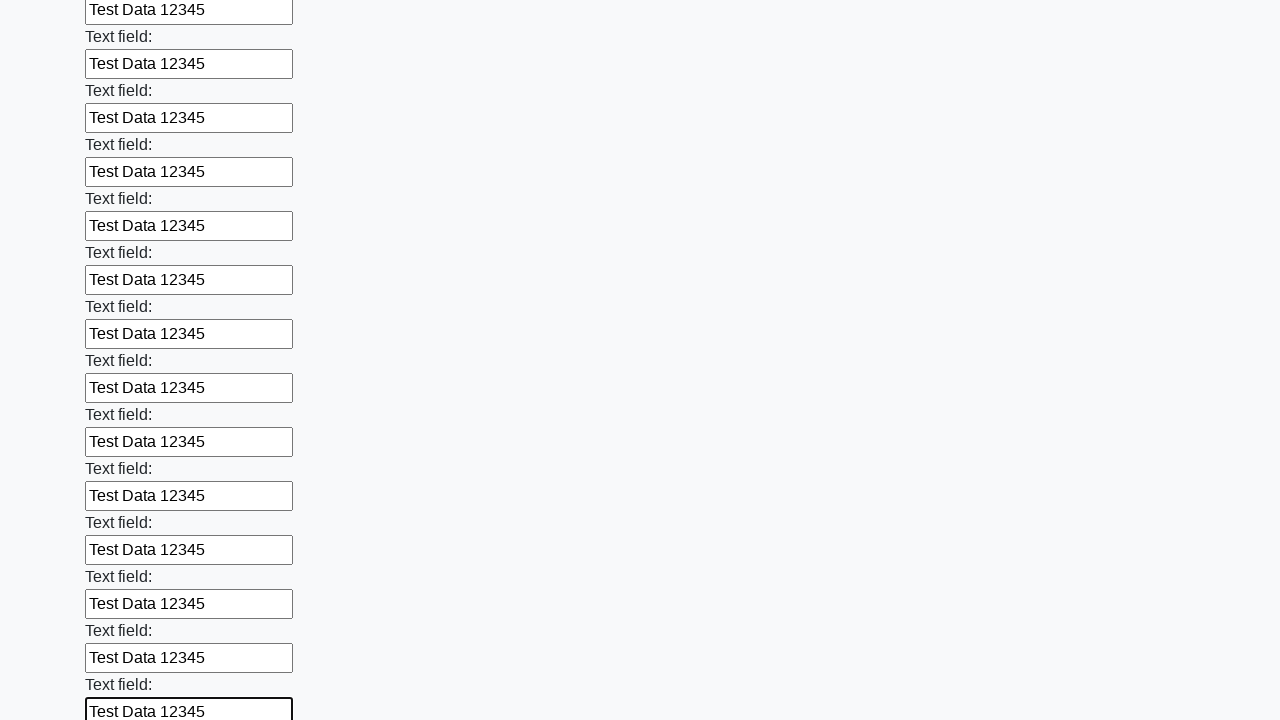

Filled a text input field with 'Test Data 12345' on [type='text'] >> nth=57
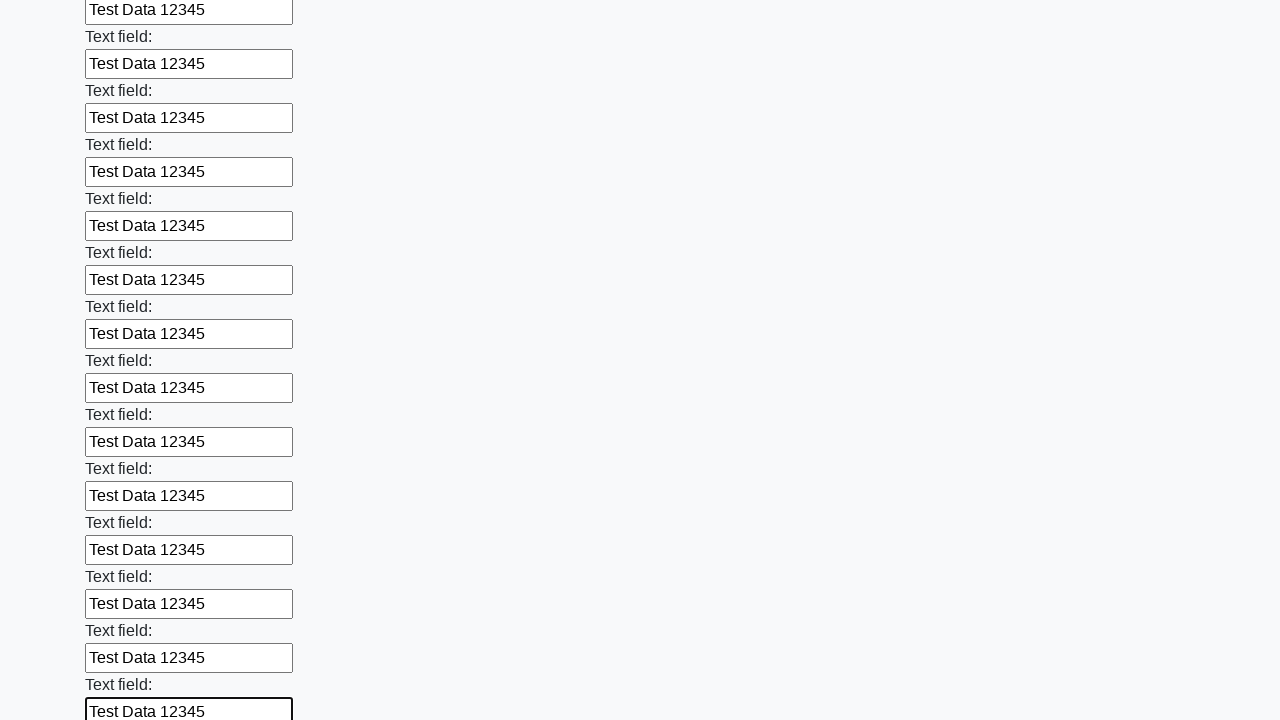

Filled a text input field with 'Test Data 12345' on [type='text'] >> nth=58
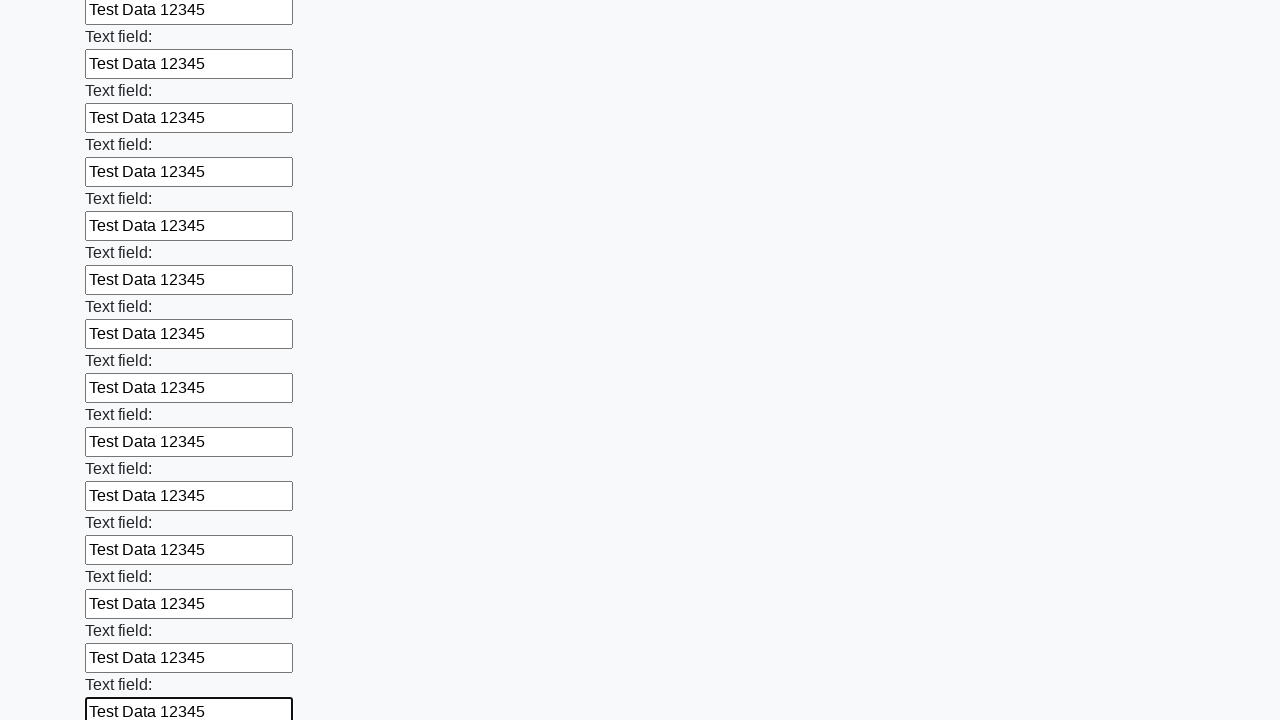

Filled a text input field with 'Test Data 12345' on [type='text'] >> nth=59
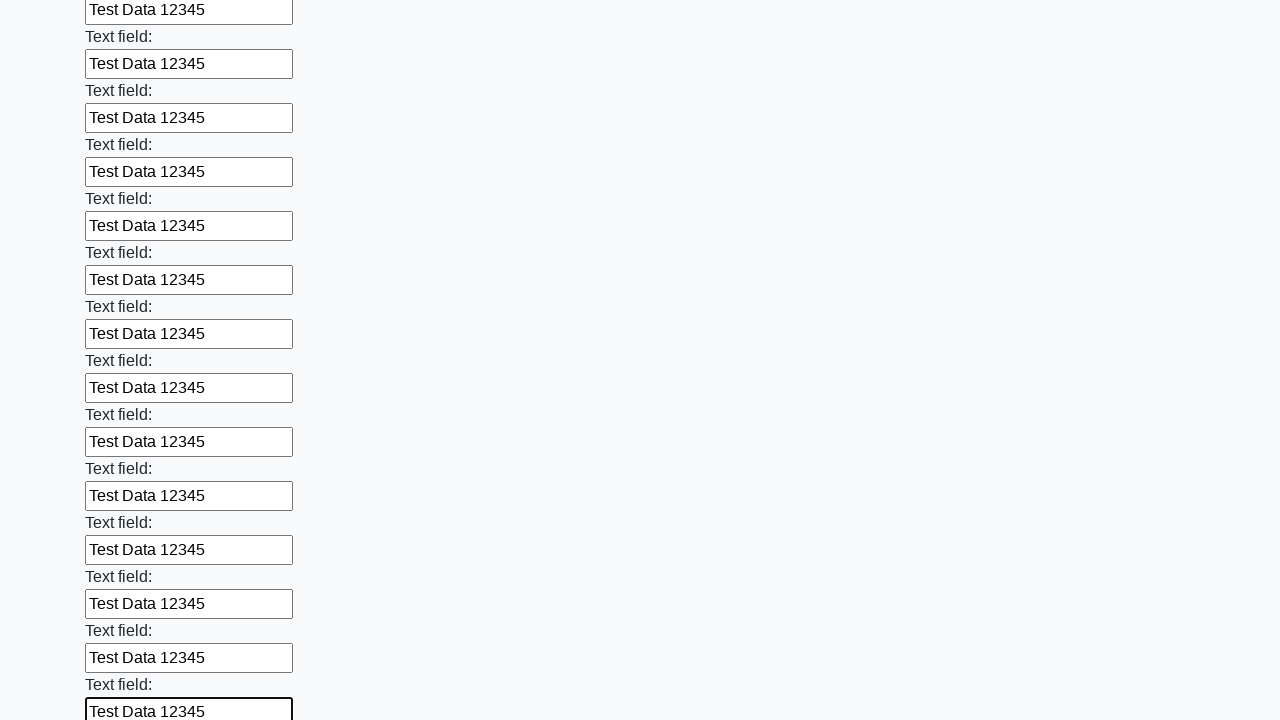

Filled a text input field with 'Test Data 12345' on [type='text'] >> nth=60
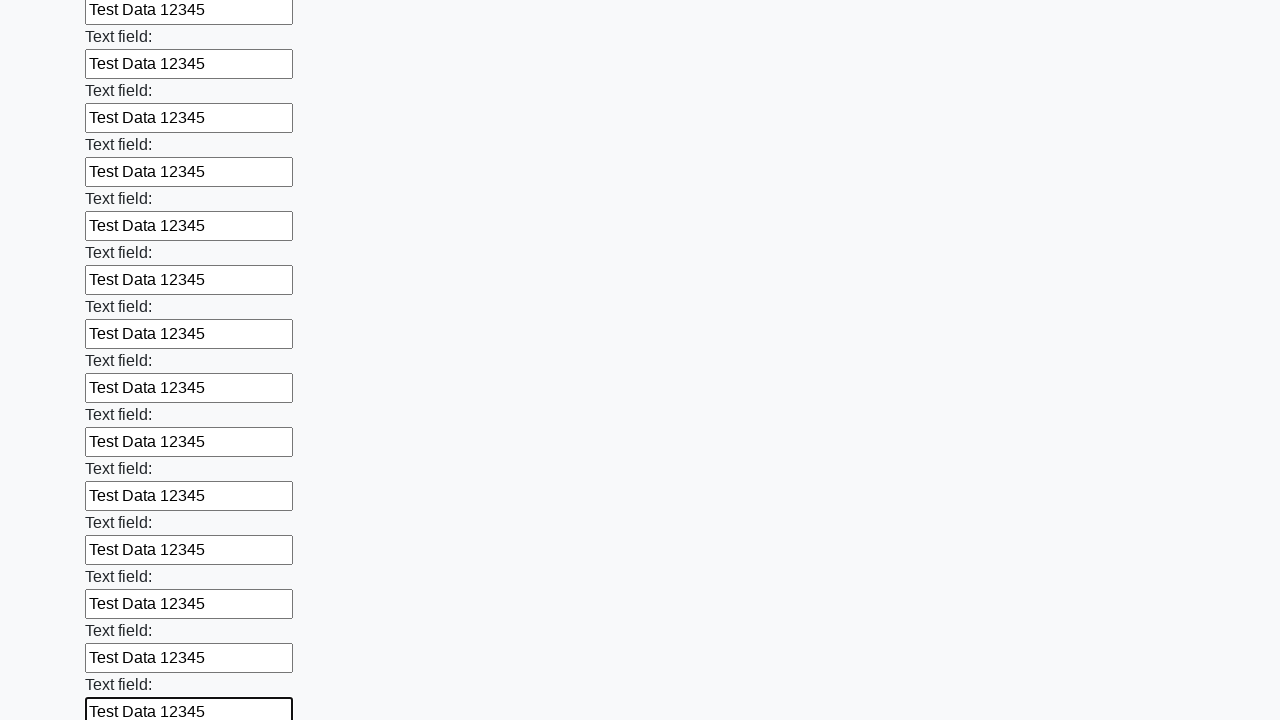

Filled a text input field with 'Test Data 12345' on [type='text'] >> nth=61
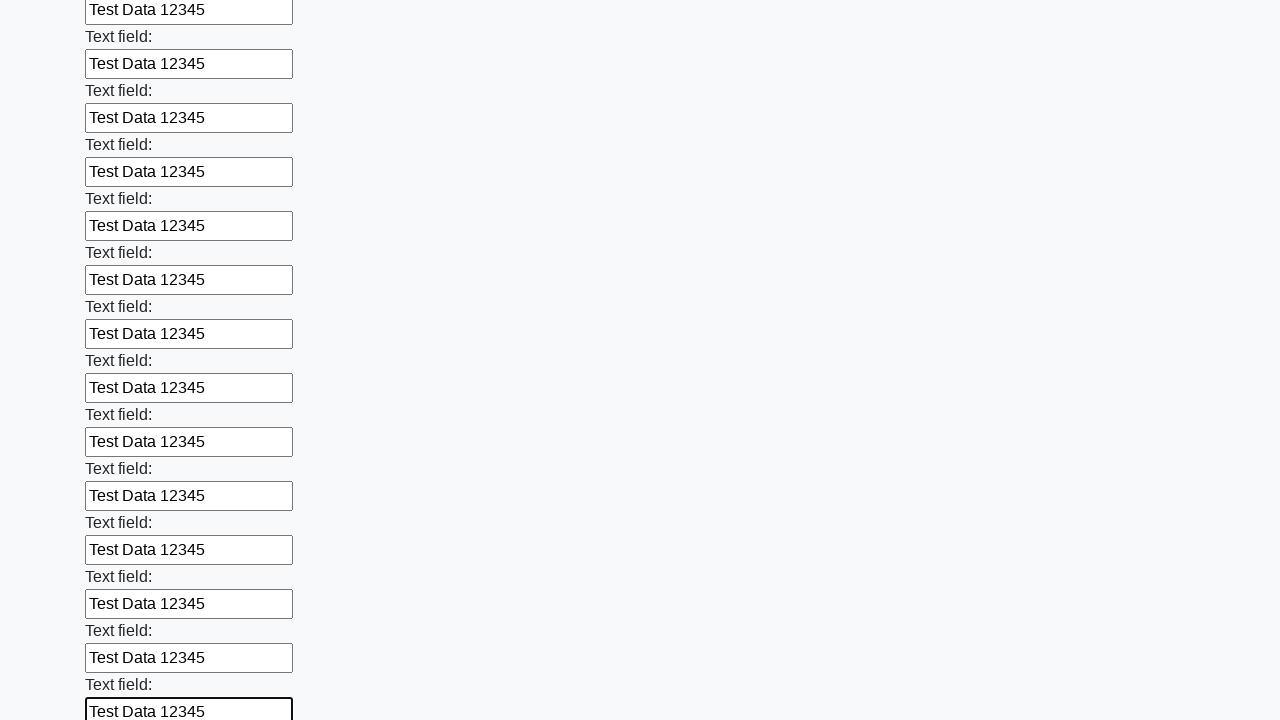

Filled a text input field with 'Test Data 12345' on [type='text'] >> nth=62
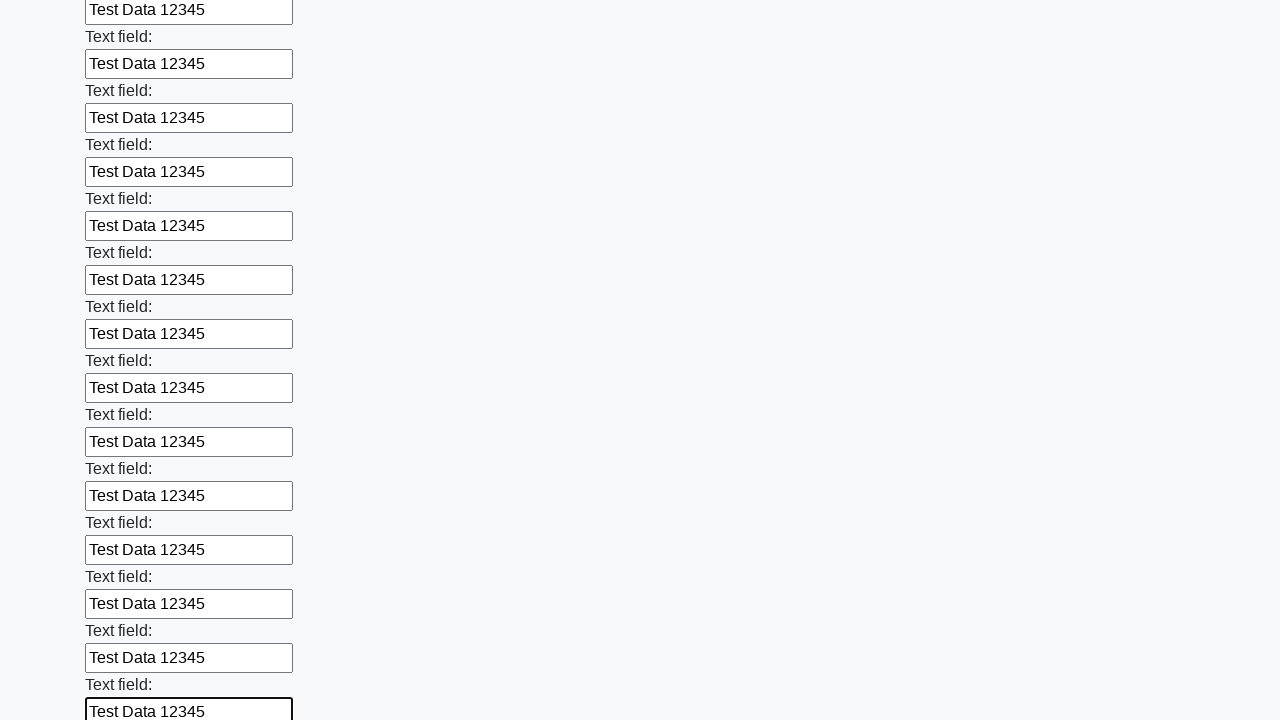

Filled a text input field with 'Test Data 12345' on [type='text'] >> nth=63
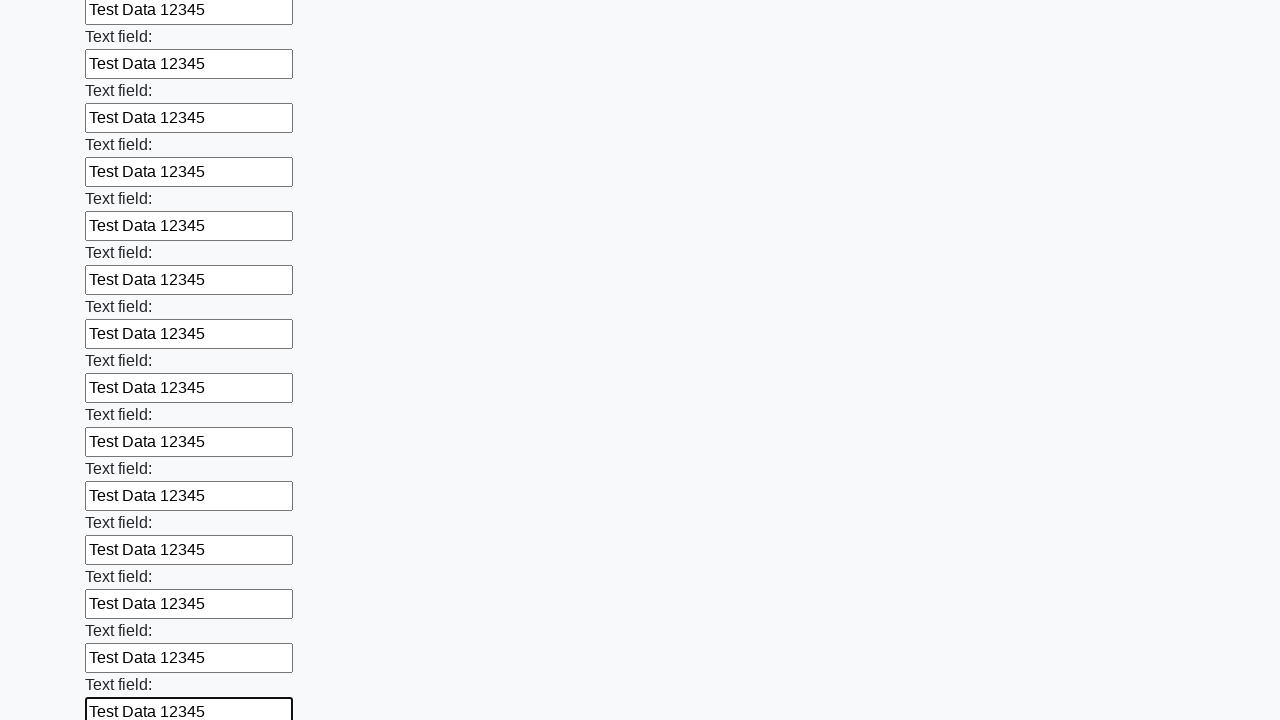

Filled a text input field with 'Test Data 12345' on [type='text'] >> nth=64
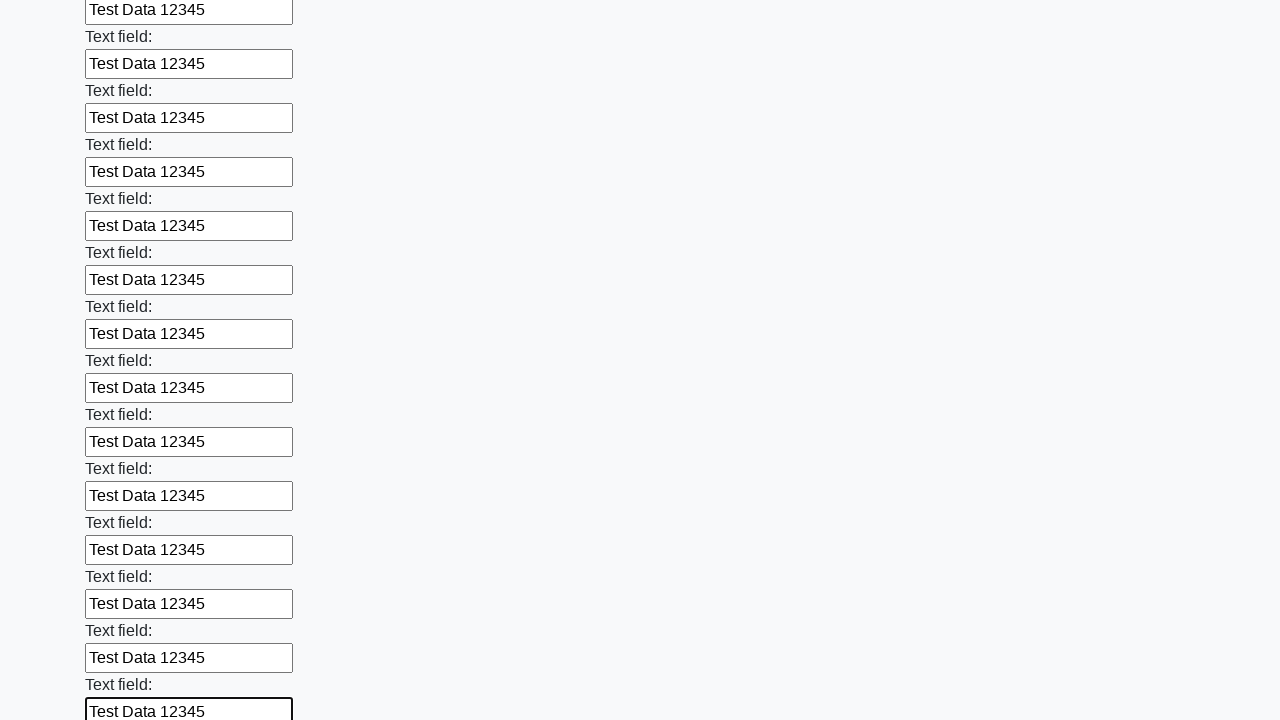

Filled a text input field with 'Test Data 12345' on [type='text'] >> nth=65
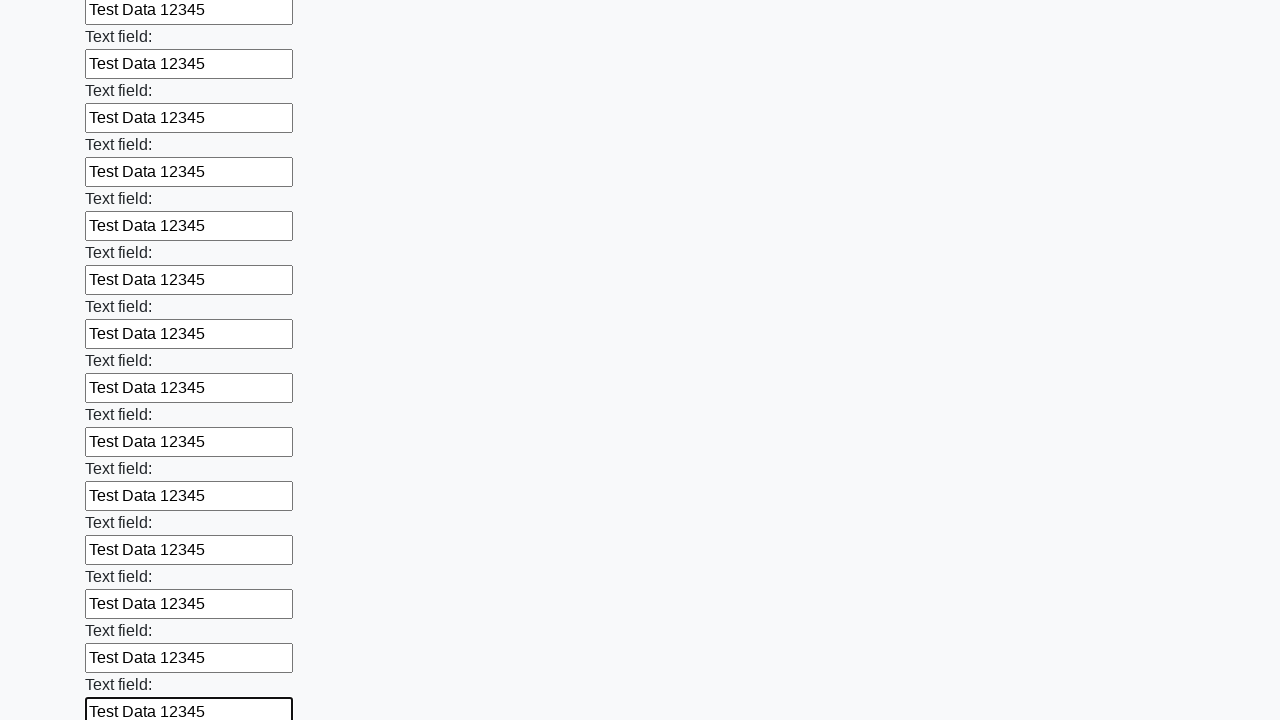

Filled a text input field with 'Test Data 12345' on [type='text'] >> nth=66
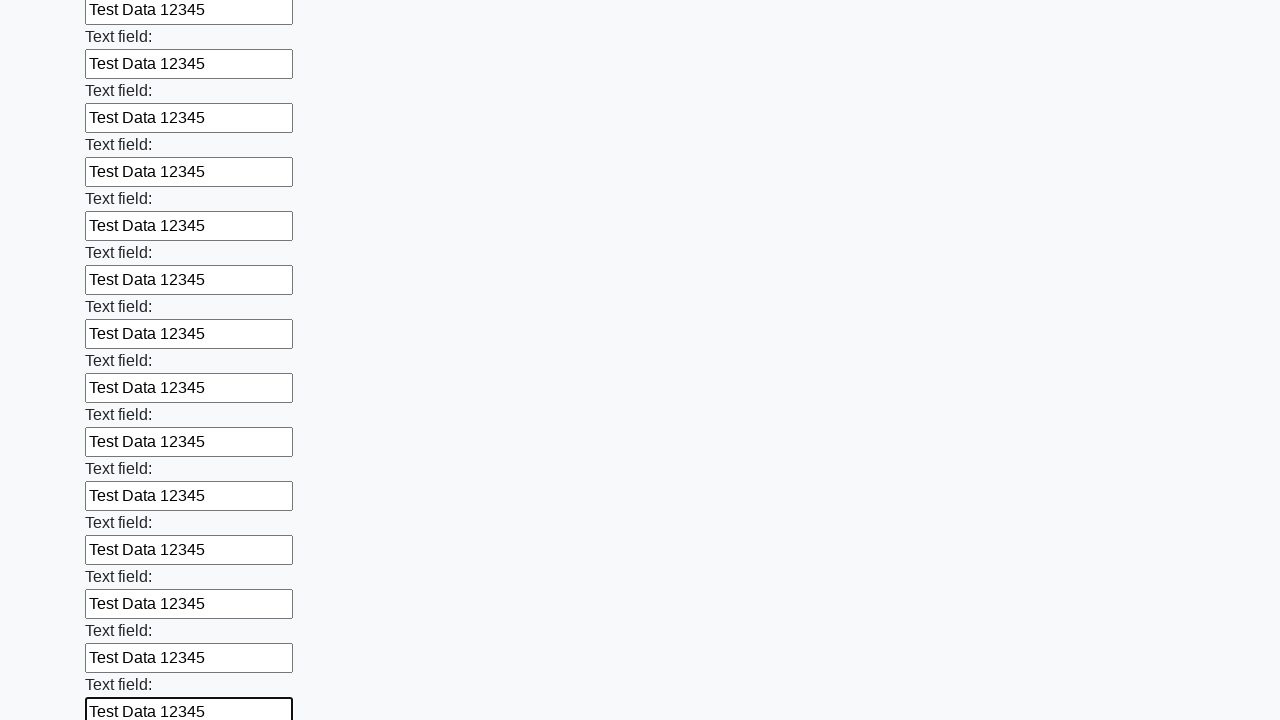

Filled a text input field with 'Test Data 12345' on [type='text'] >> nth=67
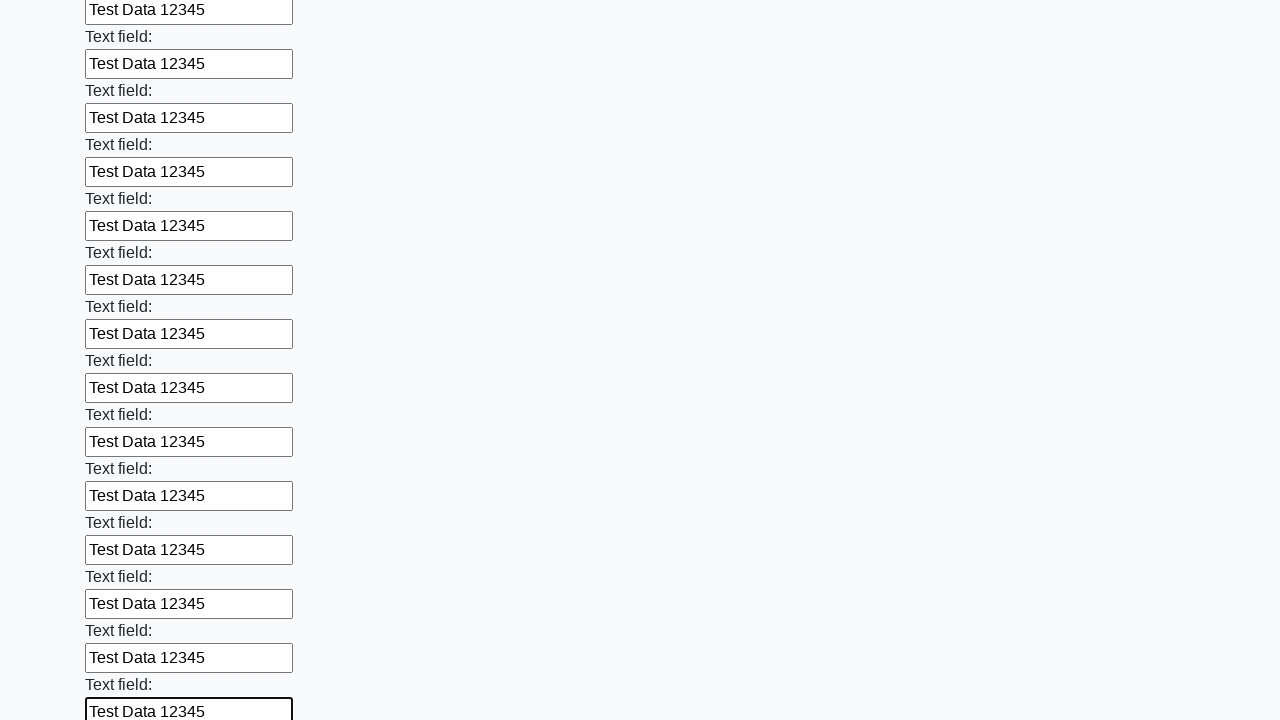

Filled a text input field with 'Test Data 12345' on [type='text'] >> nth=68
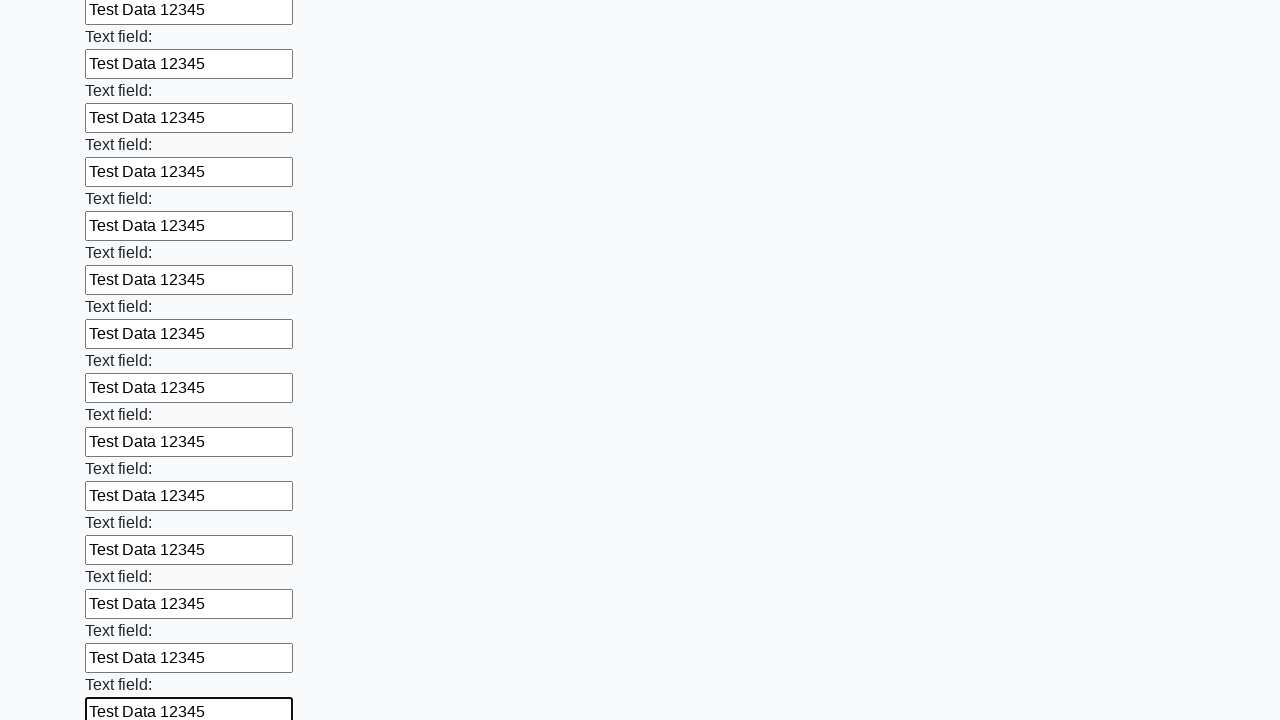

Filled a text input field with 'Test Data 12345' on [type='text'] >> nth=69
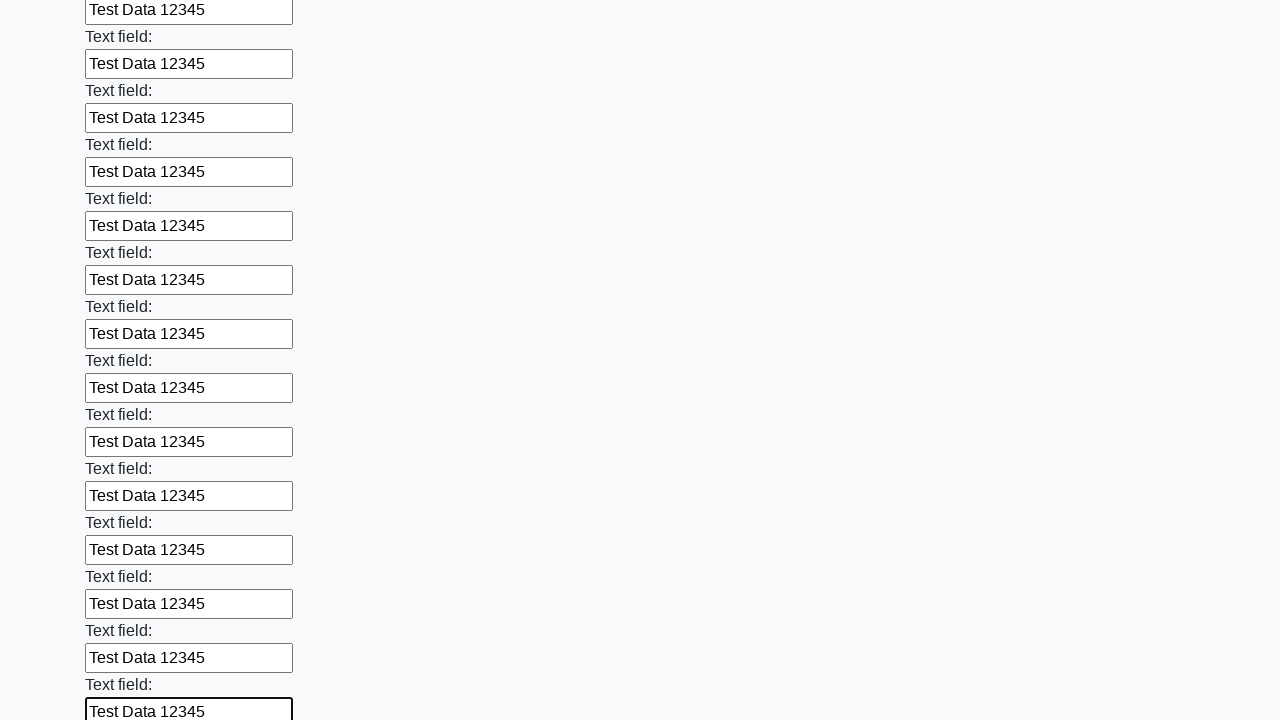

Filled a text input field with 'Test Data 12345' on [type='text'] >> nth=70
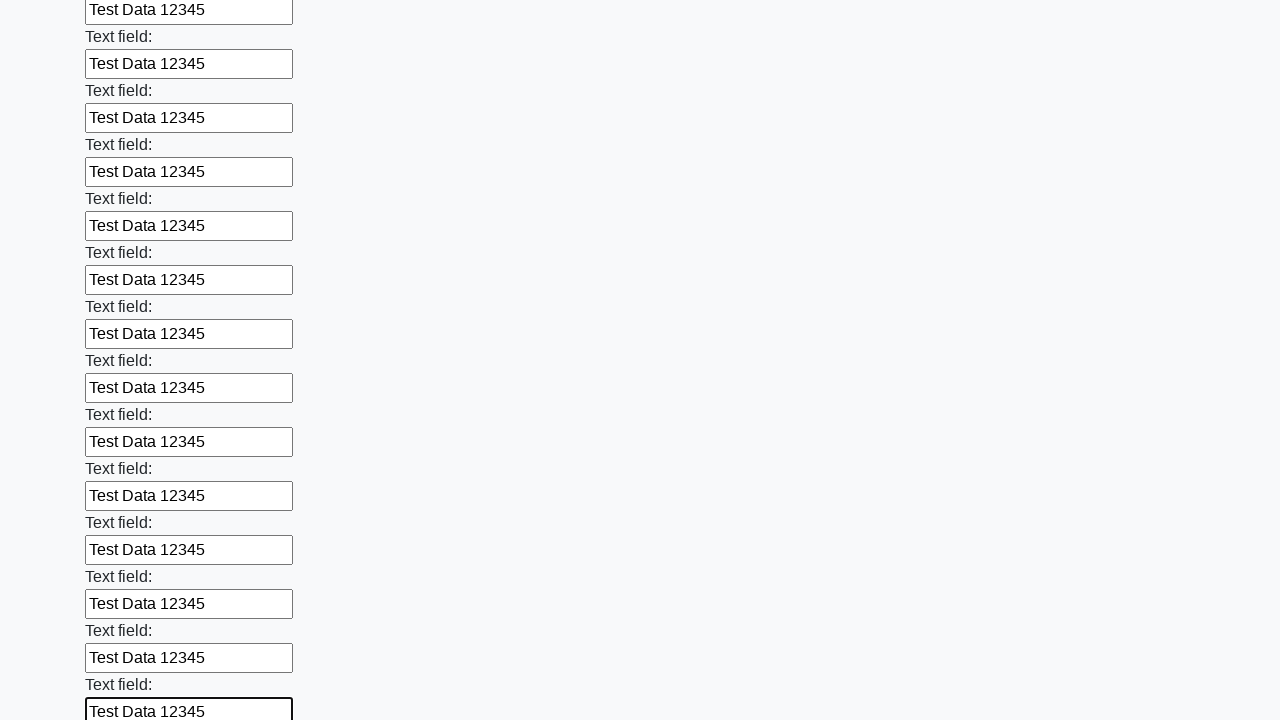

Filled a text input field with 'Test Data 12345' on [type='text'] >> nth=71
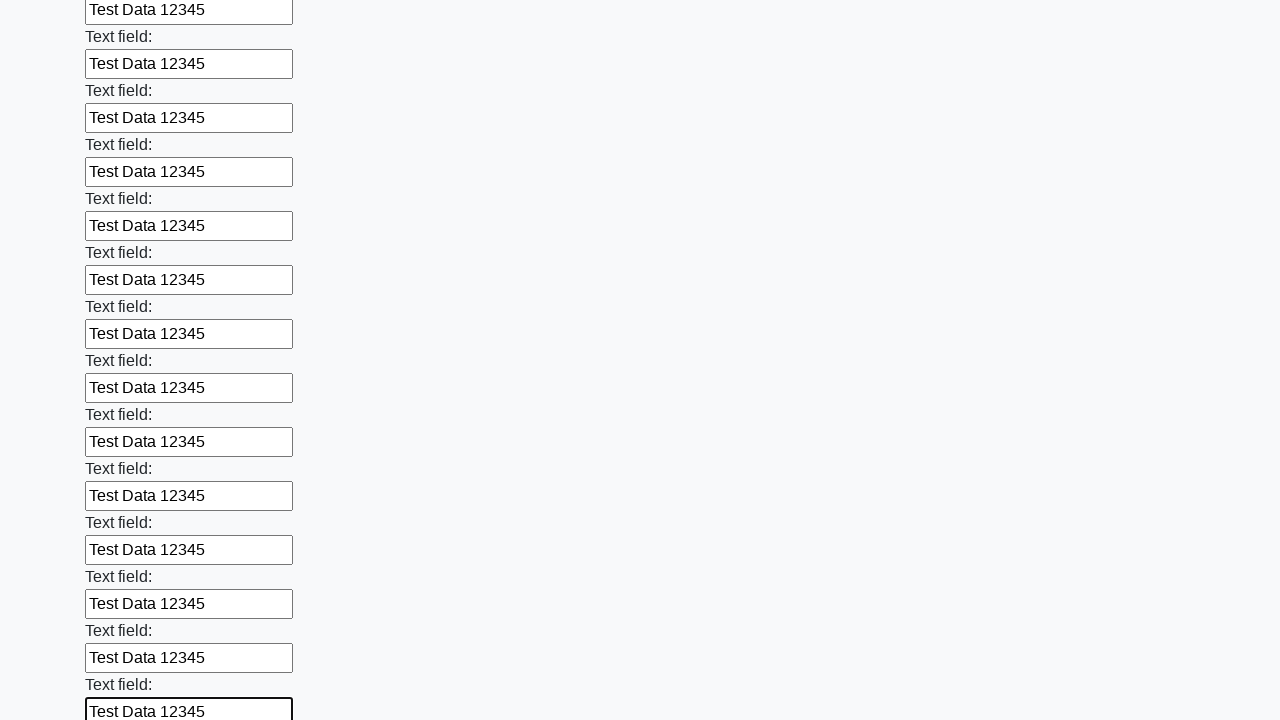

Filled a text input field with 'Test Data 12345' on [type='text'] >> nth=72
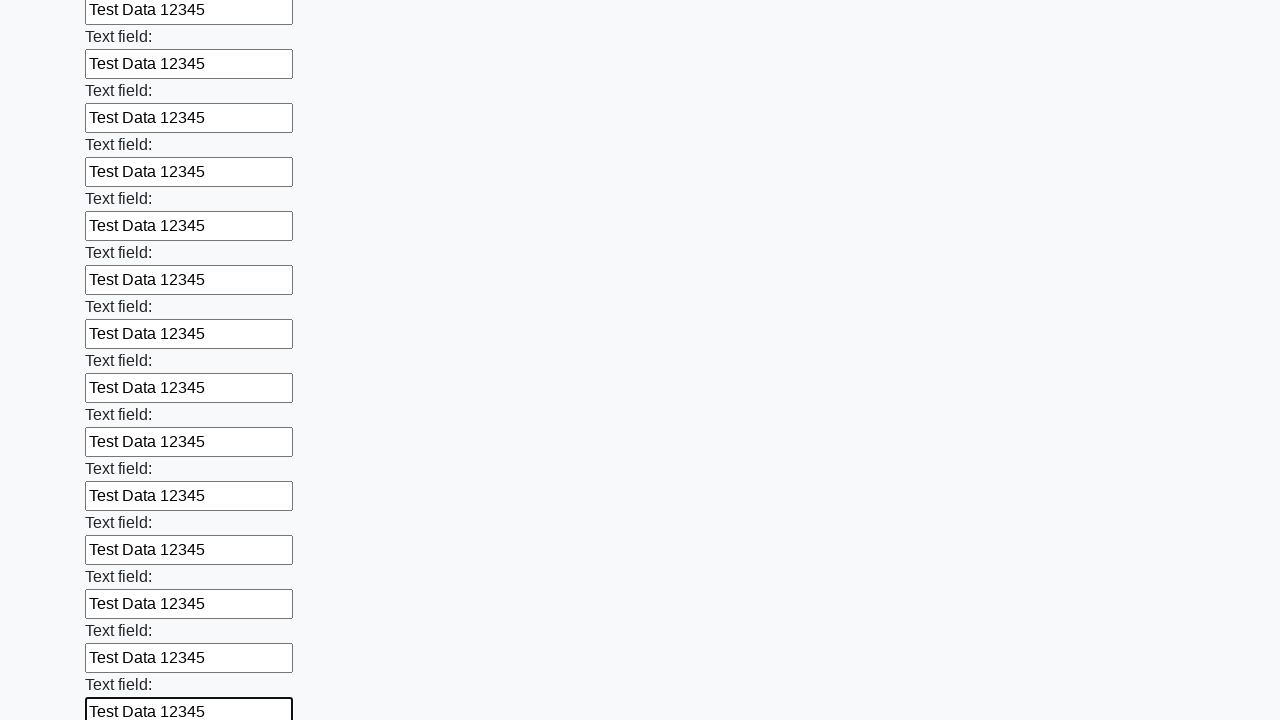

Filled a text input field with 'Test Data 12345' on [type='text'] >> nth=73
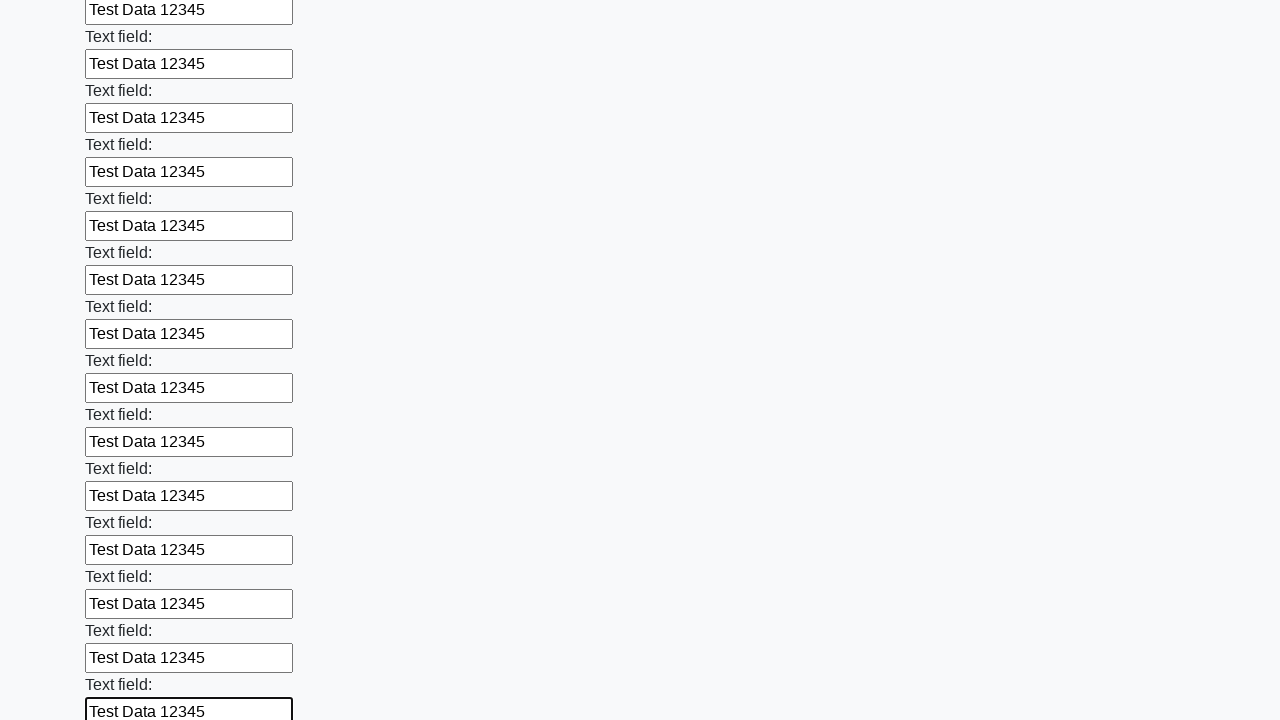

Filled a text input field with 'Test Data 12345' on [type='text'] >> nth=74
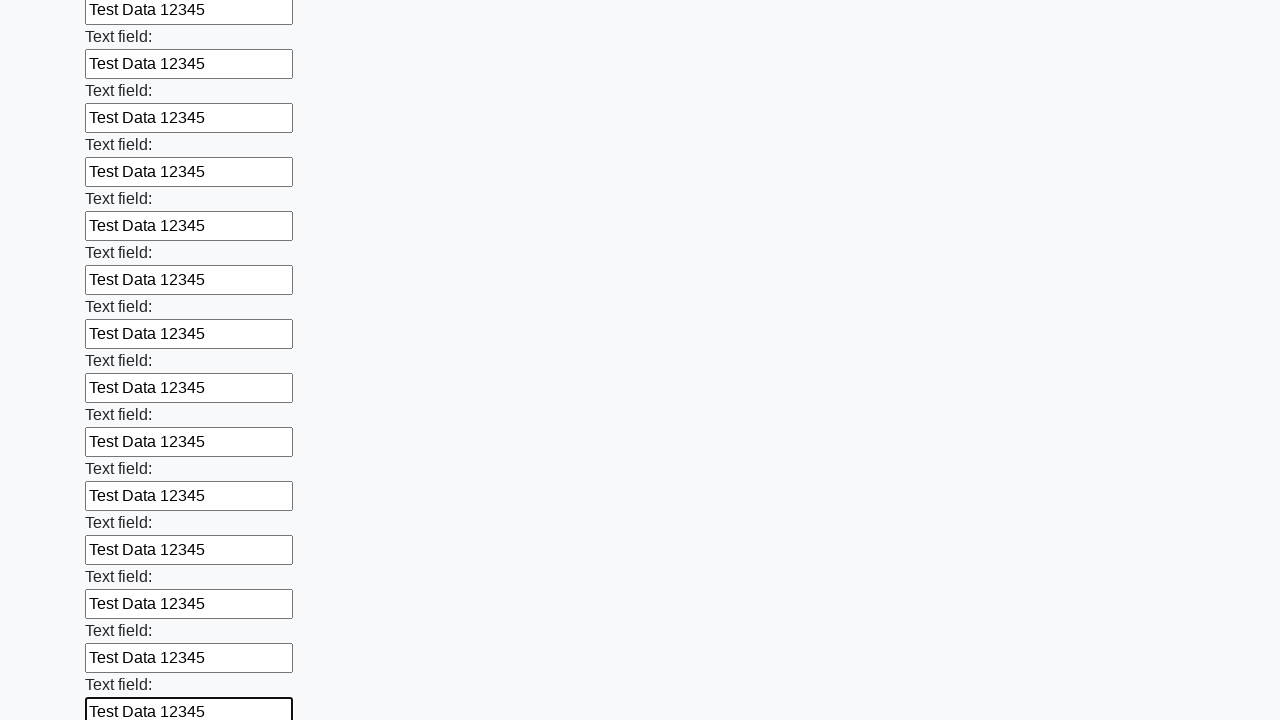

Filled a text input field with 'Test Data 12345' on [type='text'] >> nth=75
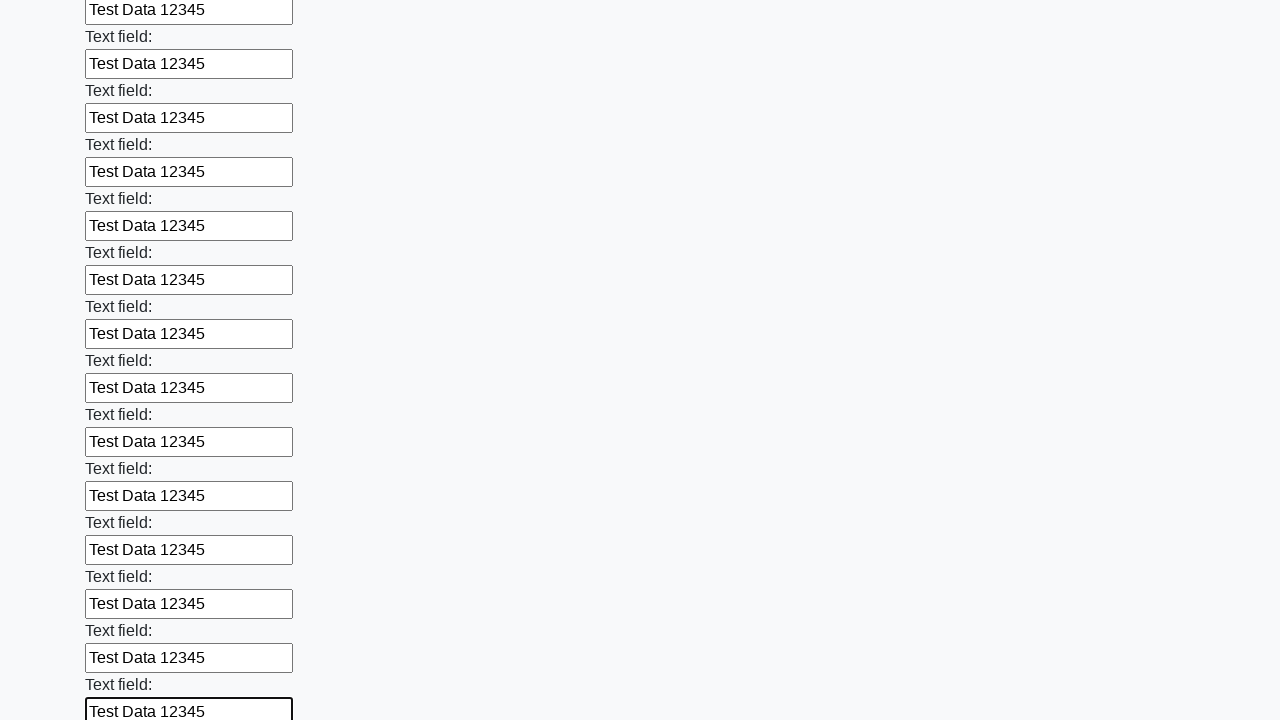

Filled a text input field with 'Test Data 12345' on [type='text'] >> nth=76
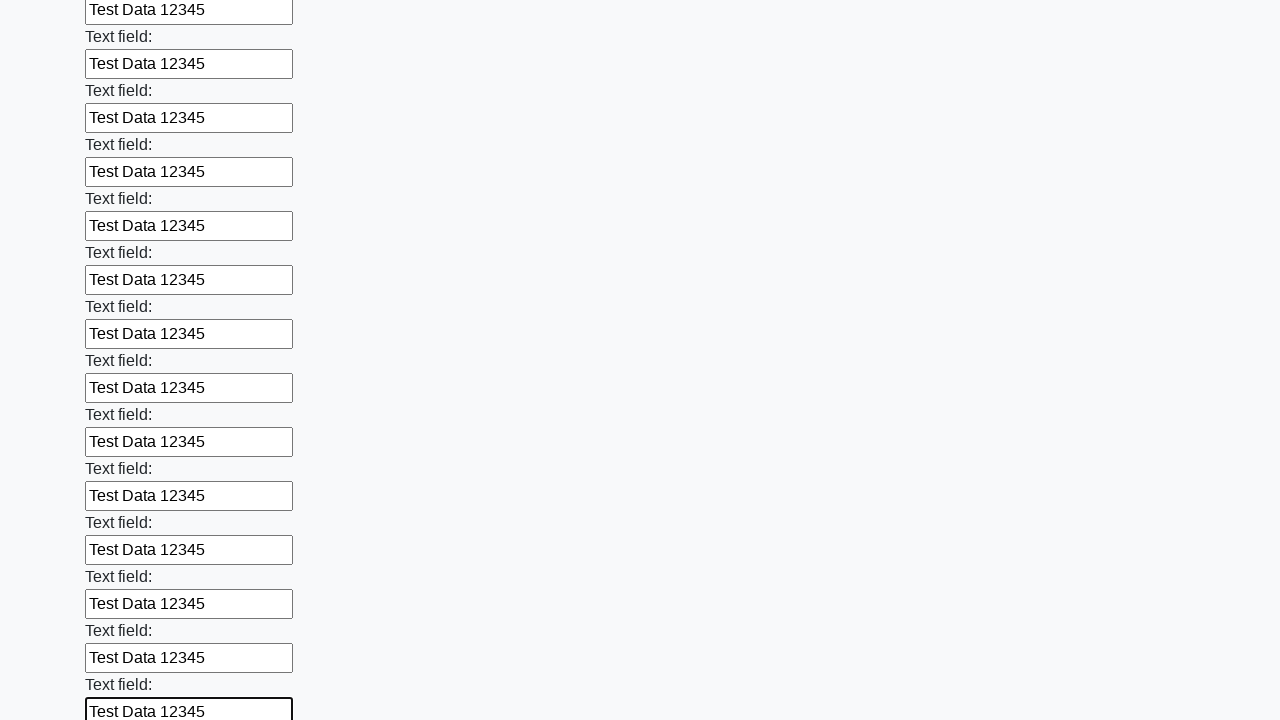

Filled a text input field with 'Test Data 12345' on [type='text'] >> nth=77
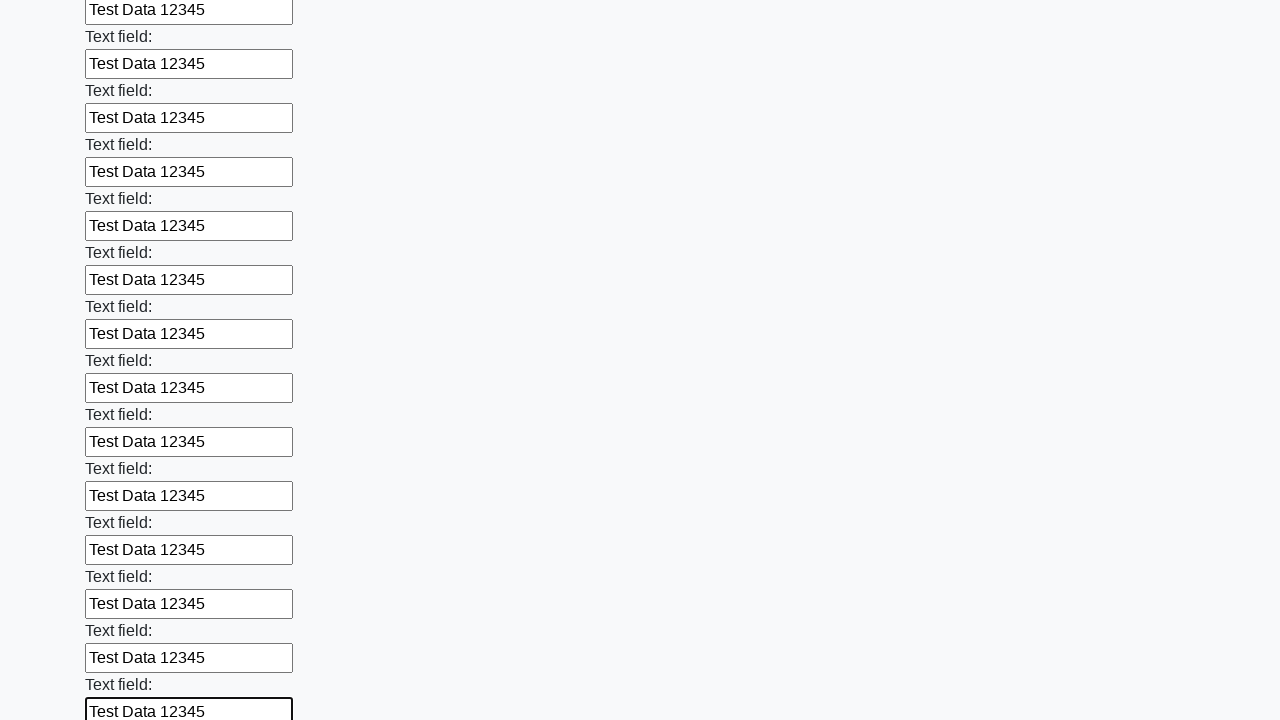

Filled a text input field with 'Test Data 12345' on [type='text'] >> nth=78
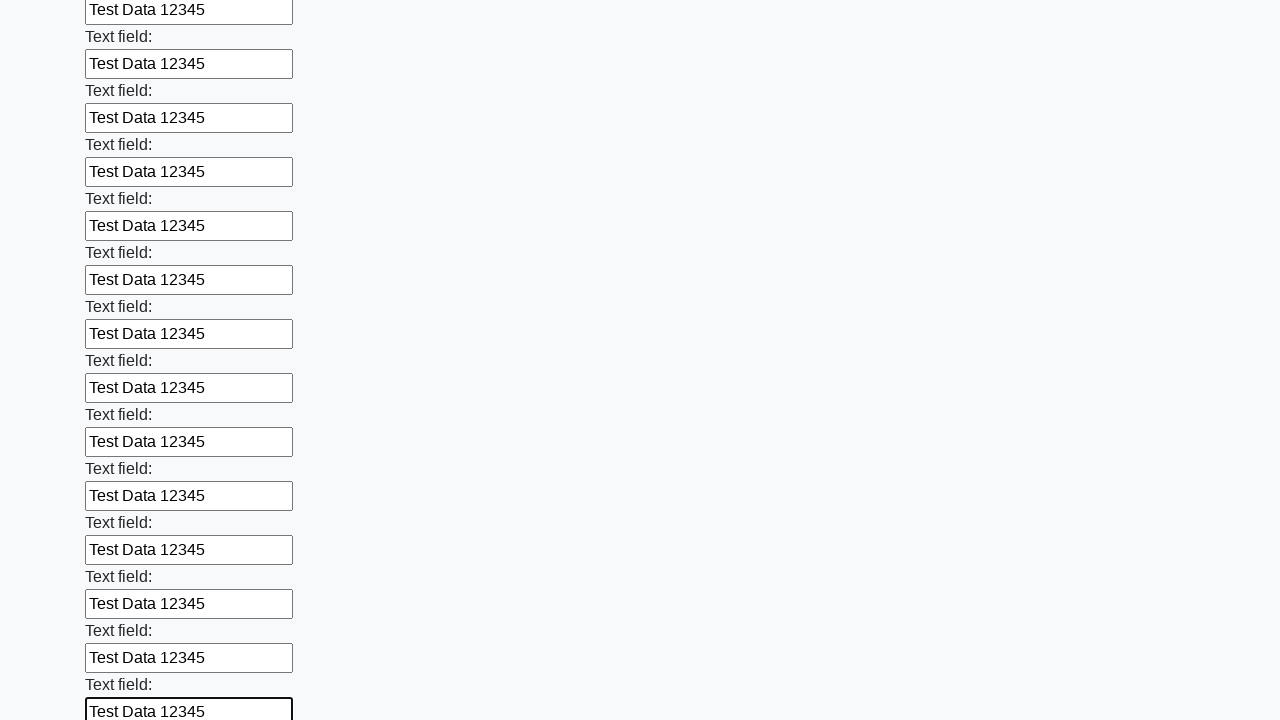

Filled a text input field with 'Test Data 12345' on [type='text'] >> nth=79
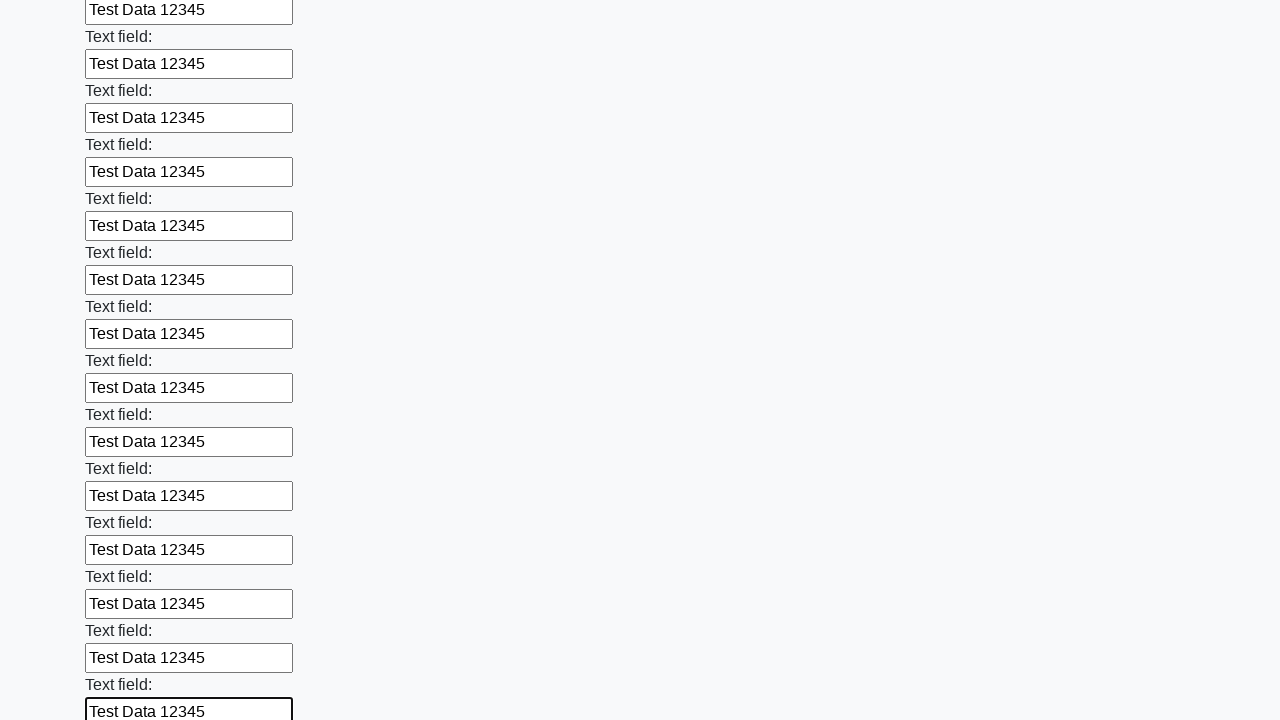

Filled a text input field with 'Test Data 12345' on [type='text'] >> nth=80
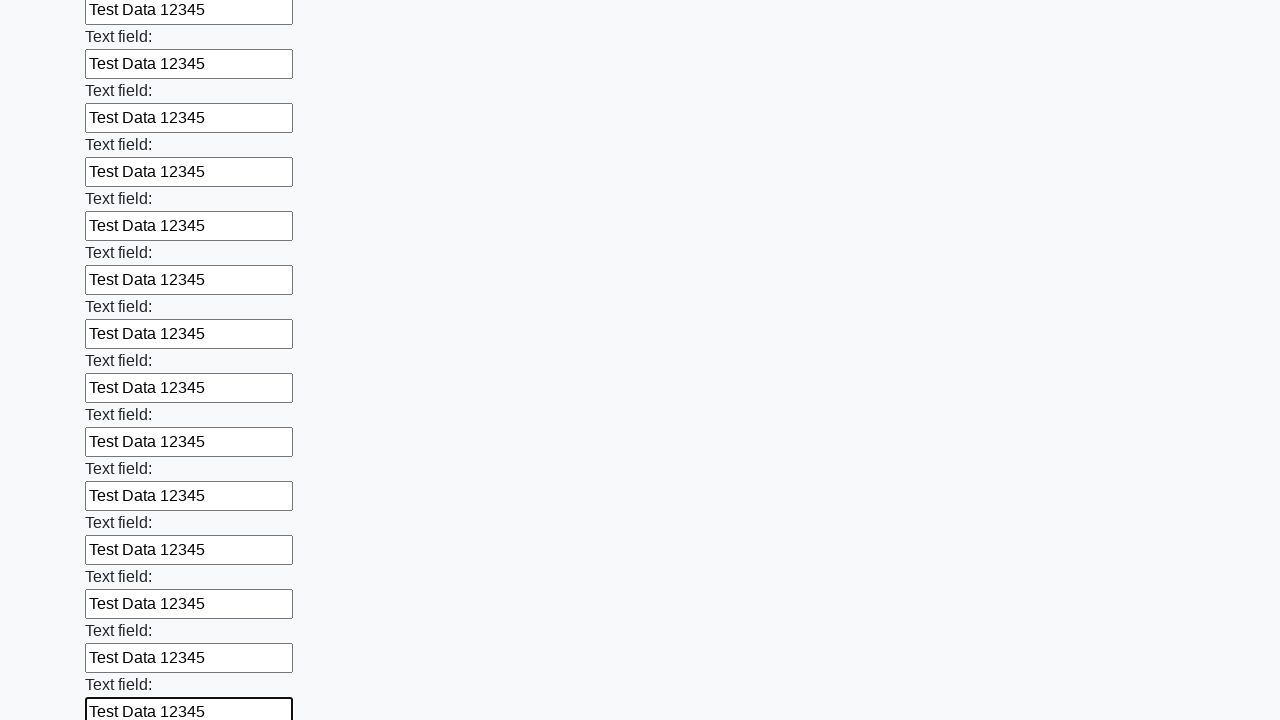

Filled a text input field with 'Test Data 12345' on [type='text'] >> nth=81
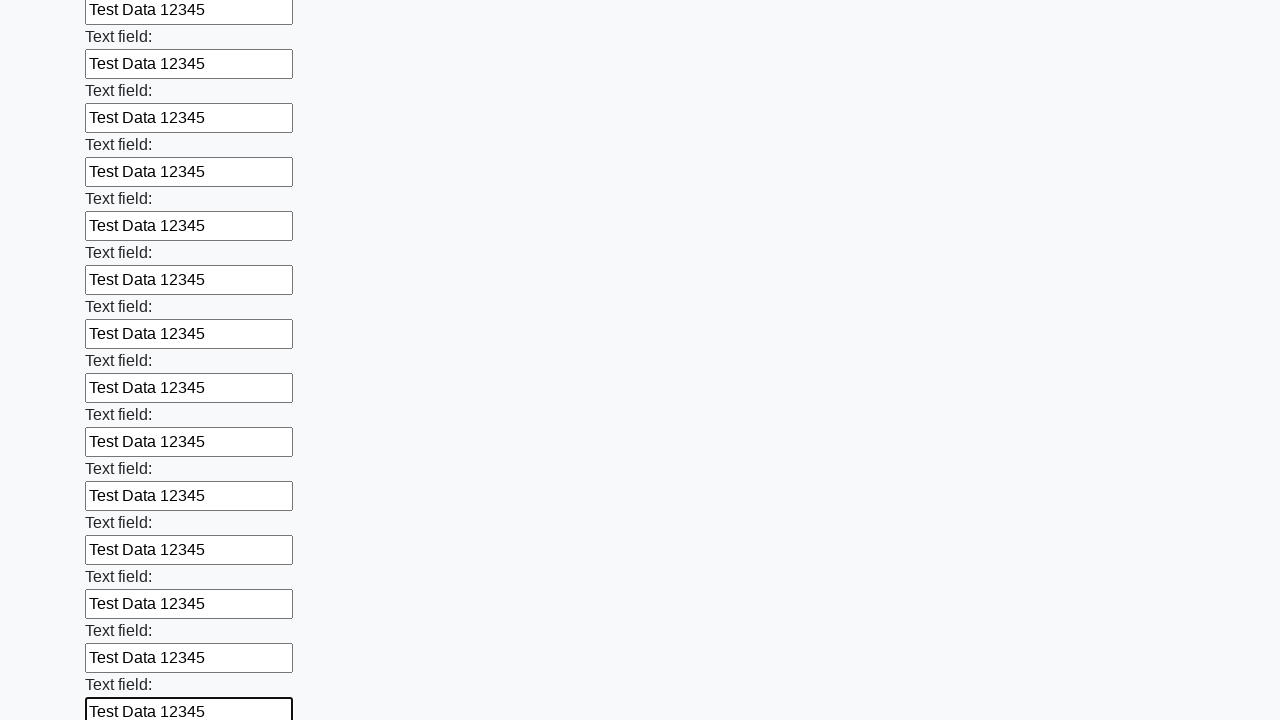

Filled a text input field with 'Test Data 12345' on [type='text'] >> nth=82
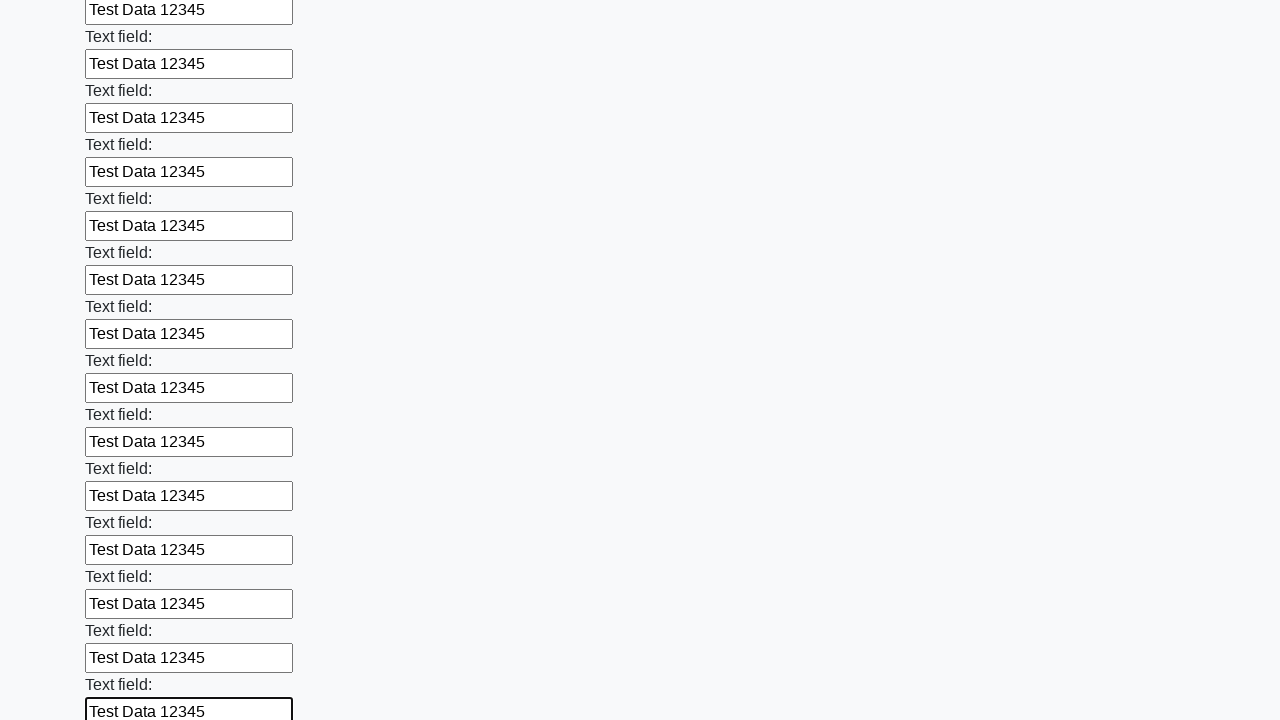

Filled a text input field with 'Test Data 12345' on [type='text'] >> nth=83
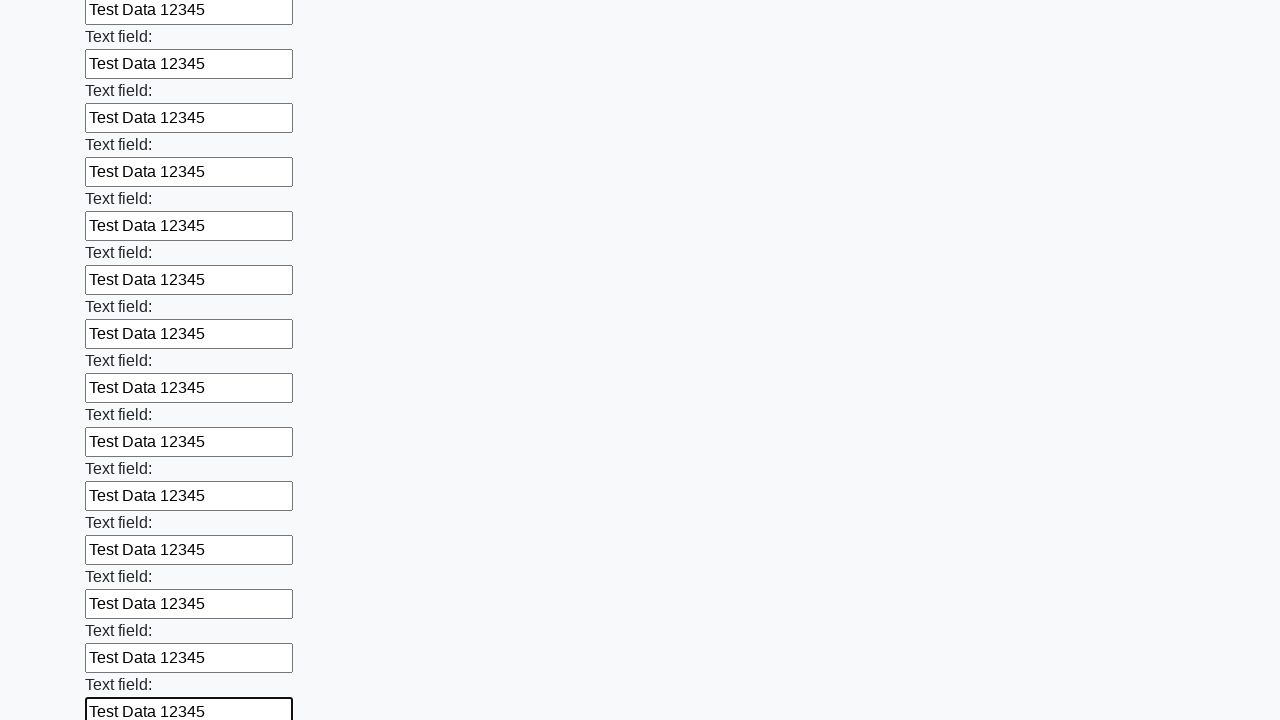

Filled a text input field with 'Test Data 12345' on [type='text'] >> nth=84
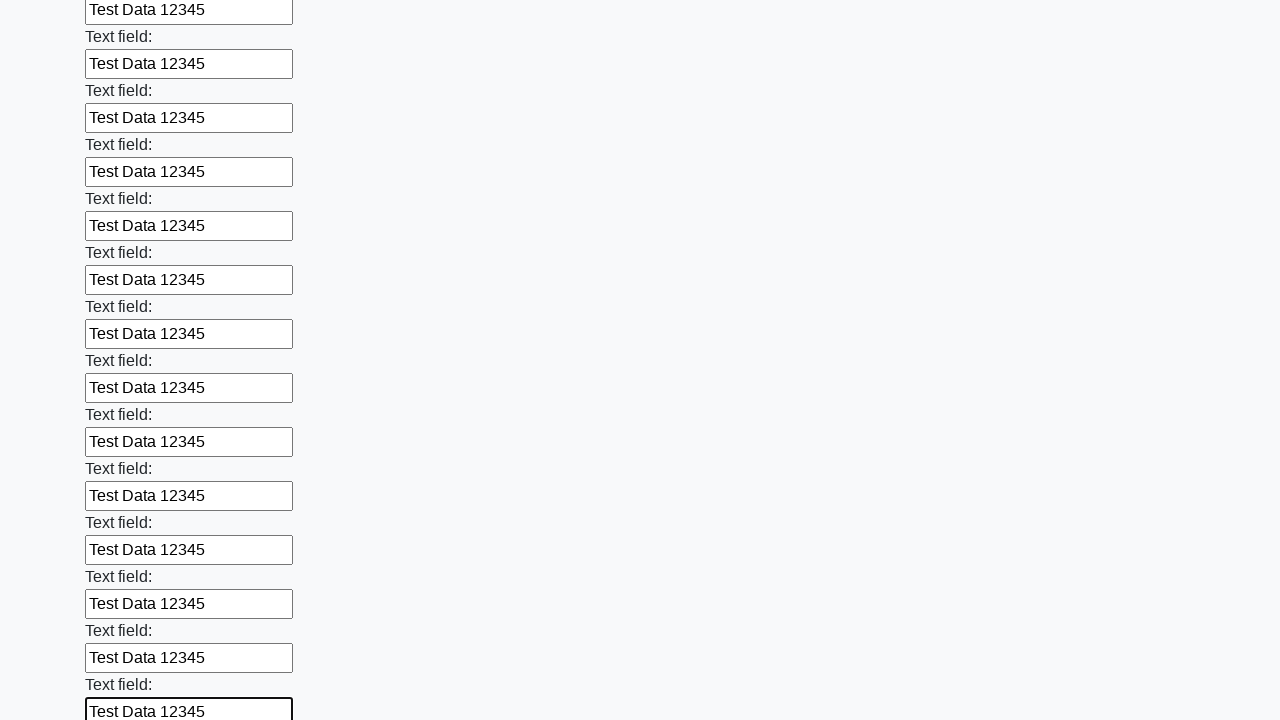

Filled a text input field with 'Test Data 12345' on [type='text'] >> nth=85
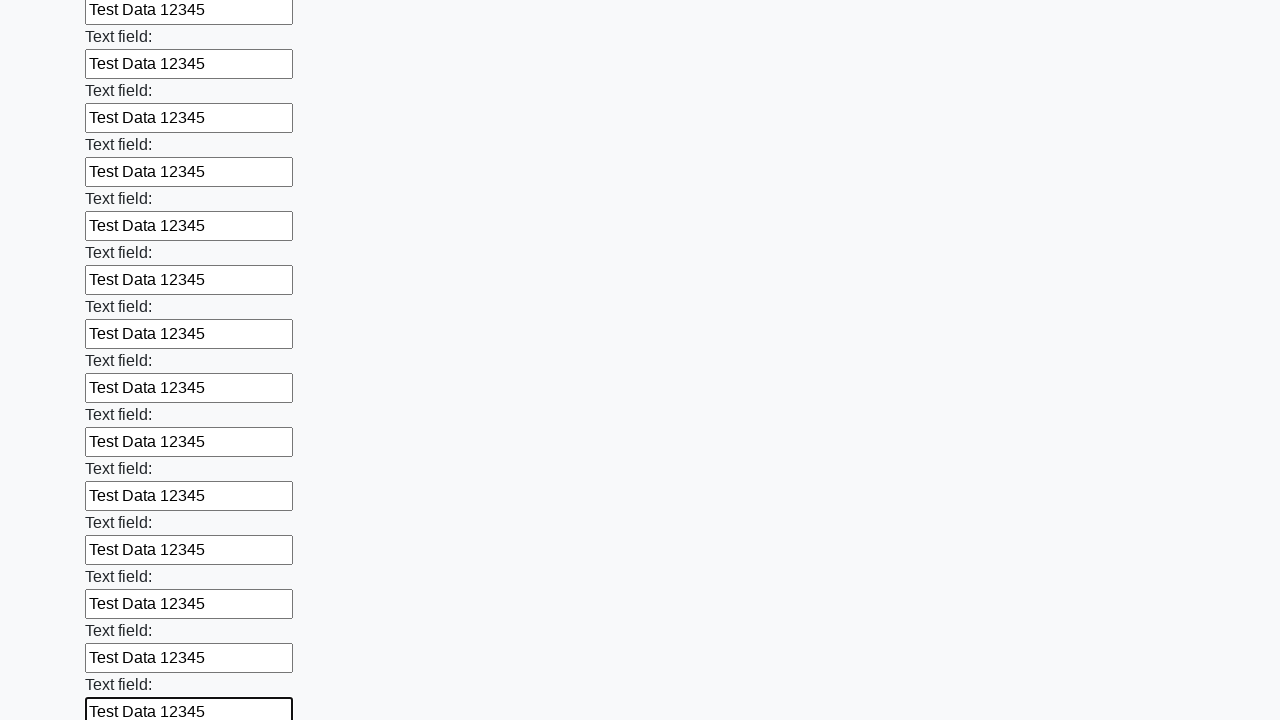

Filled a text input field with 'Test Data 12345' on [type='text'] >> nth=86
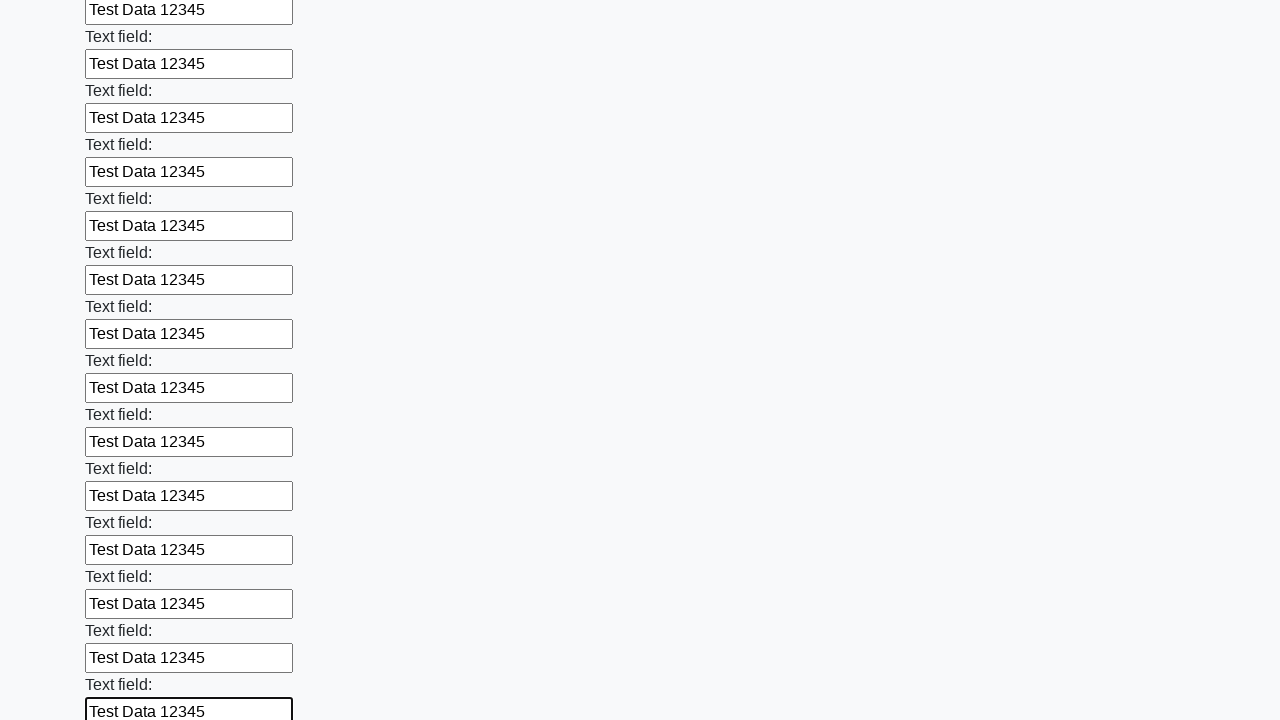

Filled a text input field with 'Test Data 12345' on [type='text'] >> nth=87
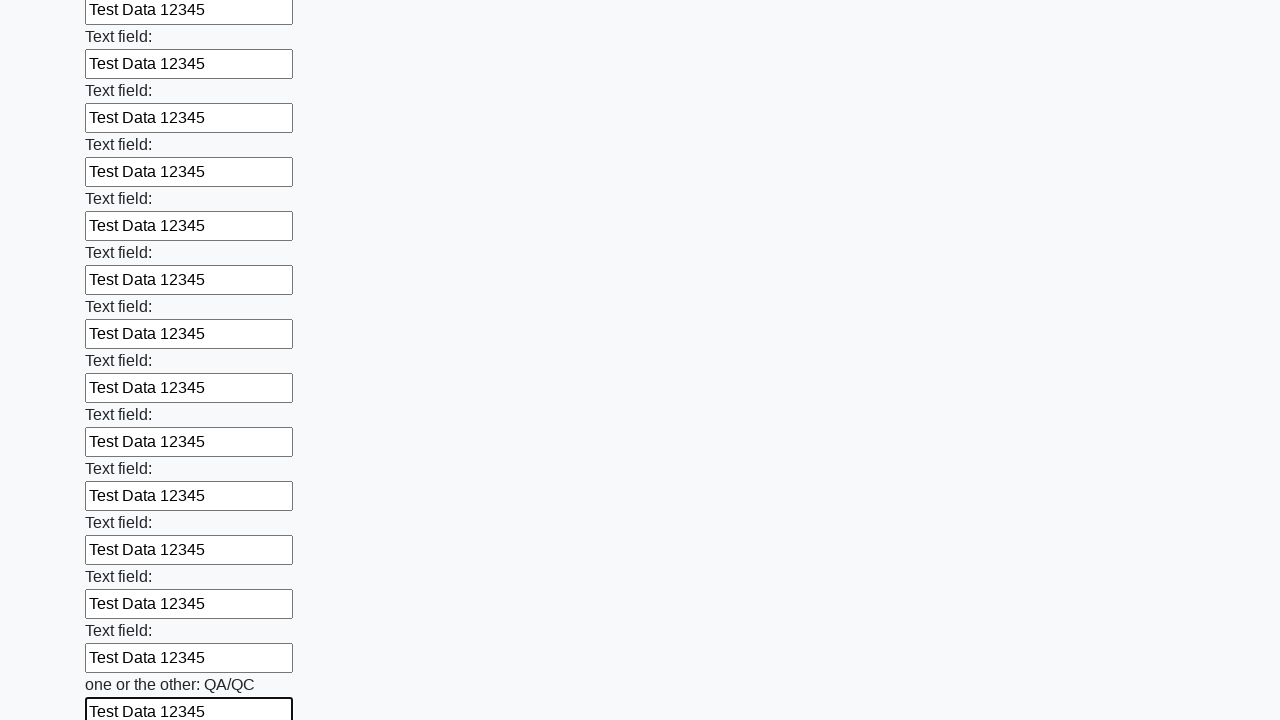

Filled a text input field with 'Test Data 12345' on [type='text'] >> nth=88
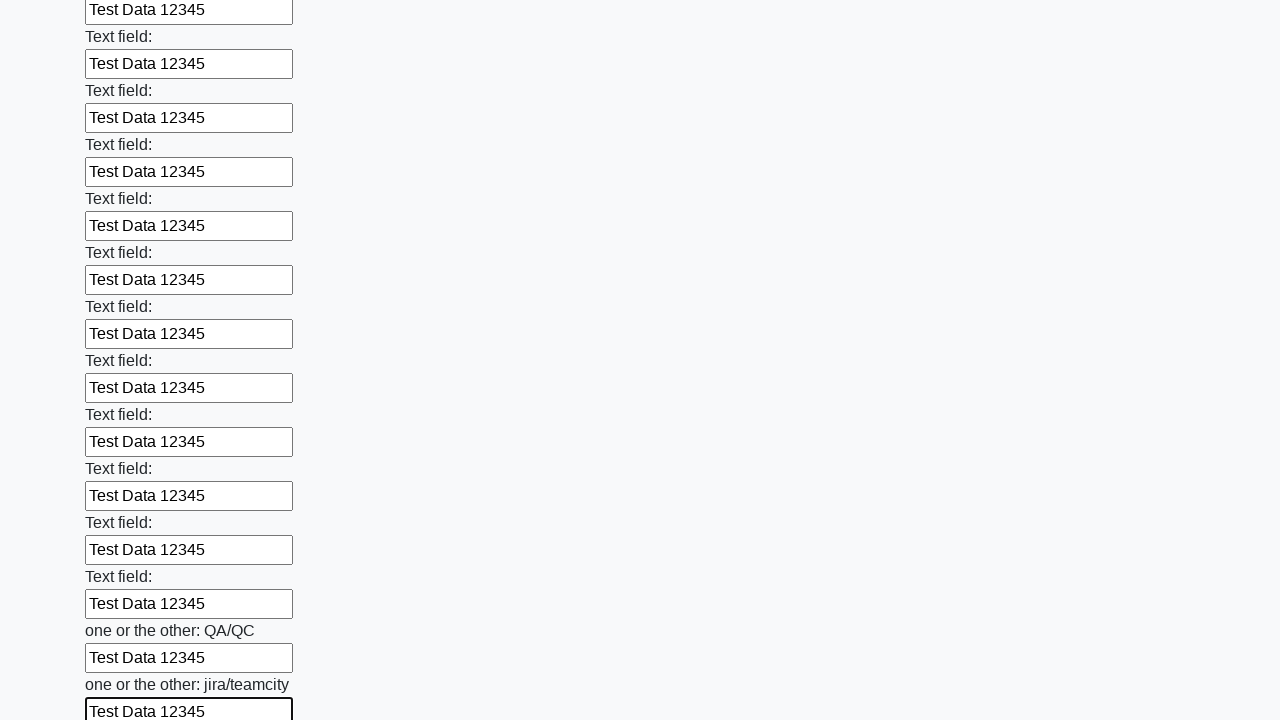

Filled a text input field with 'Test Data 12345' on [type='text'] >> nth=89
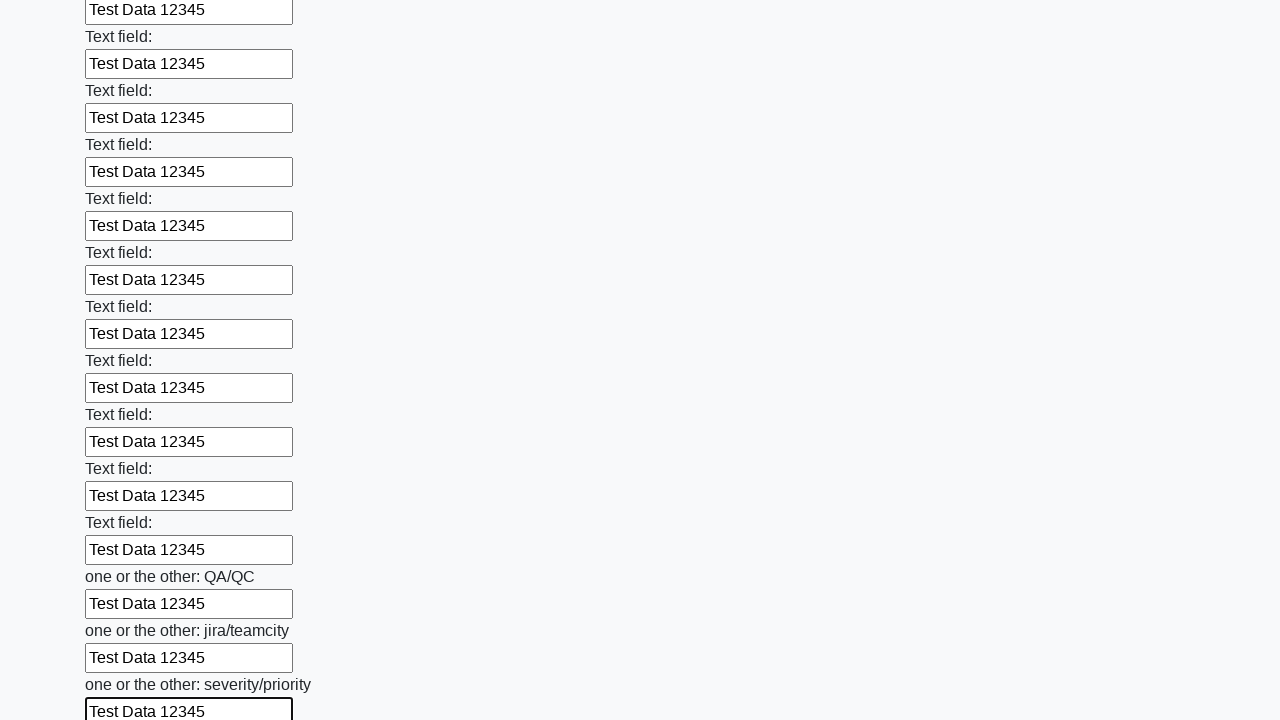

Filled a text input field with 'Test Data 12345' on [type='text'] >> nth=90
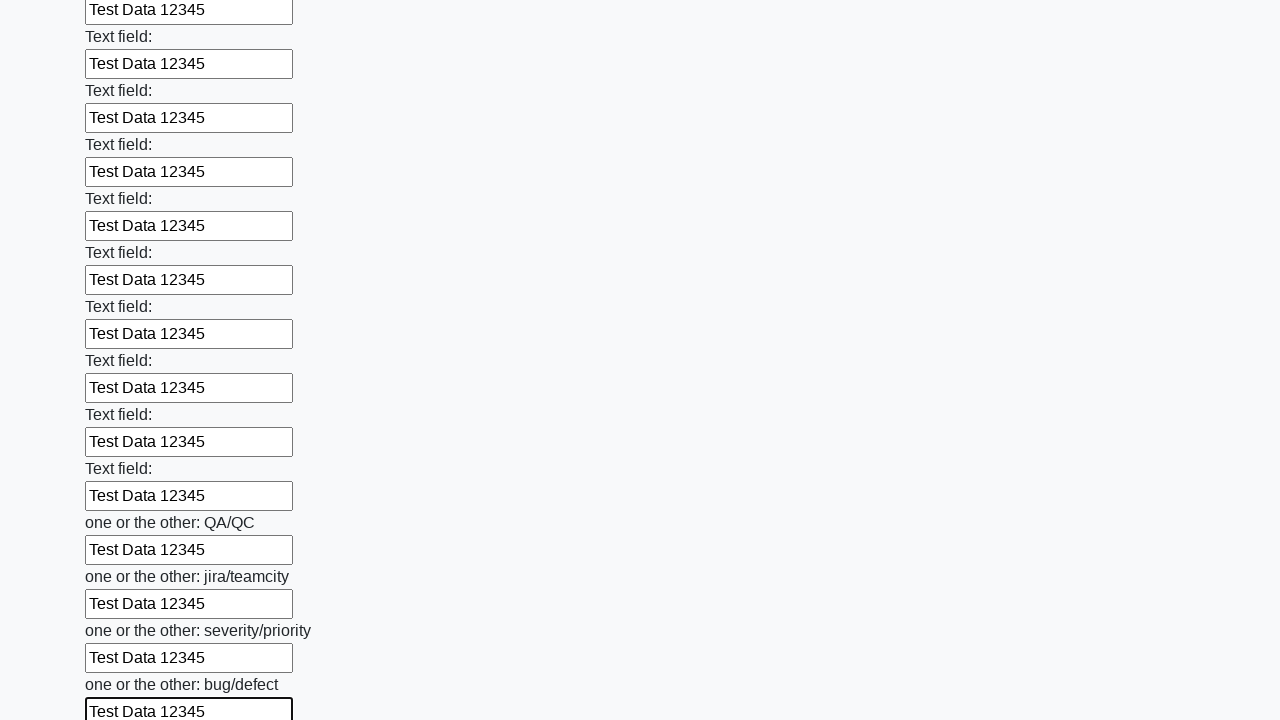

Filled a text input field with 'Test Data 12345' on [type='text'] >> nth=91
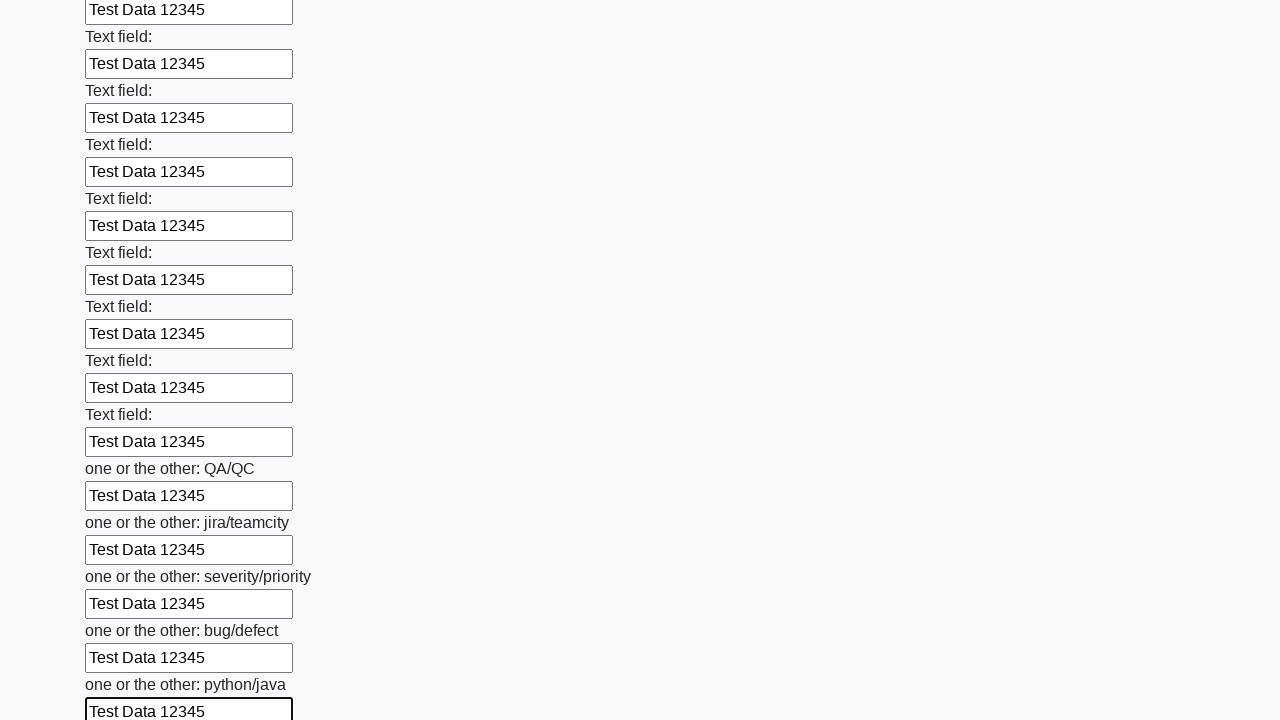

Filled a text input field with 'Test Data 12345' on [type='text'] >> nth=92
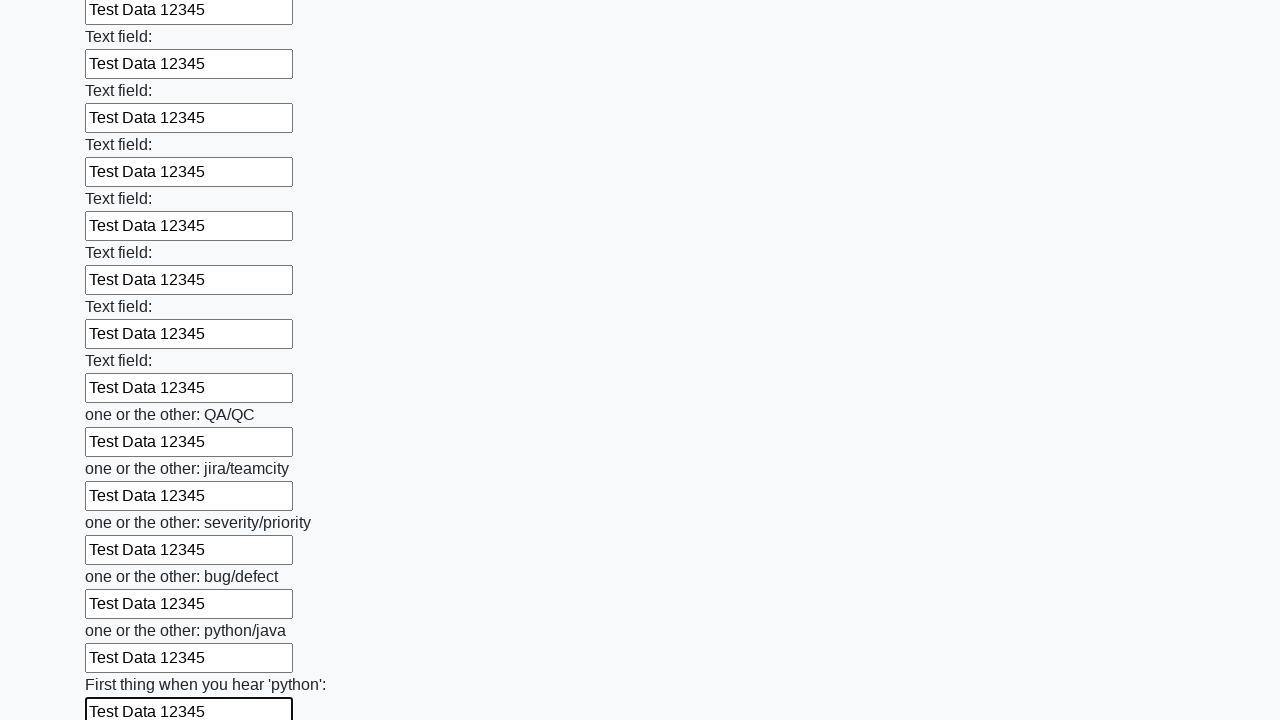

Filled a text input field with 'Test Data 12345' on [type='text'] >> nth=93
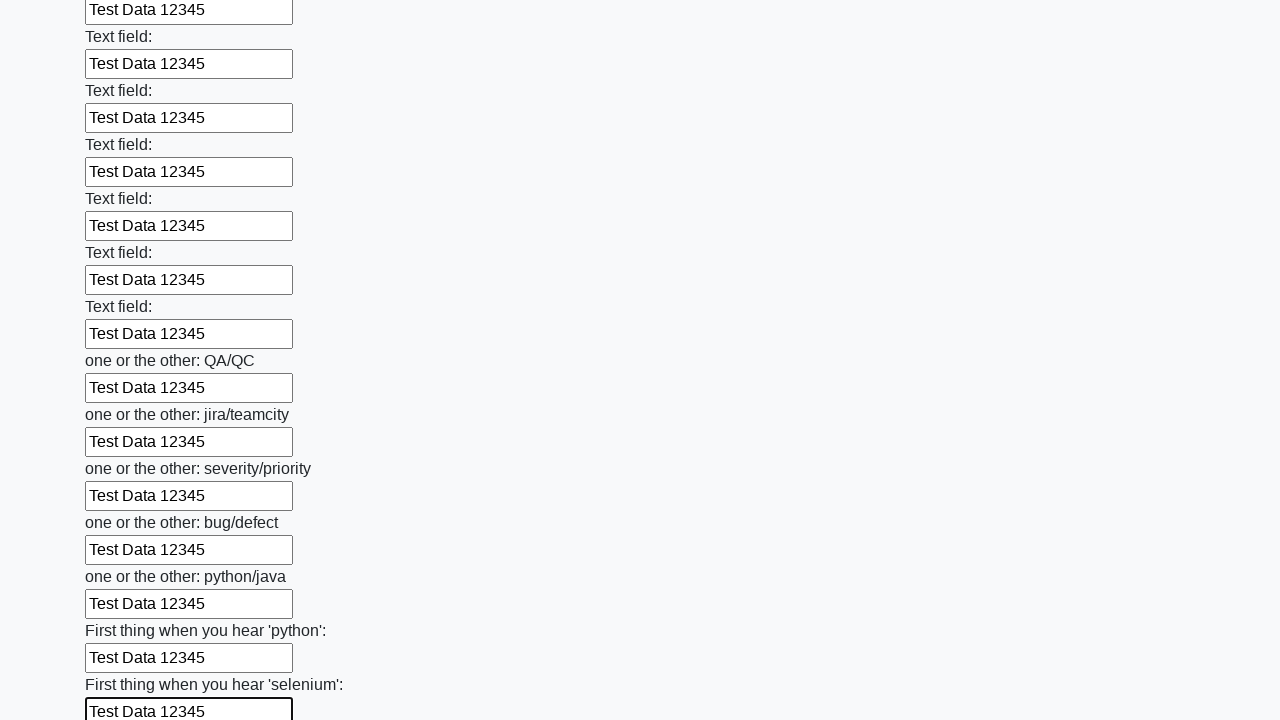

Filled a text input field with 'Test Data 12345' on [type='text'] >> nth=94
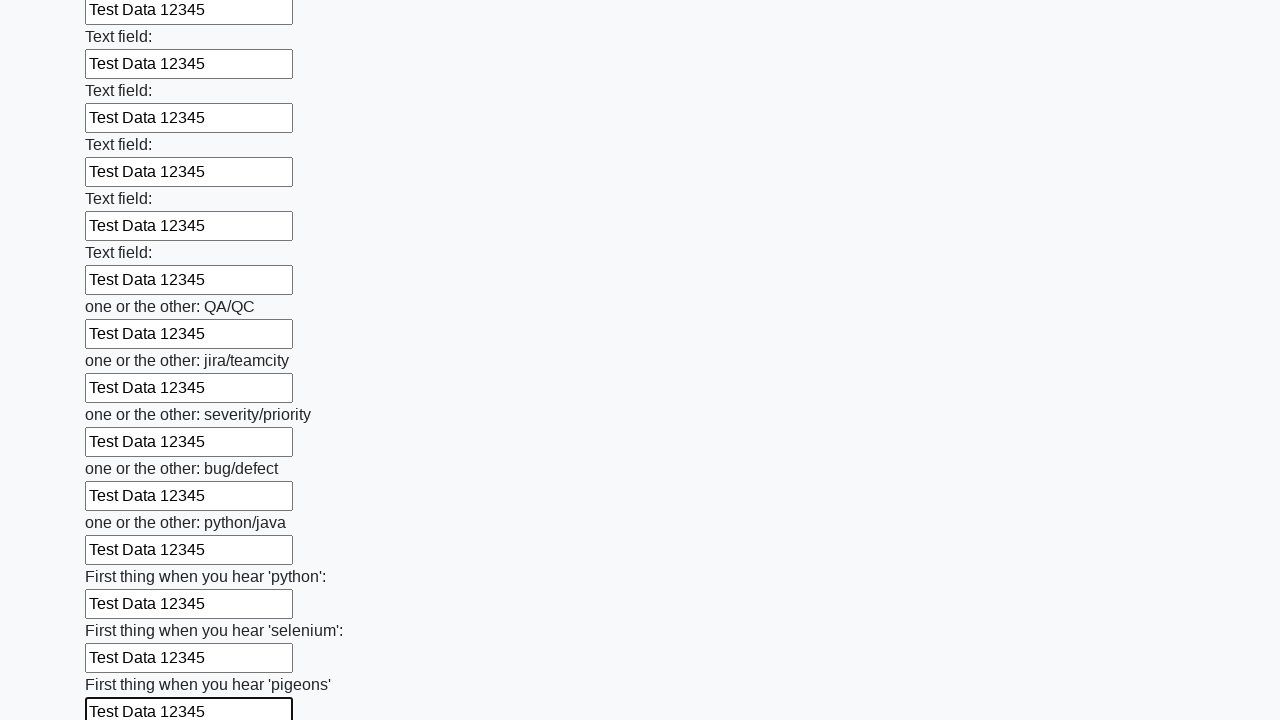

Filled a text input field with 'Test Data 12345' on [type='text'] >> nth=95
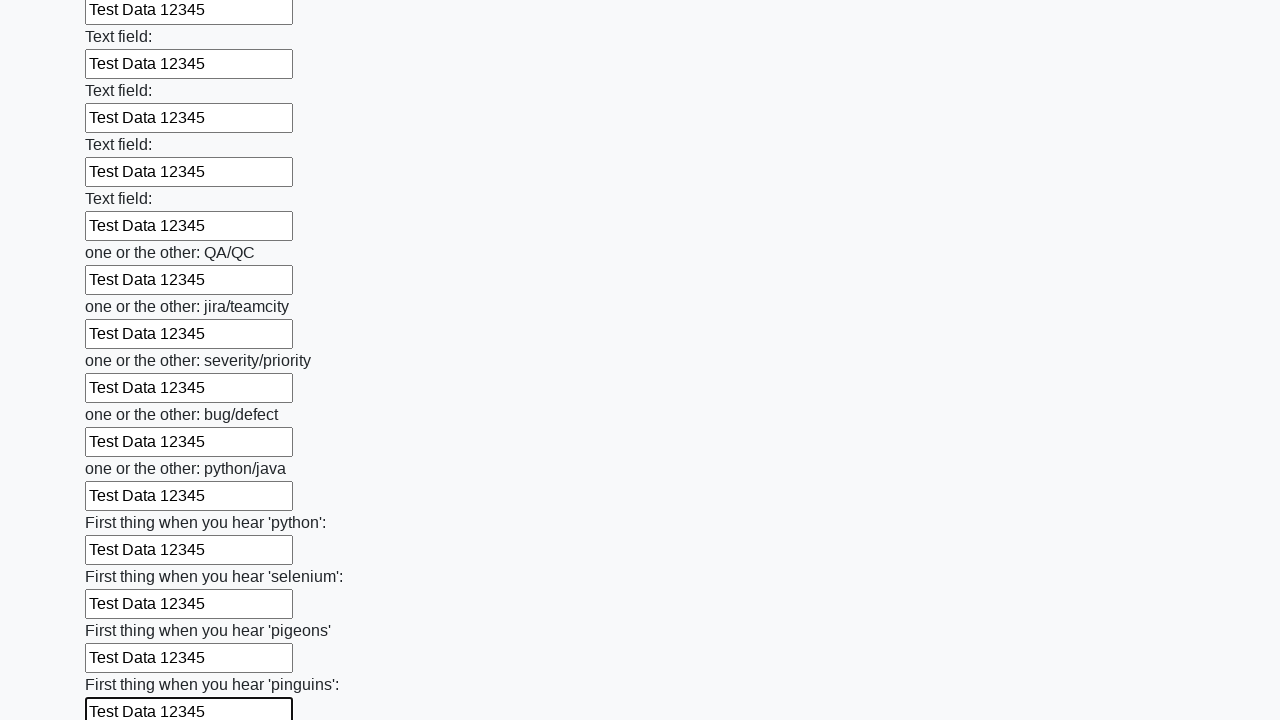

Filled a text input field with 'Test Data 12345' on [type='text'] >> nth=96
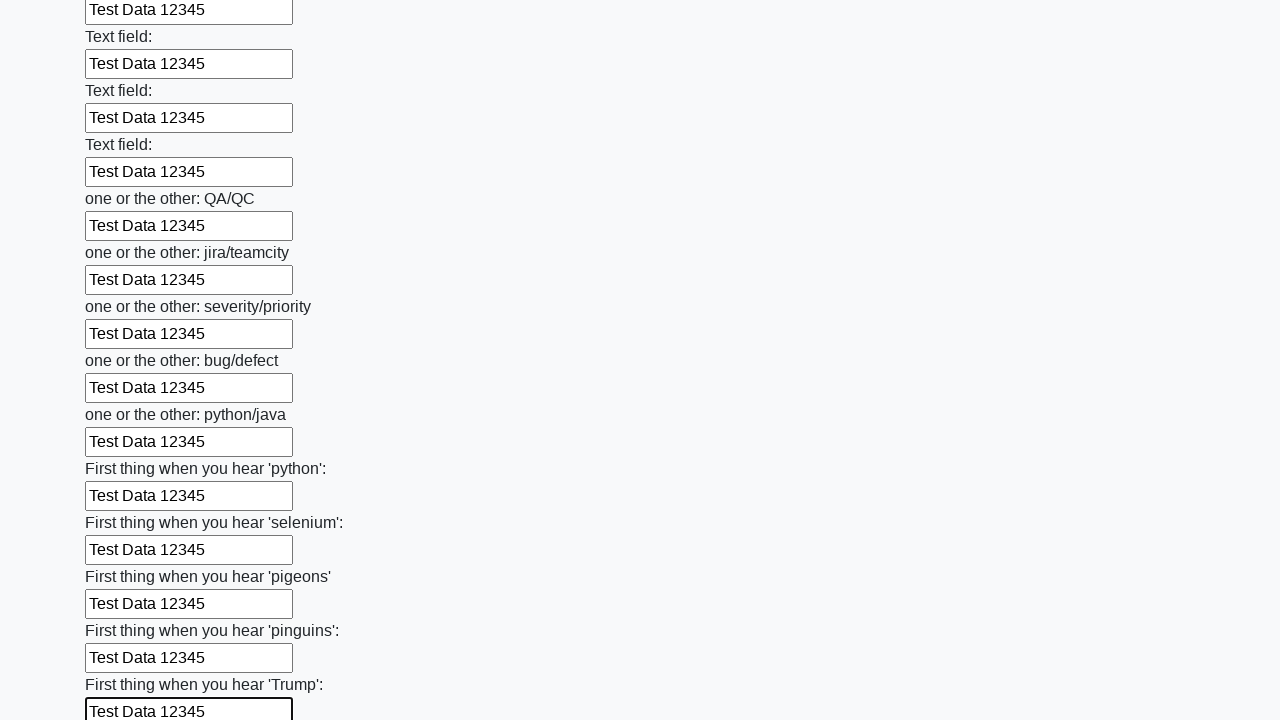

Filled a text input field with 'Test Data 12345' on [type='text'] >> nth=97
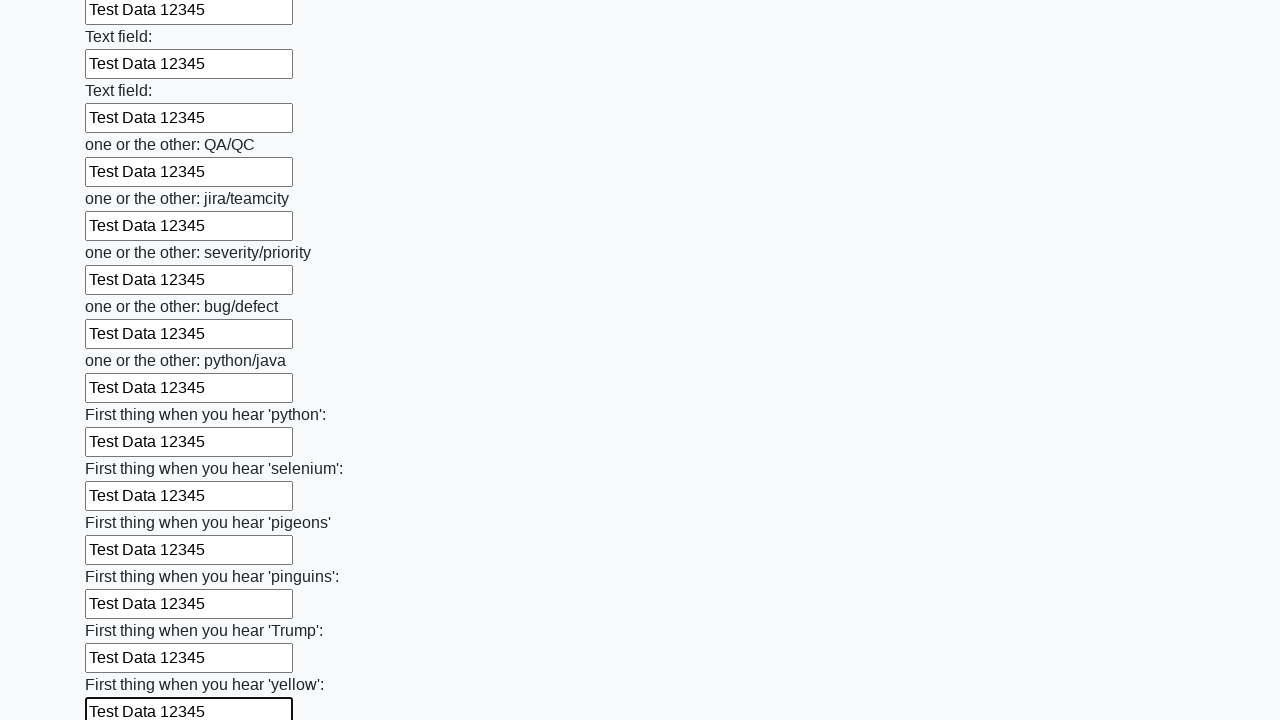

Filled a text input field with 'Test Data 12345' on [type='text'] >> nth=98
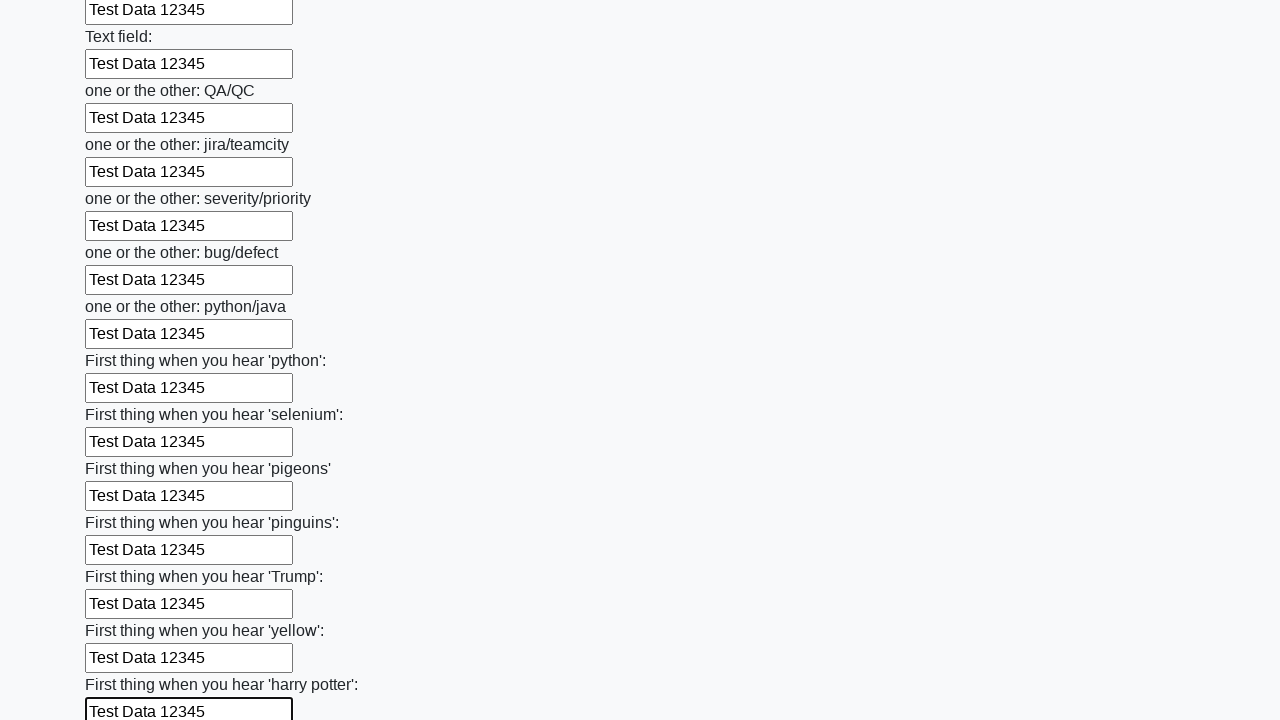

Filled a text input field with 'Test Data 12345' on [type='text'] >> nth=99
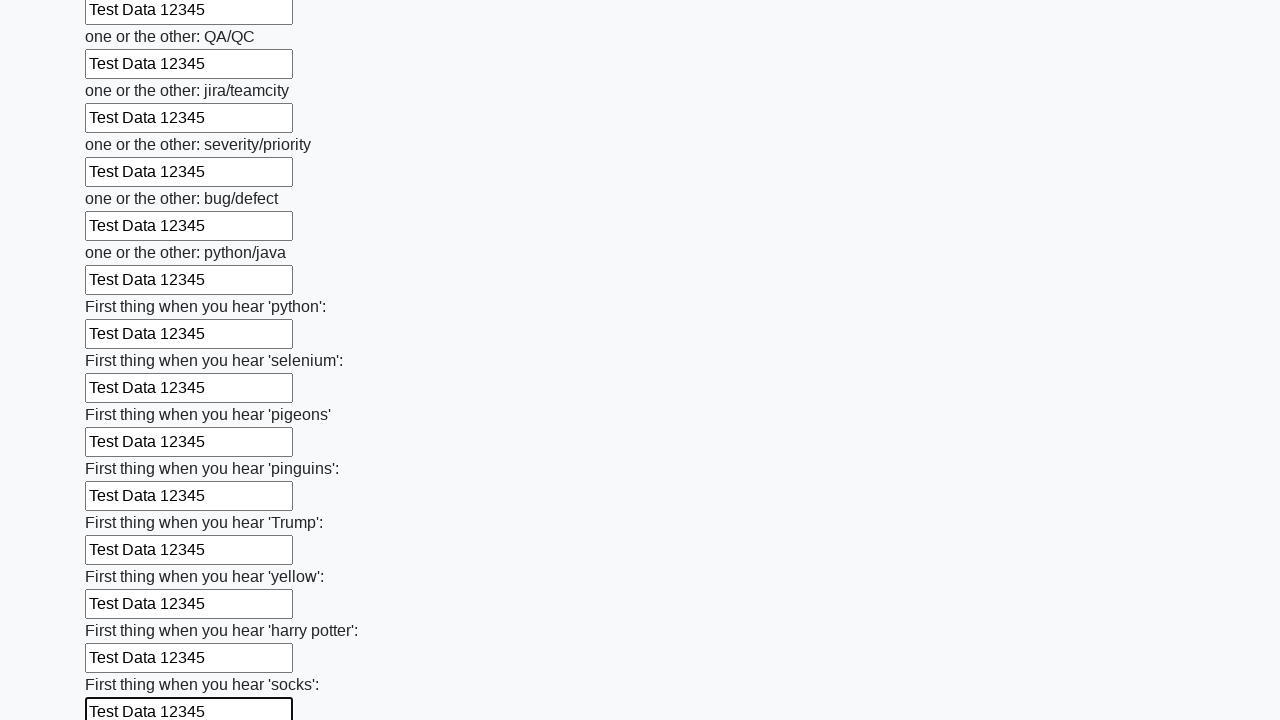

Clicked the submit button at (123, 611) on button.btn
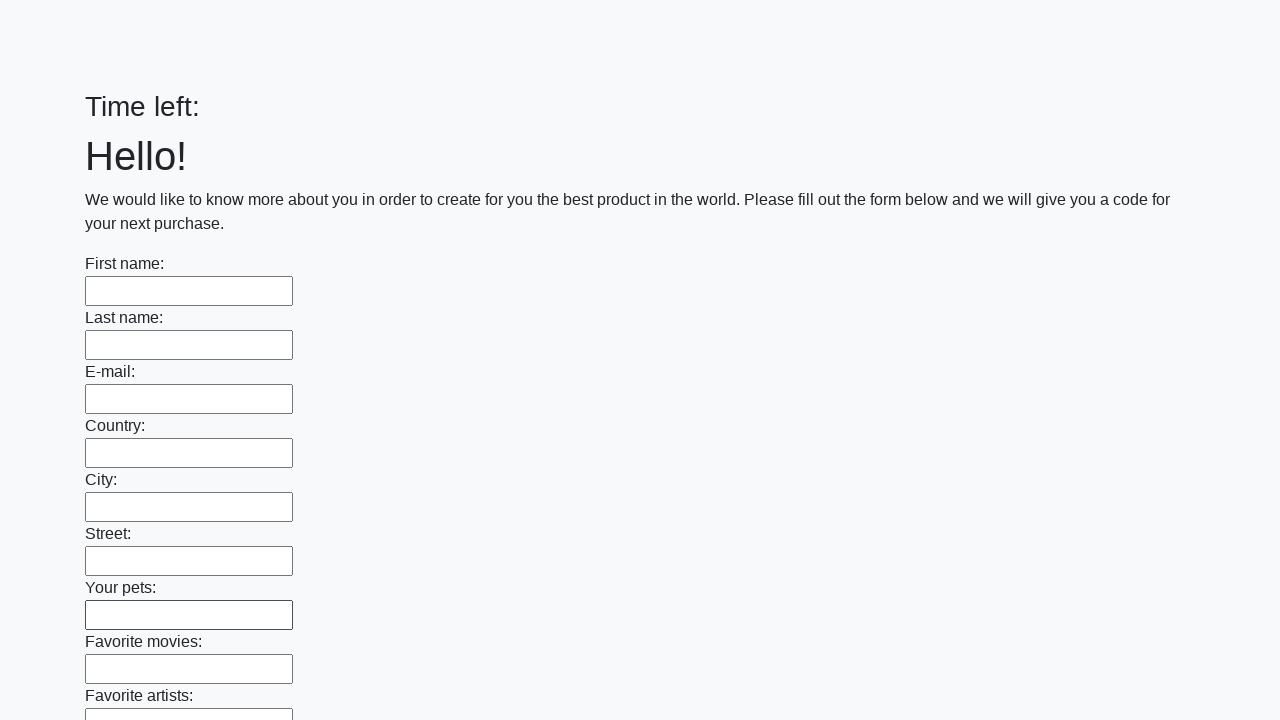

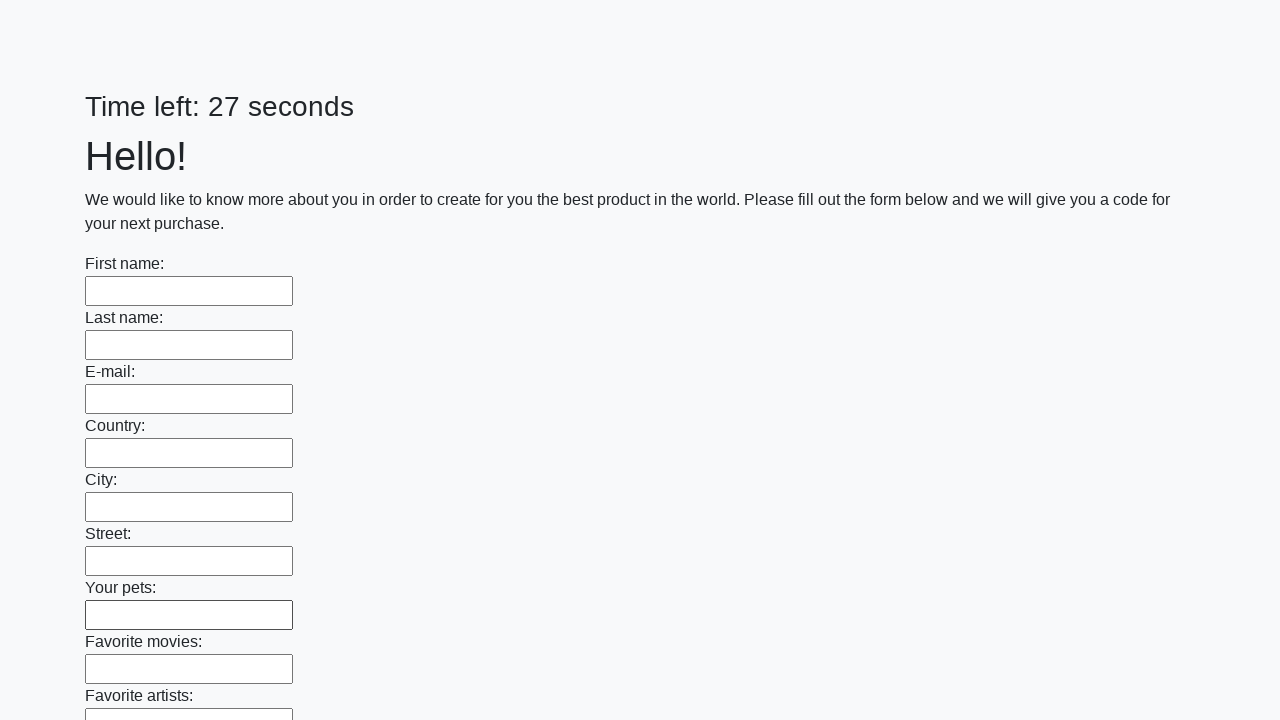